Tests navigation to multiple pages on getcalley.com by clicking links from the sitemap page and verifying each page loads correctly at different viewport sizes.

Starting URL: https://www.getcalley.com/page-sitemap.xml

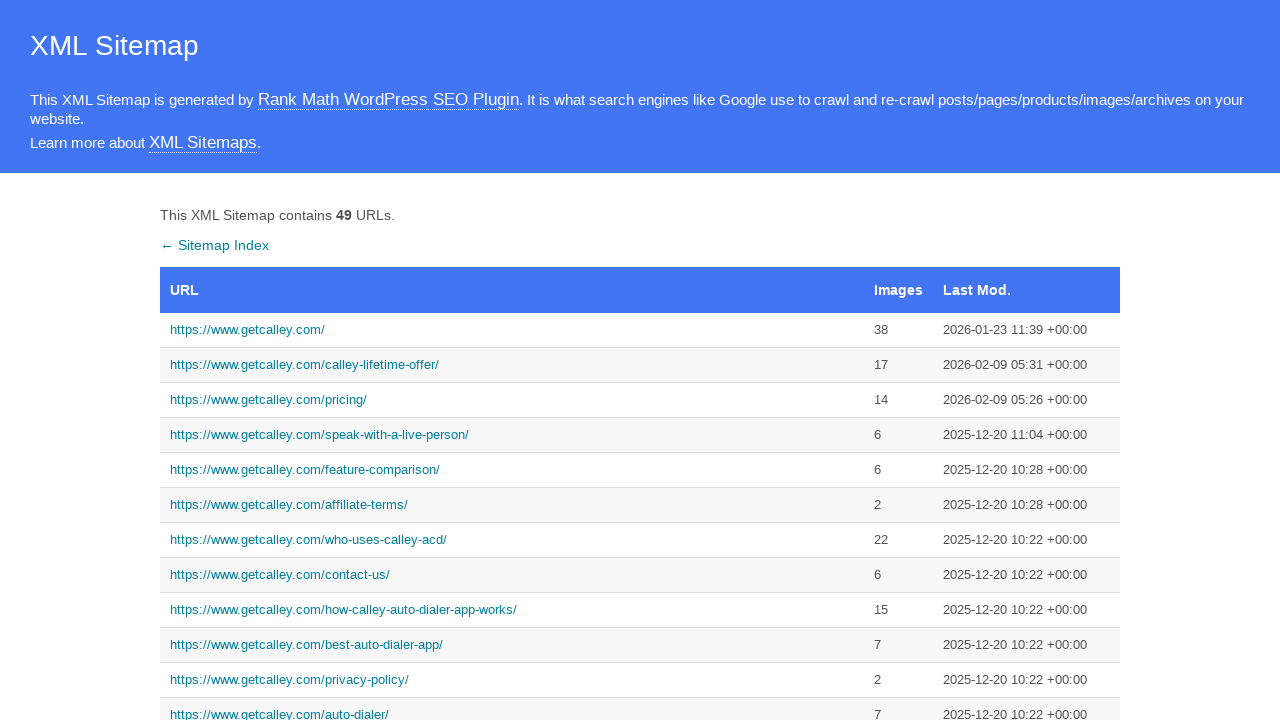

Set viewport size to 1920x1080
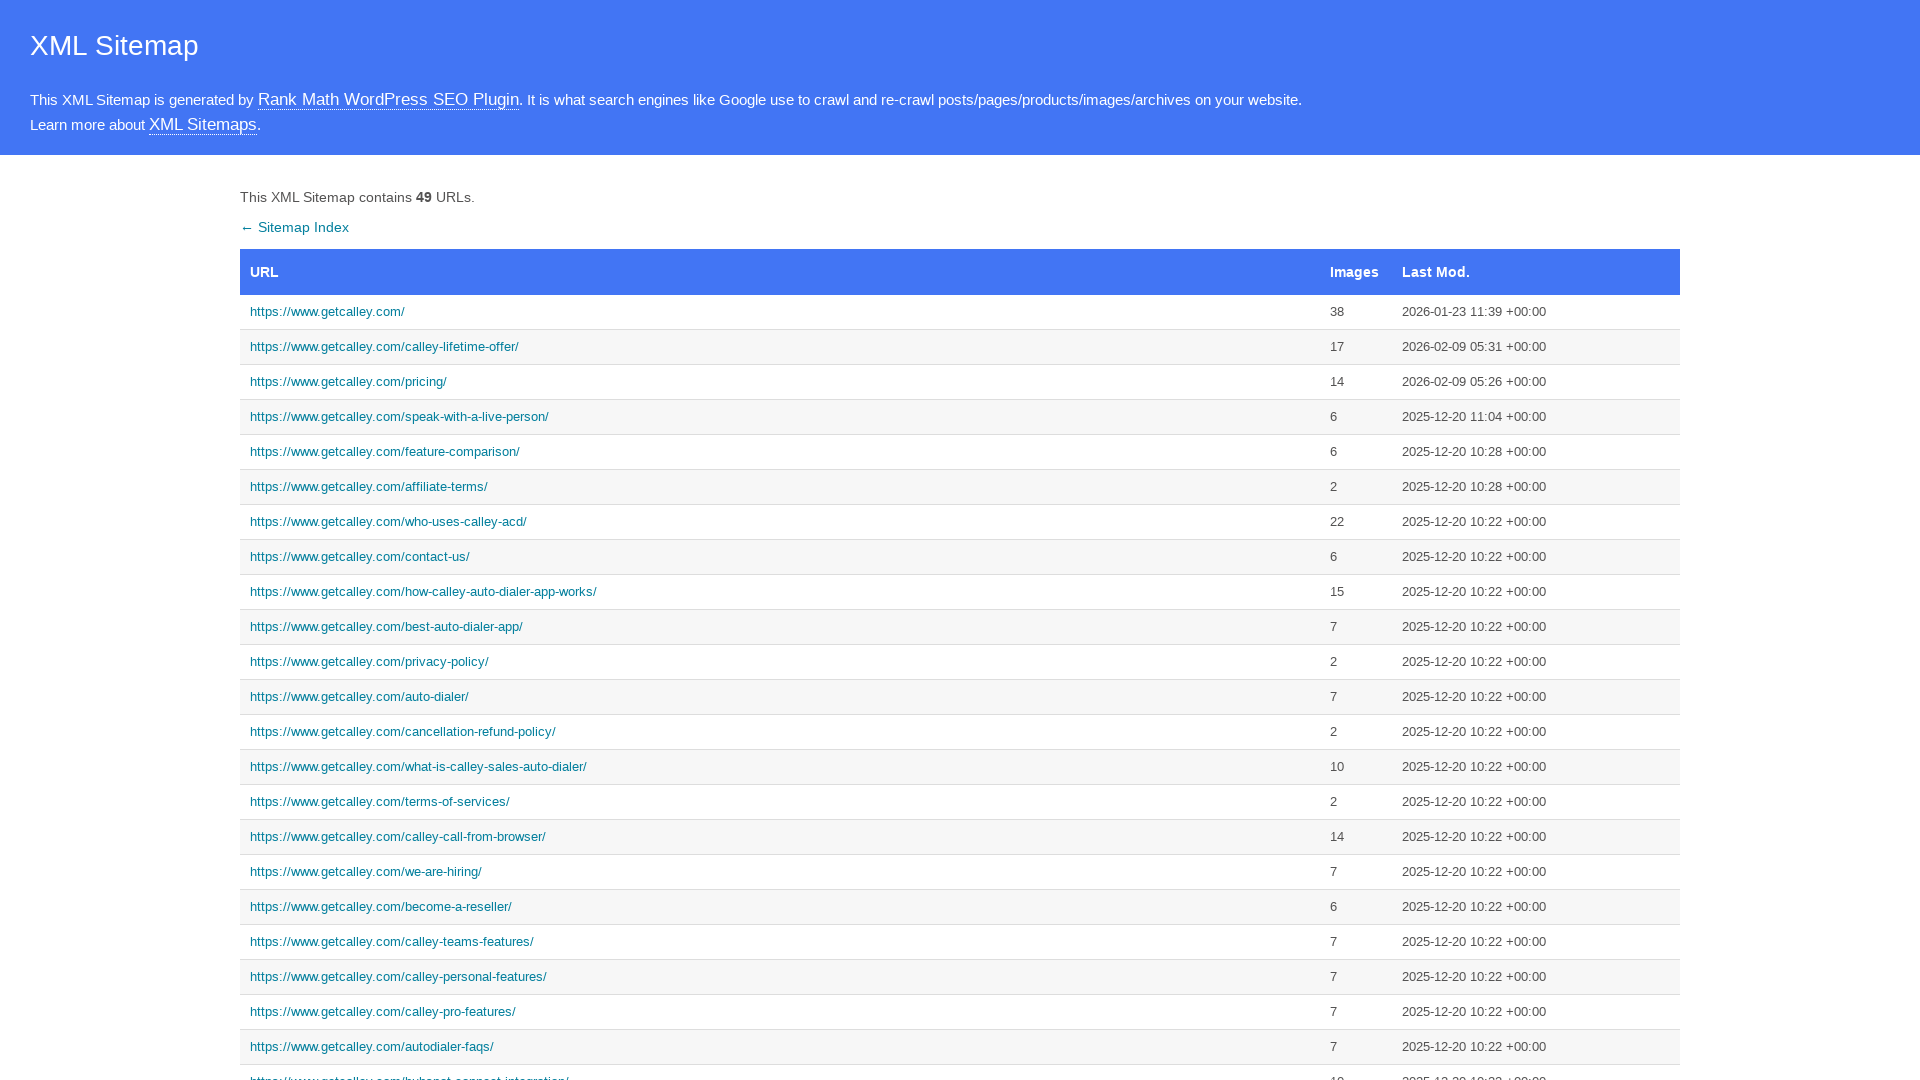

Navigated to sitemap page
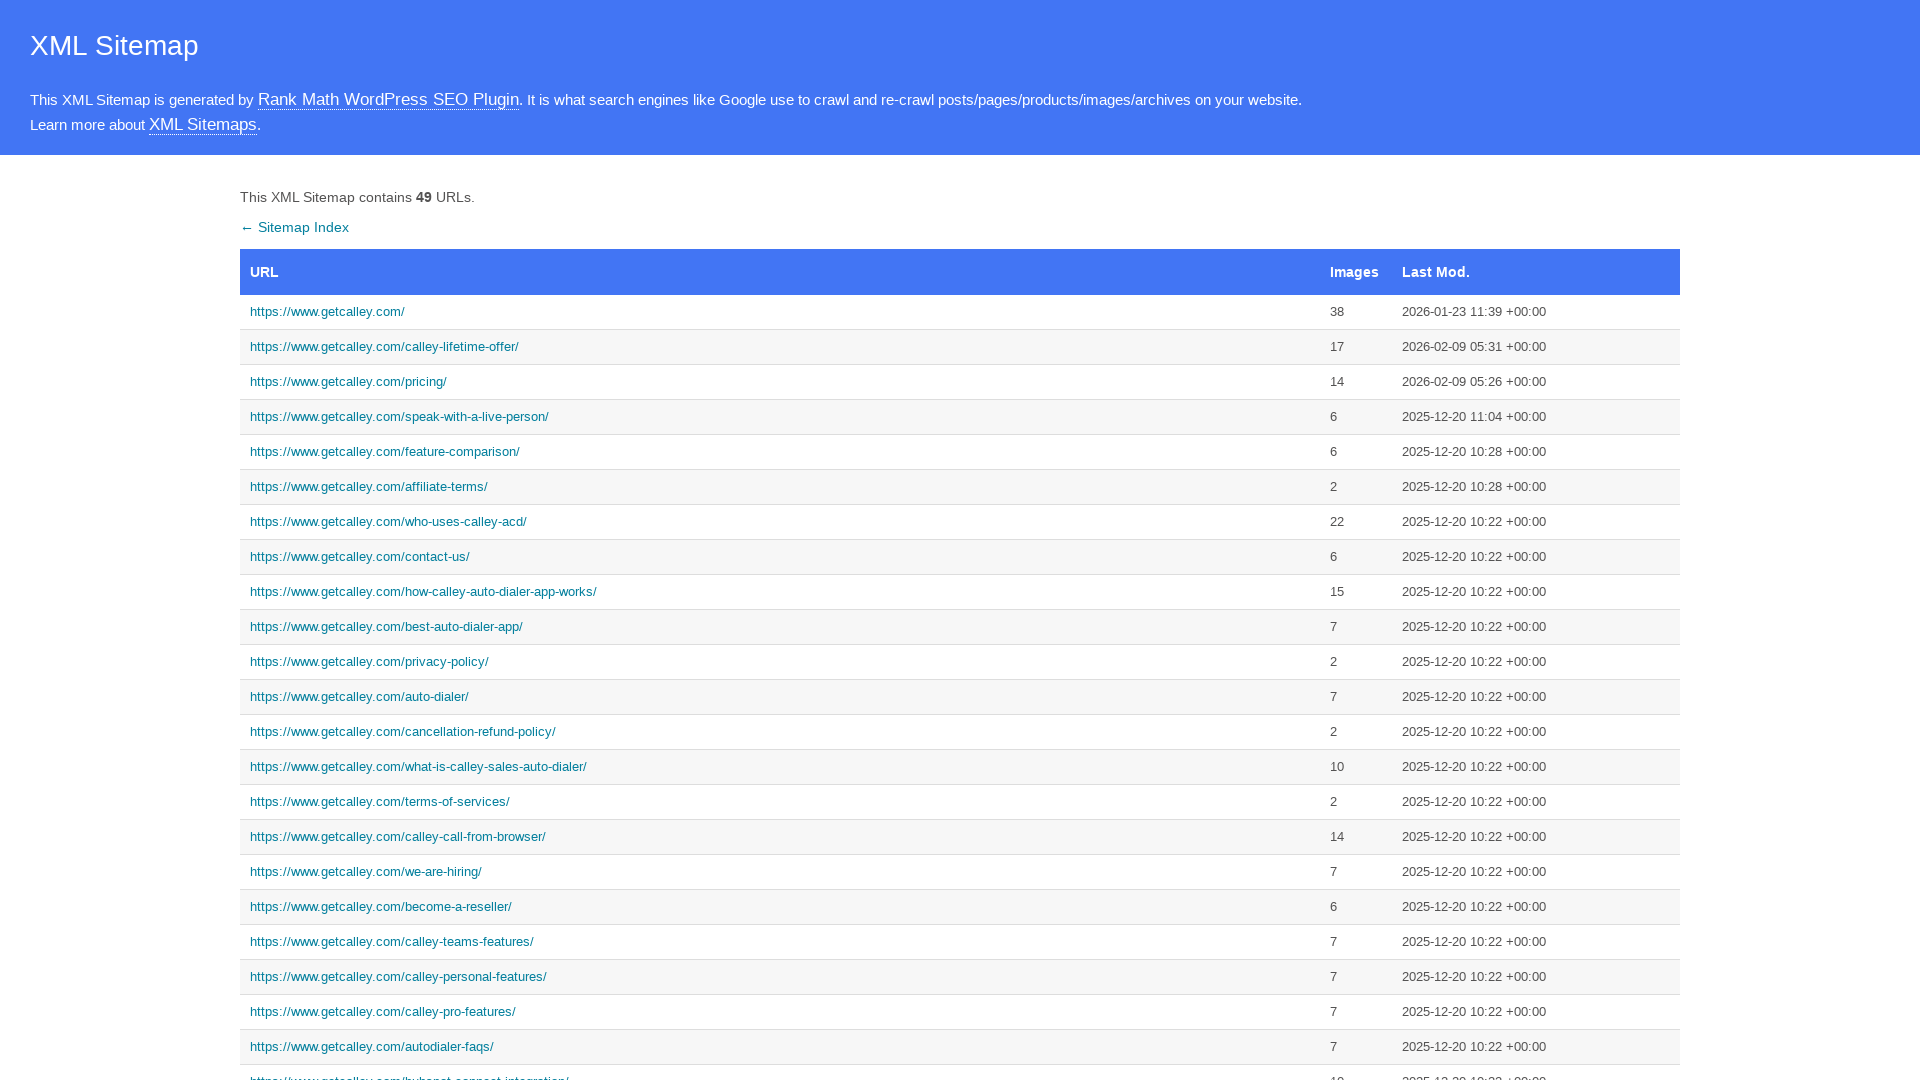

Sitemap page DOM content loaded
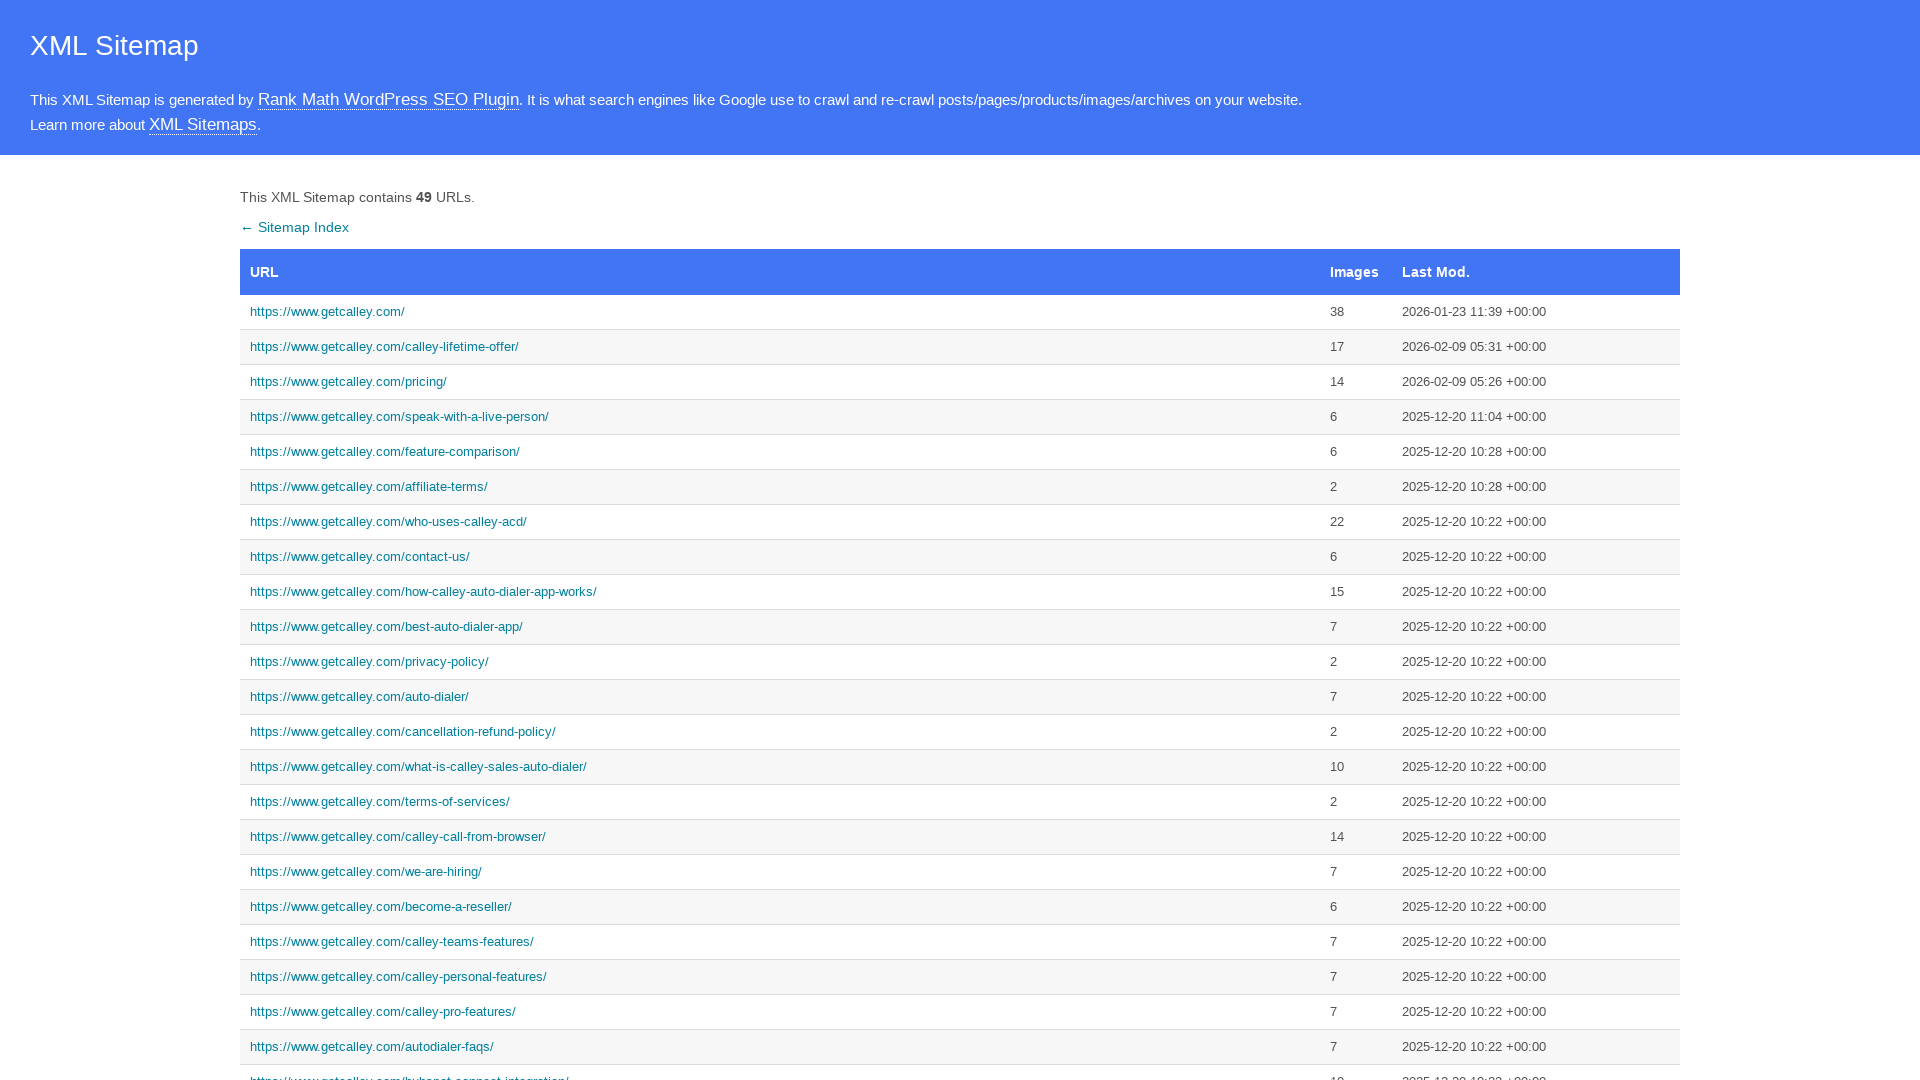

Clicked link to https://www.getcalley.com/ at (780, 312) on text=https://www.getcalley.com/
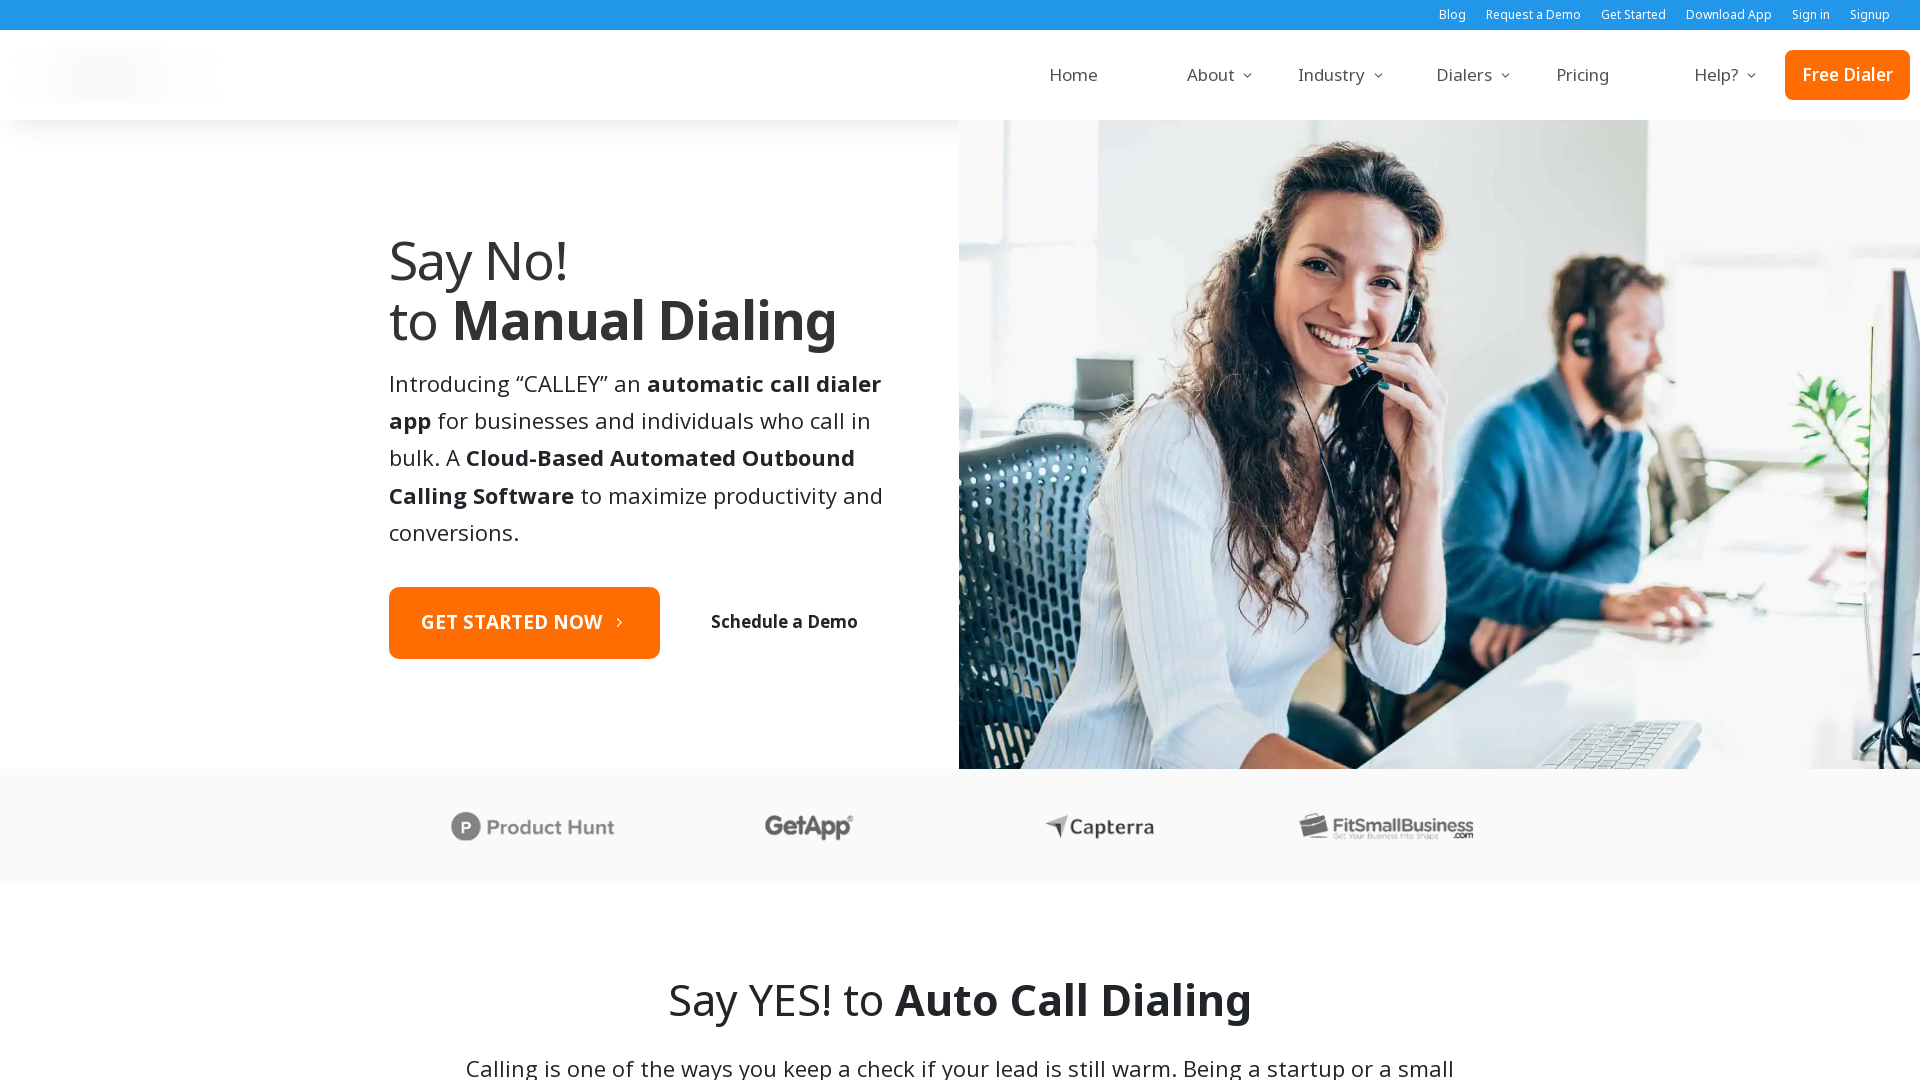

Page https://www.getcalley.com/ fully loaded
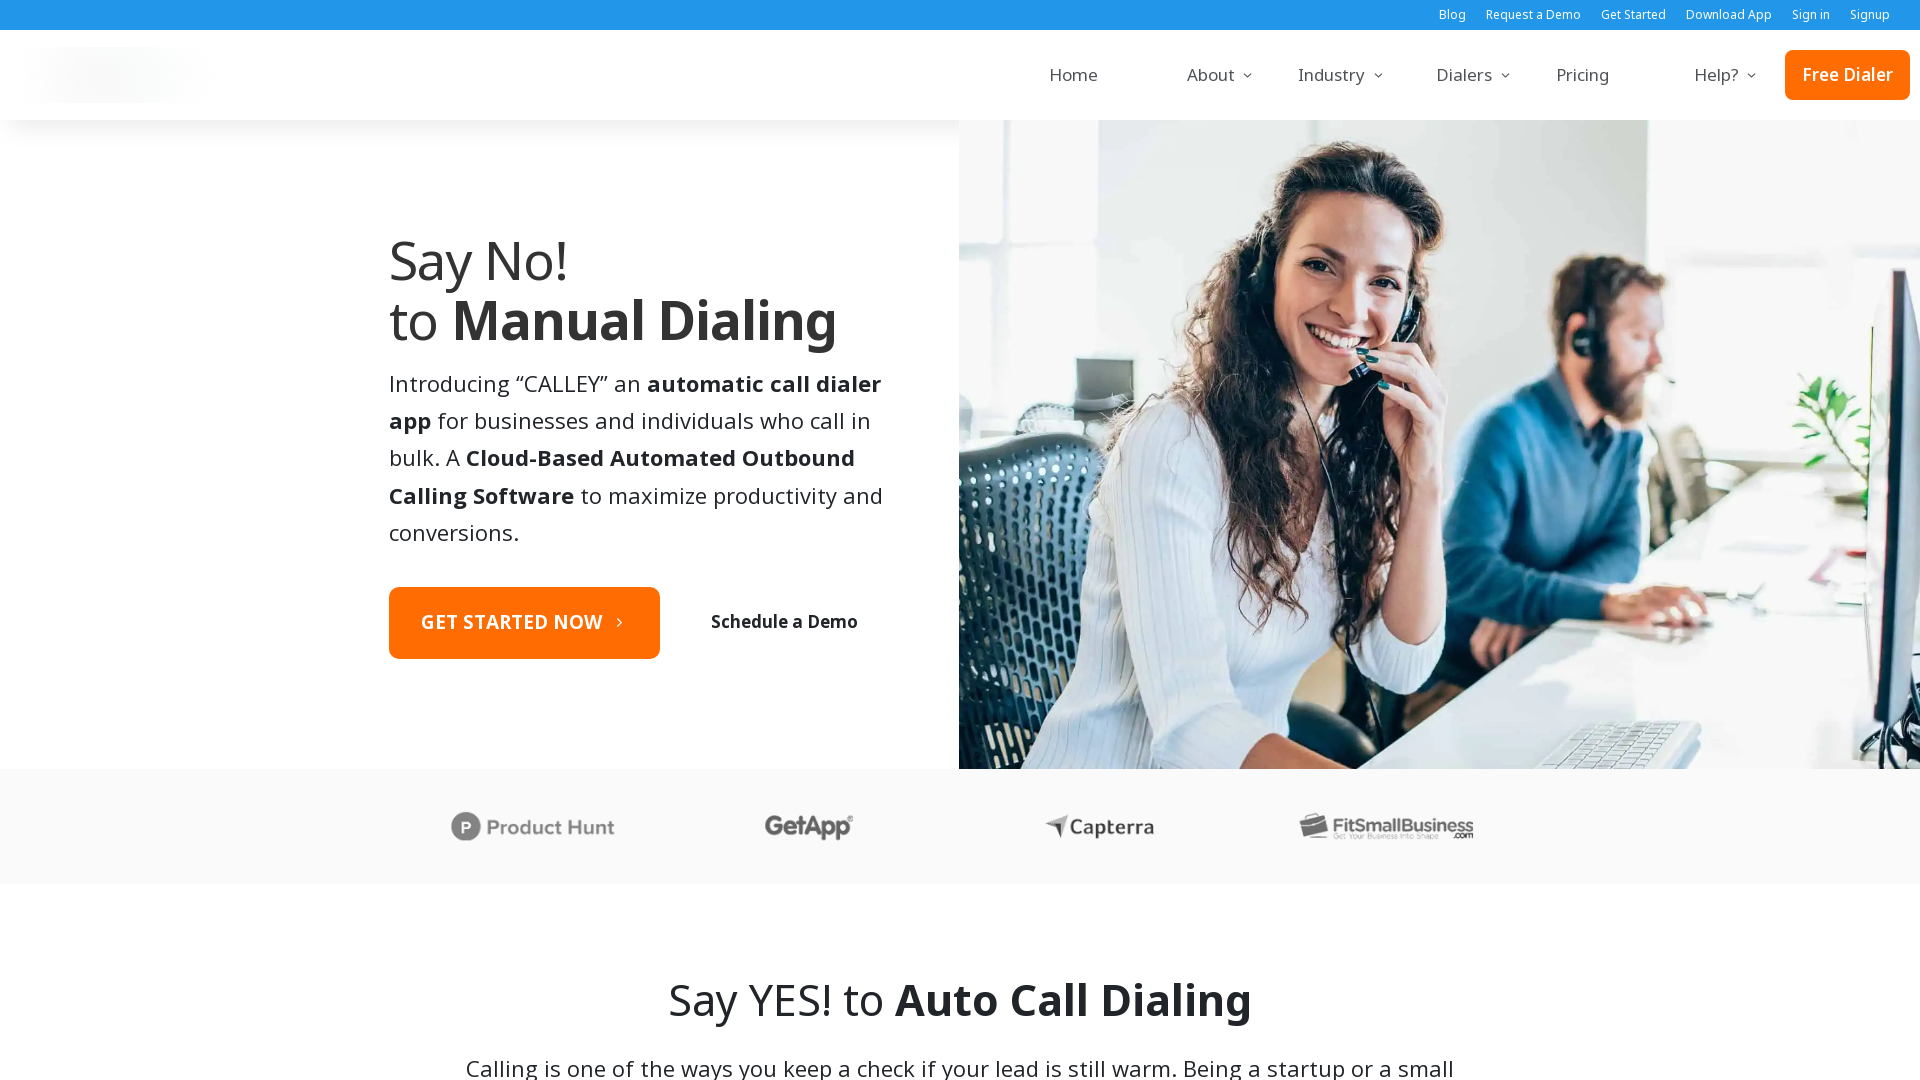

Navigated back to sitemap page
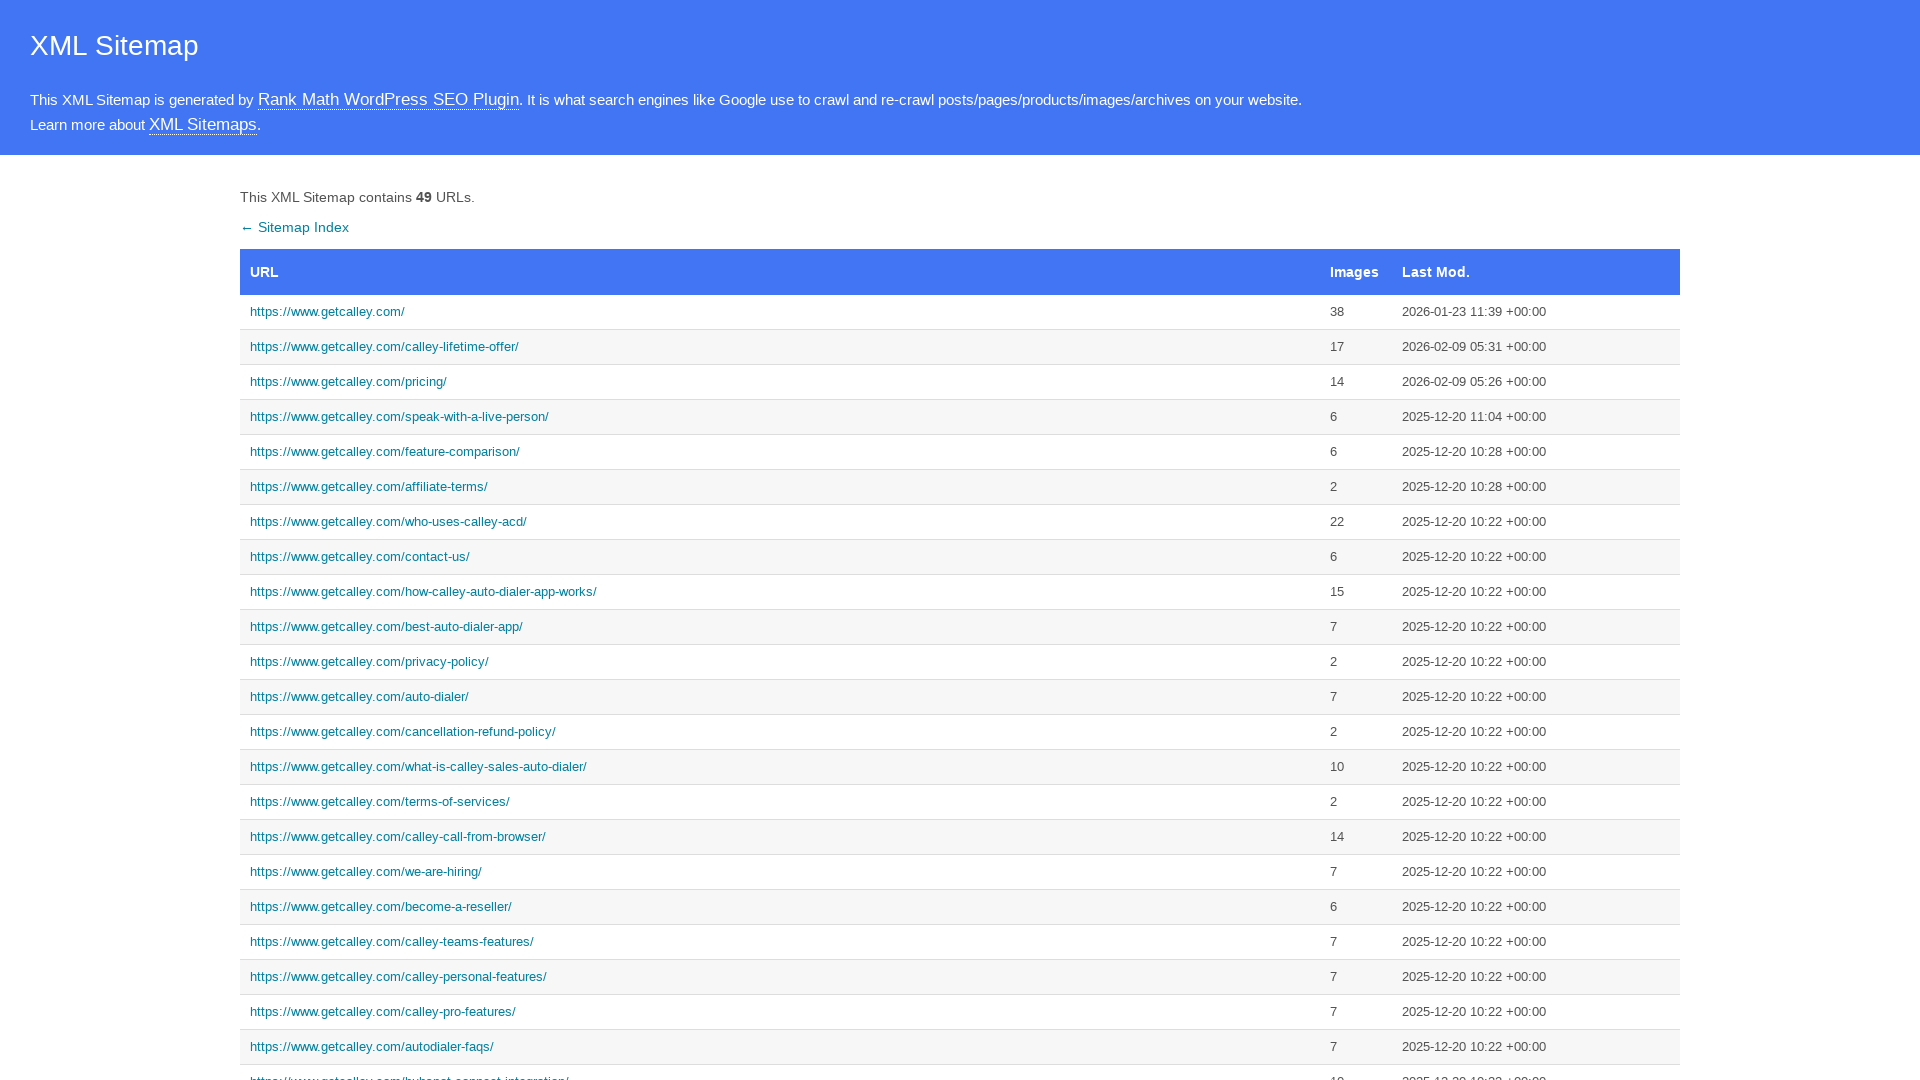

Navigated to sitemap page
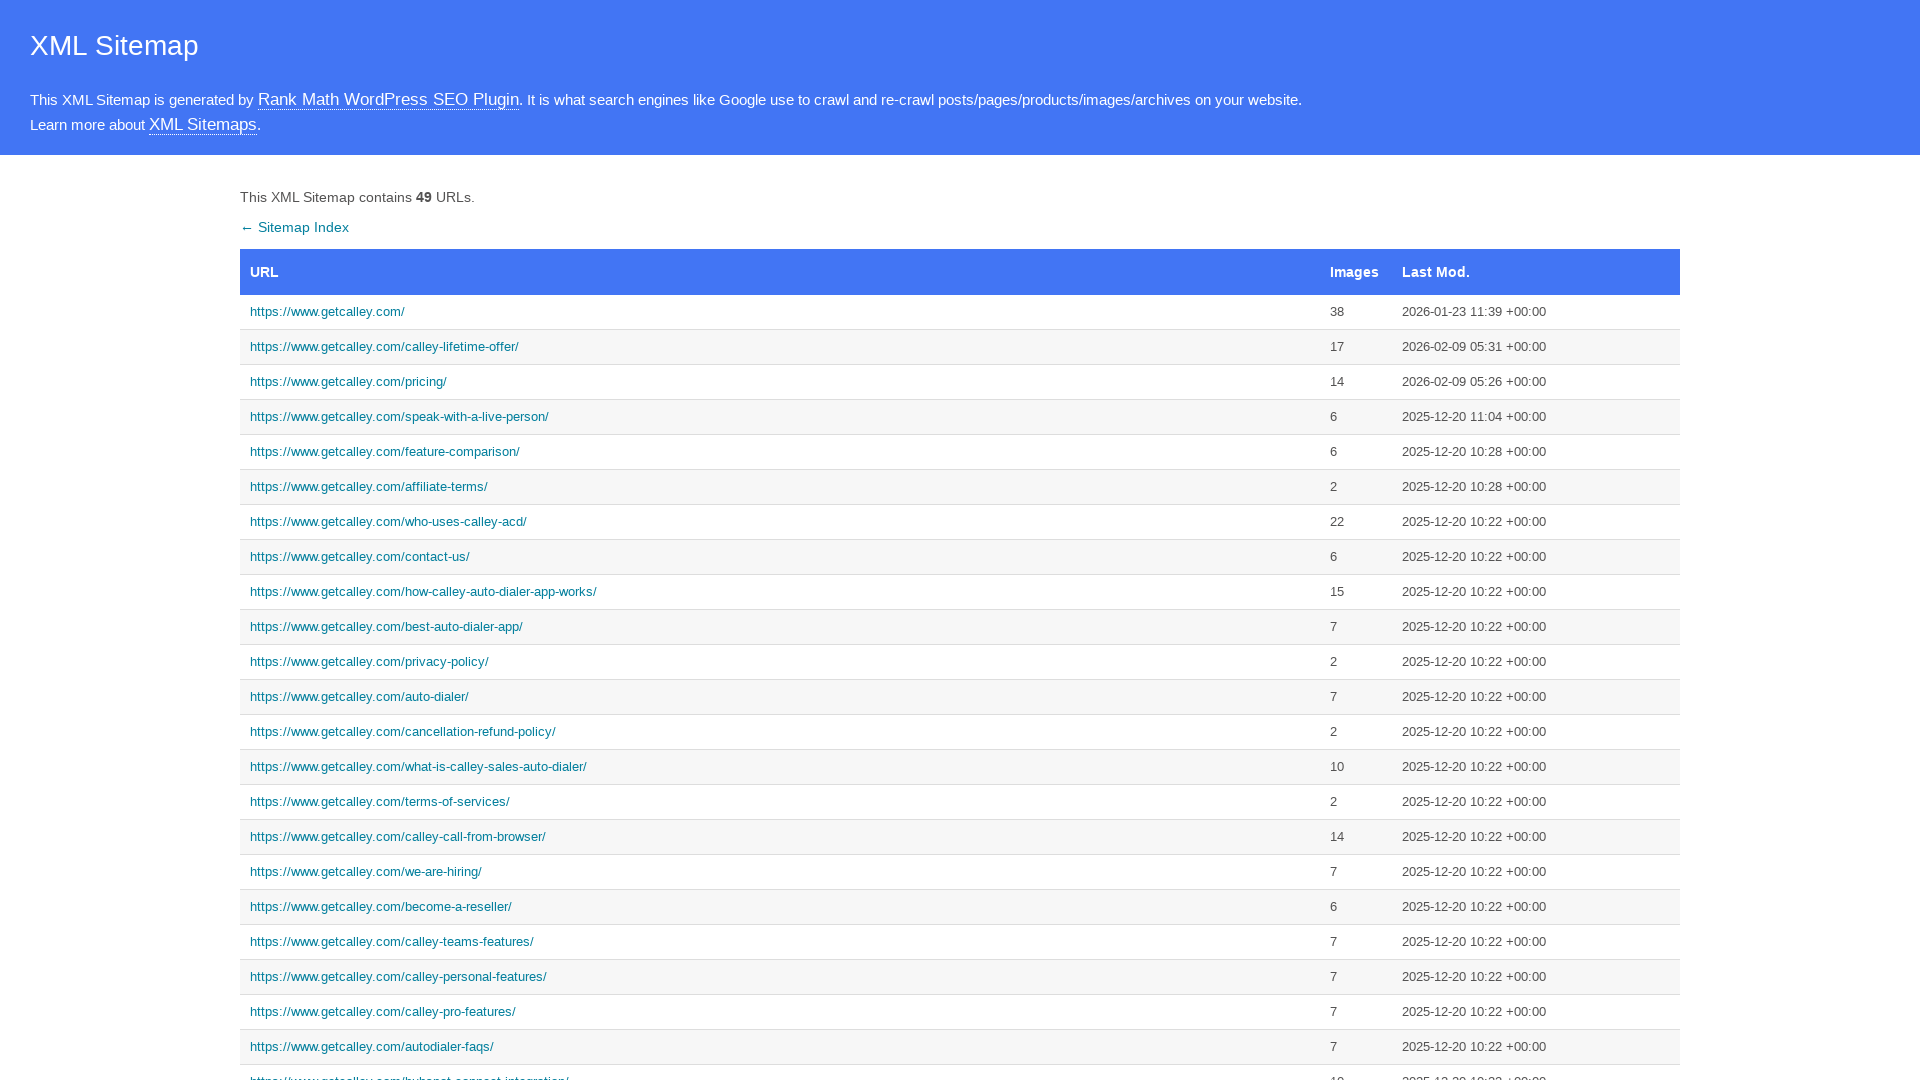

Sitemap page DOM content loaded
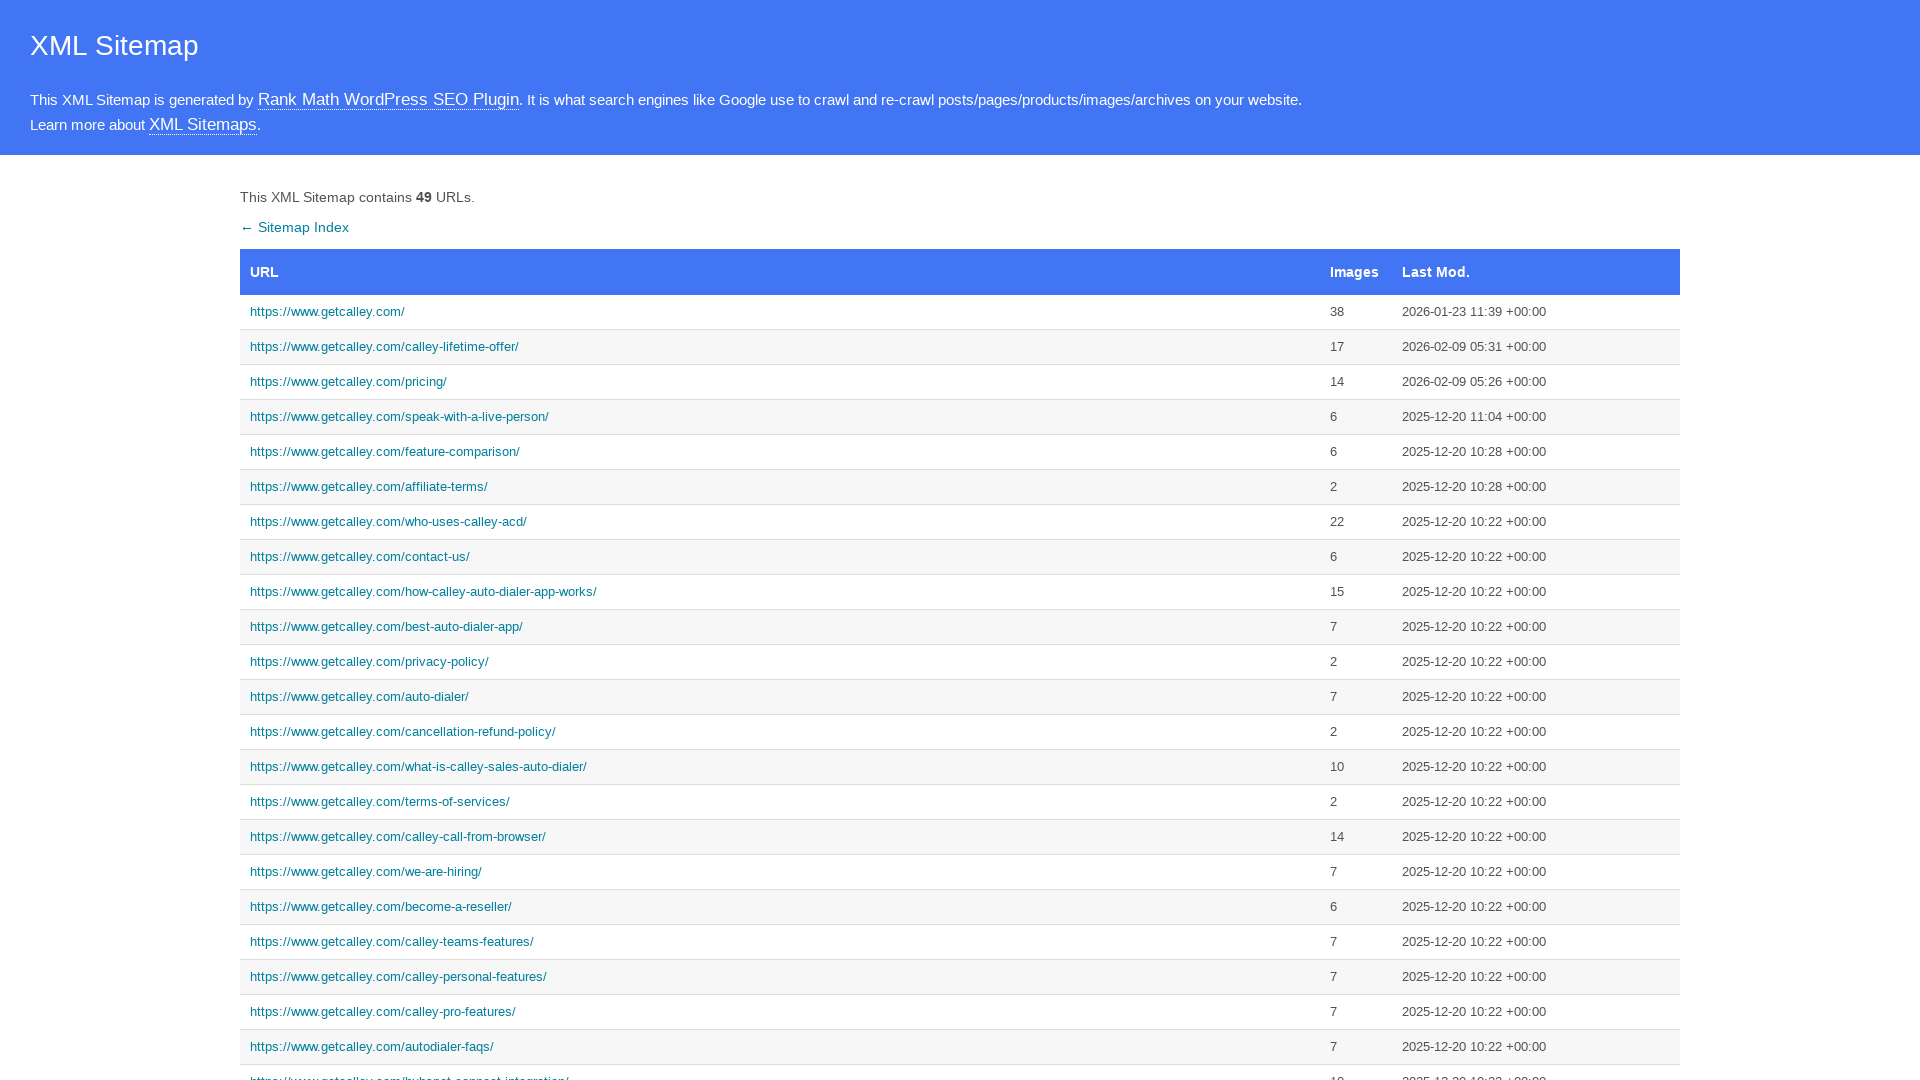

Clicked link to https://www.getcalley.com/calley-lifetime-offer/ at (780, 347) on text=https://www.getcalley.com/calley-lifetime-offer/
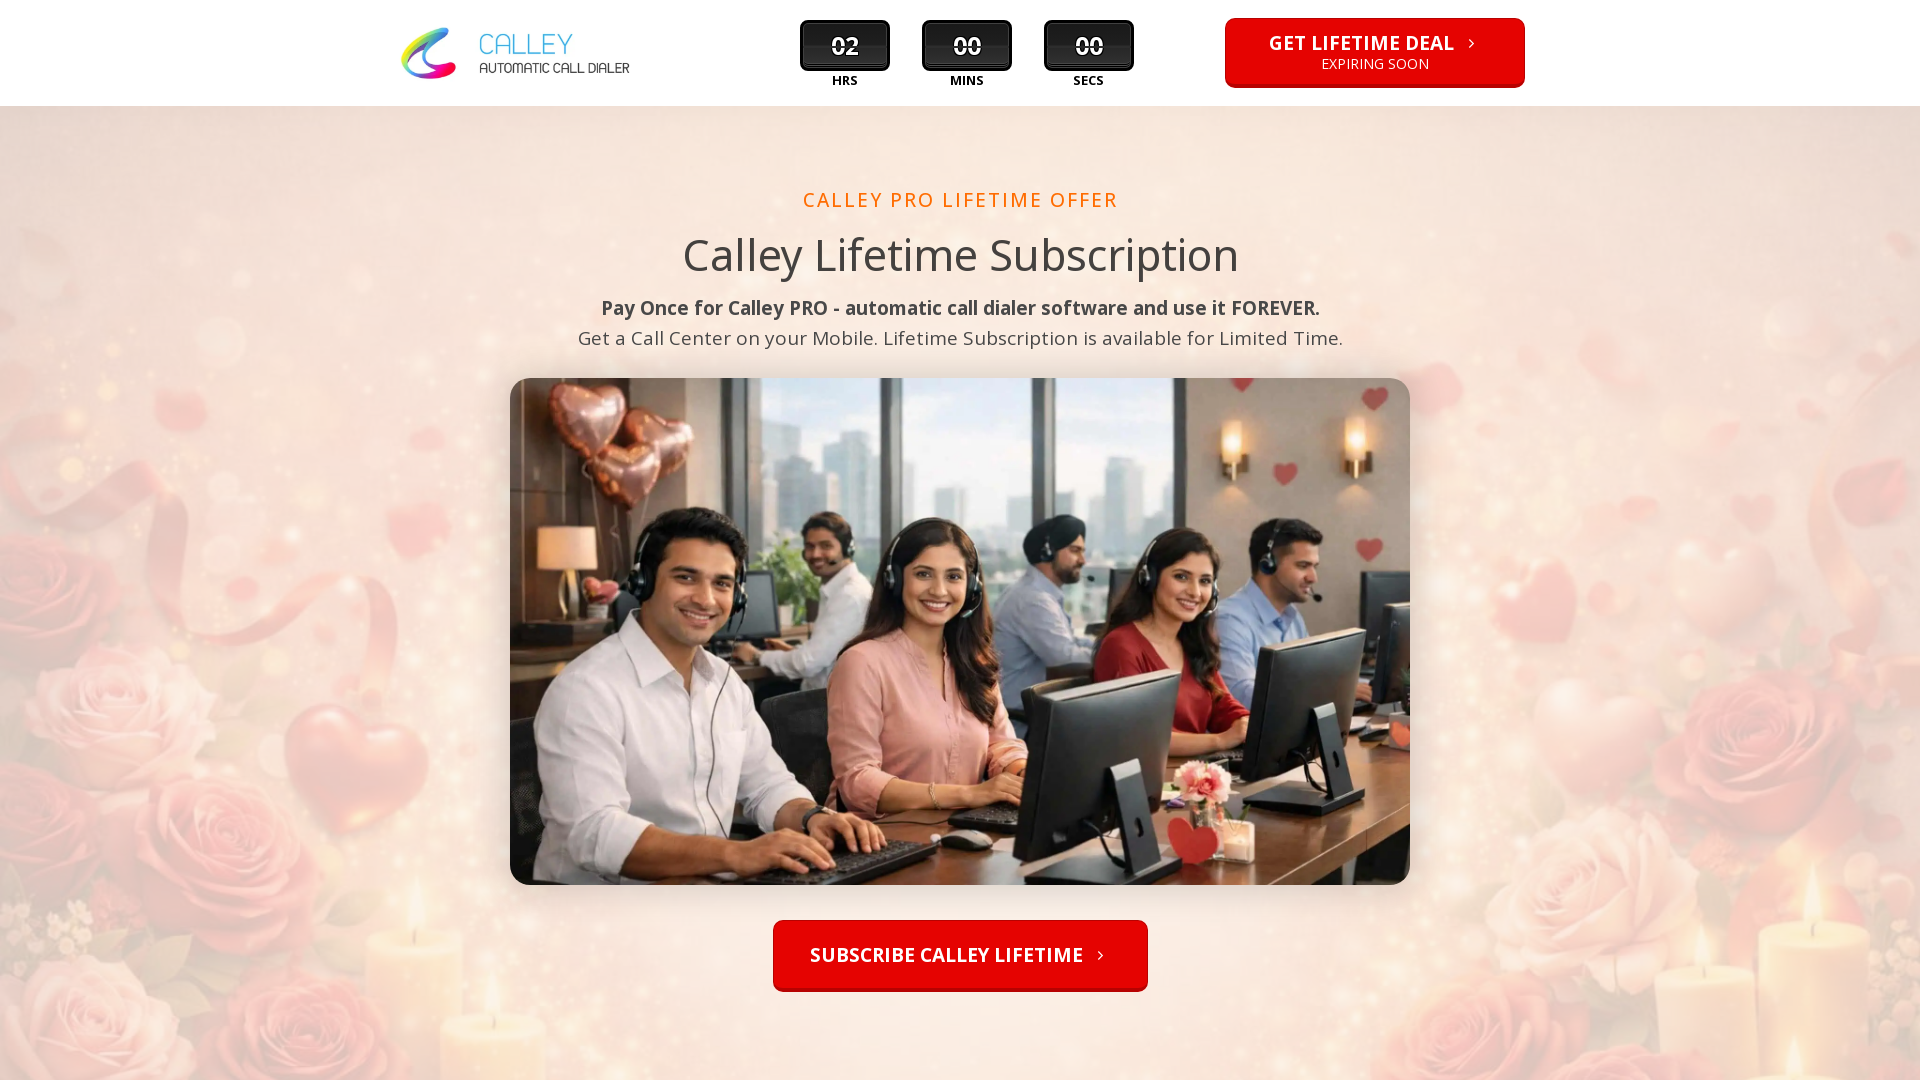

Page https://www.getcalley.com/calley-lifetime-offer/ fully loaded
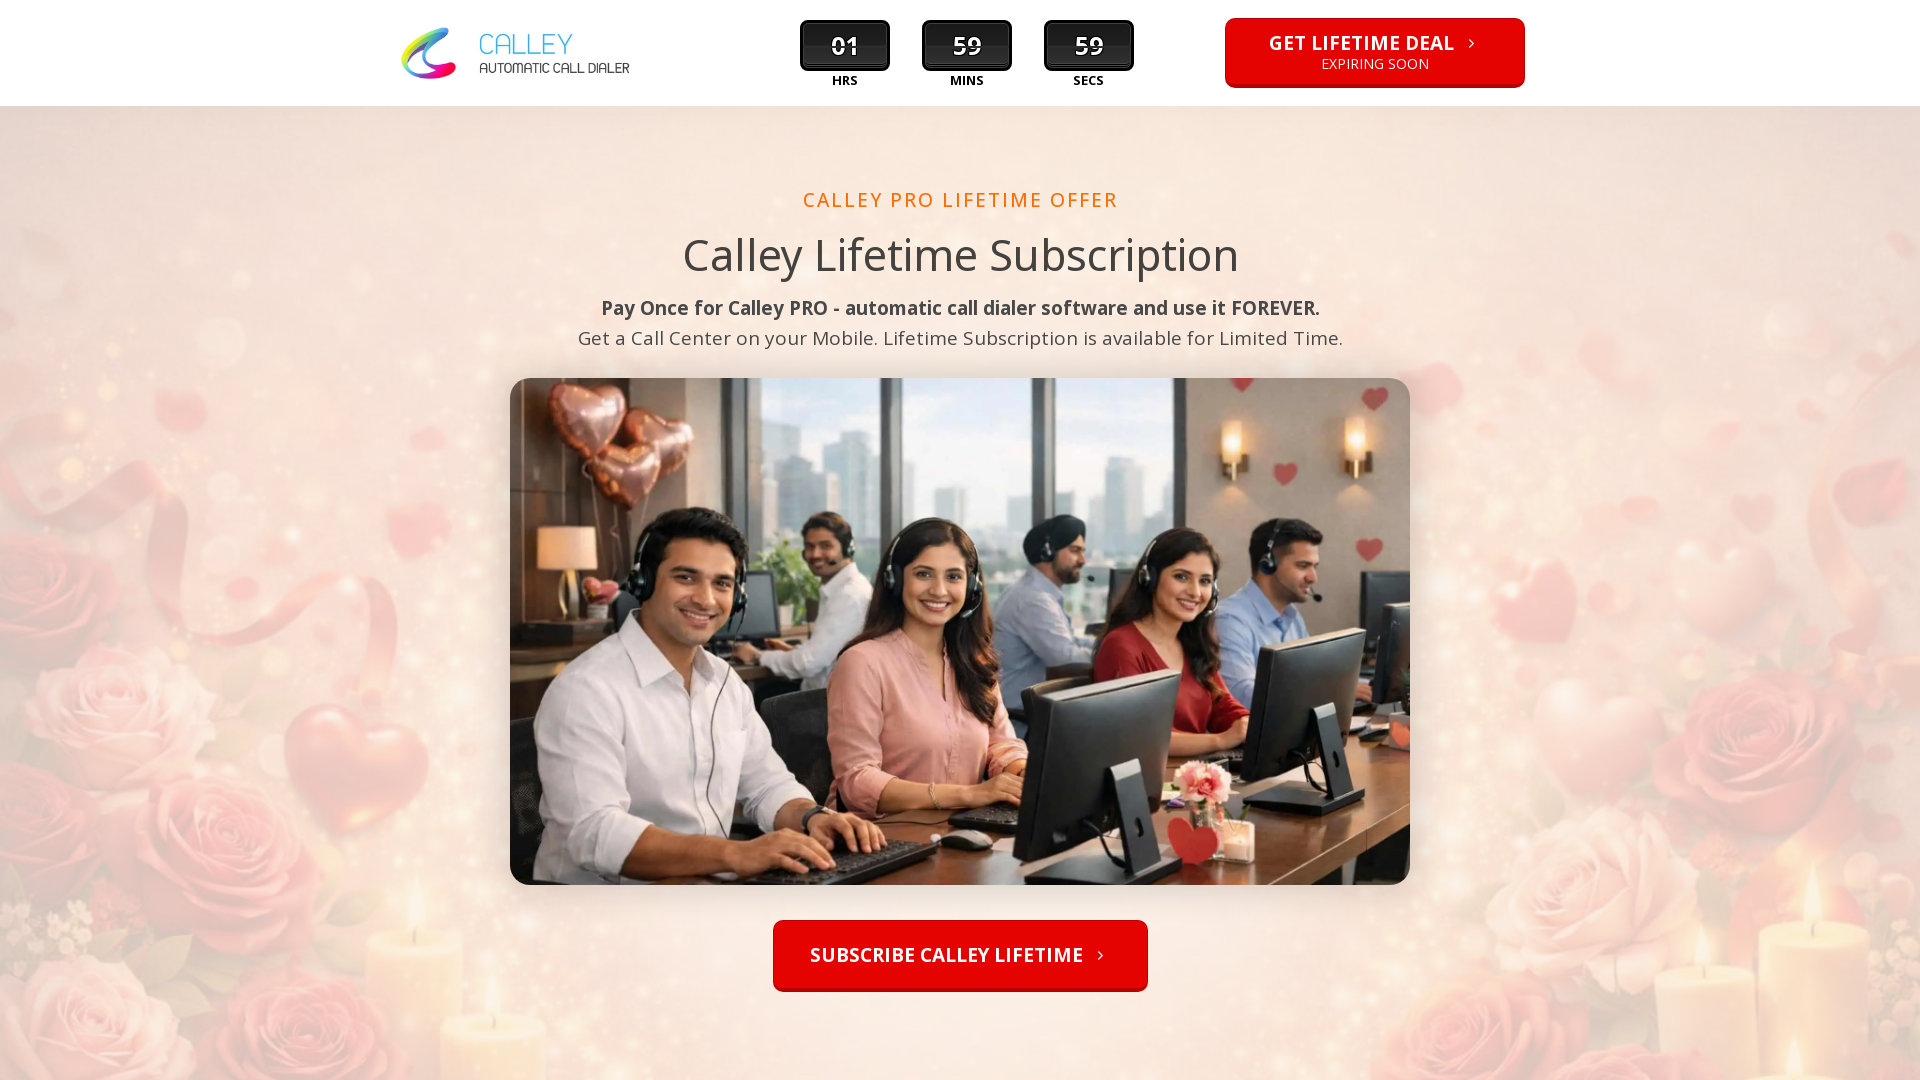

Navigated back to sitemap page
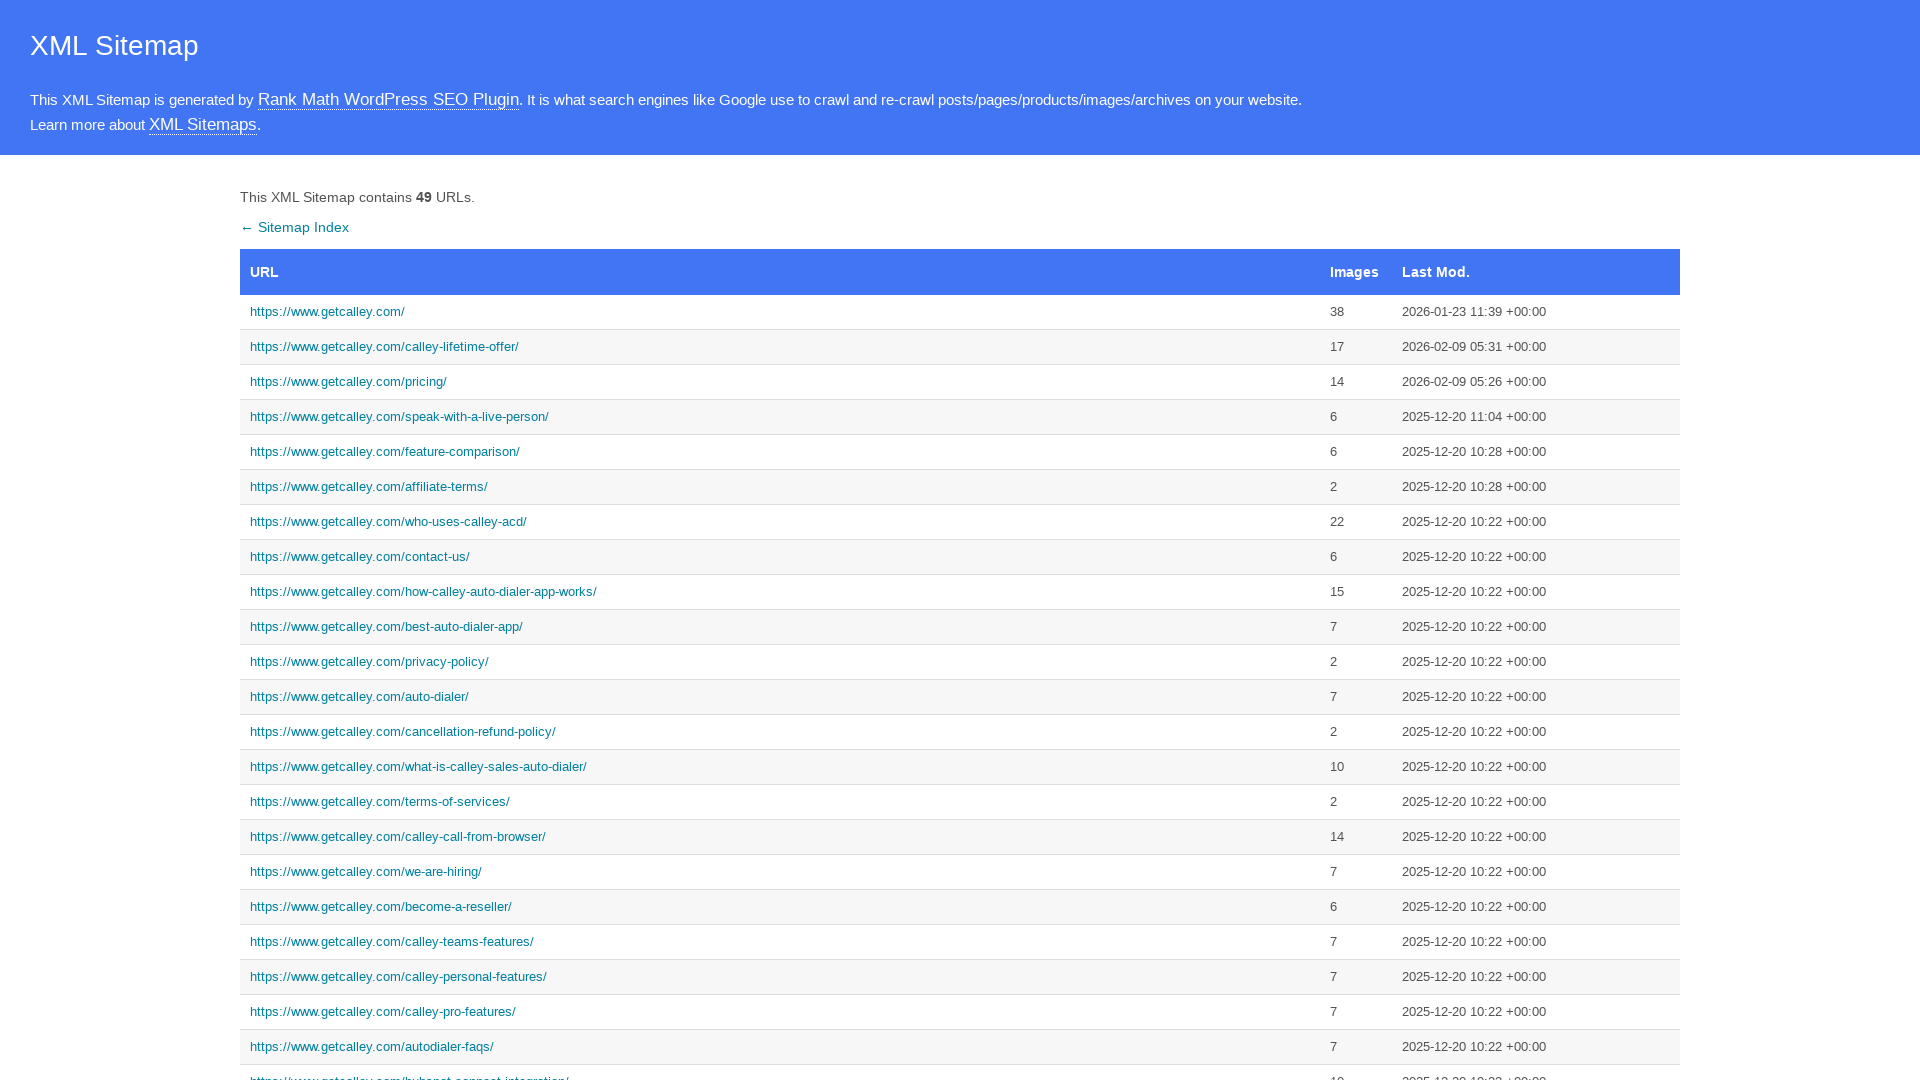

Navigated to sitemap page
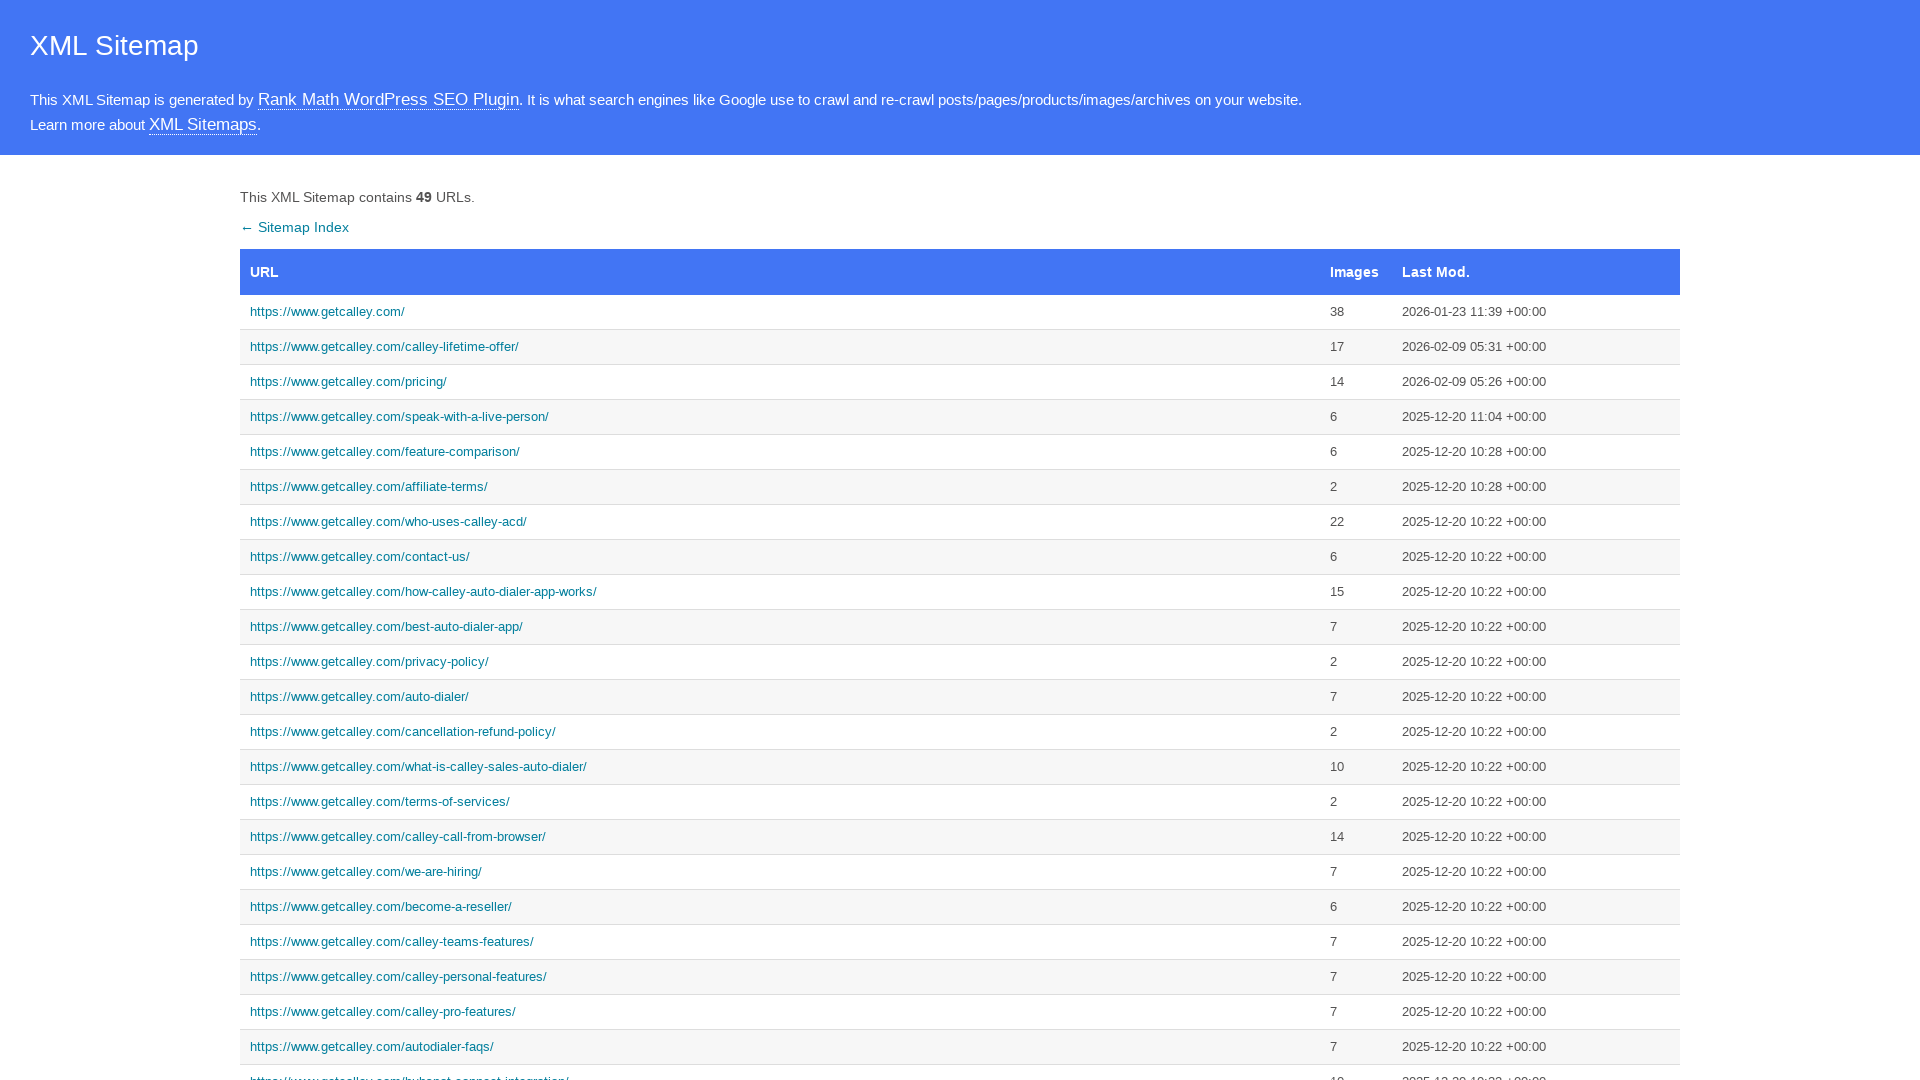

Sitemap page DOM content loaded
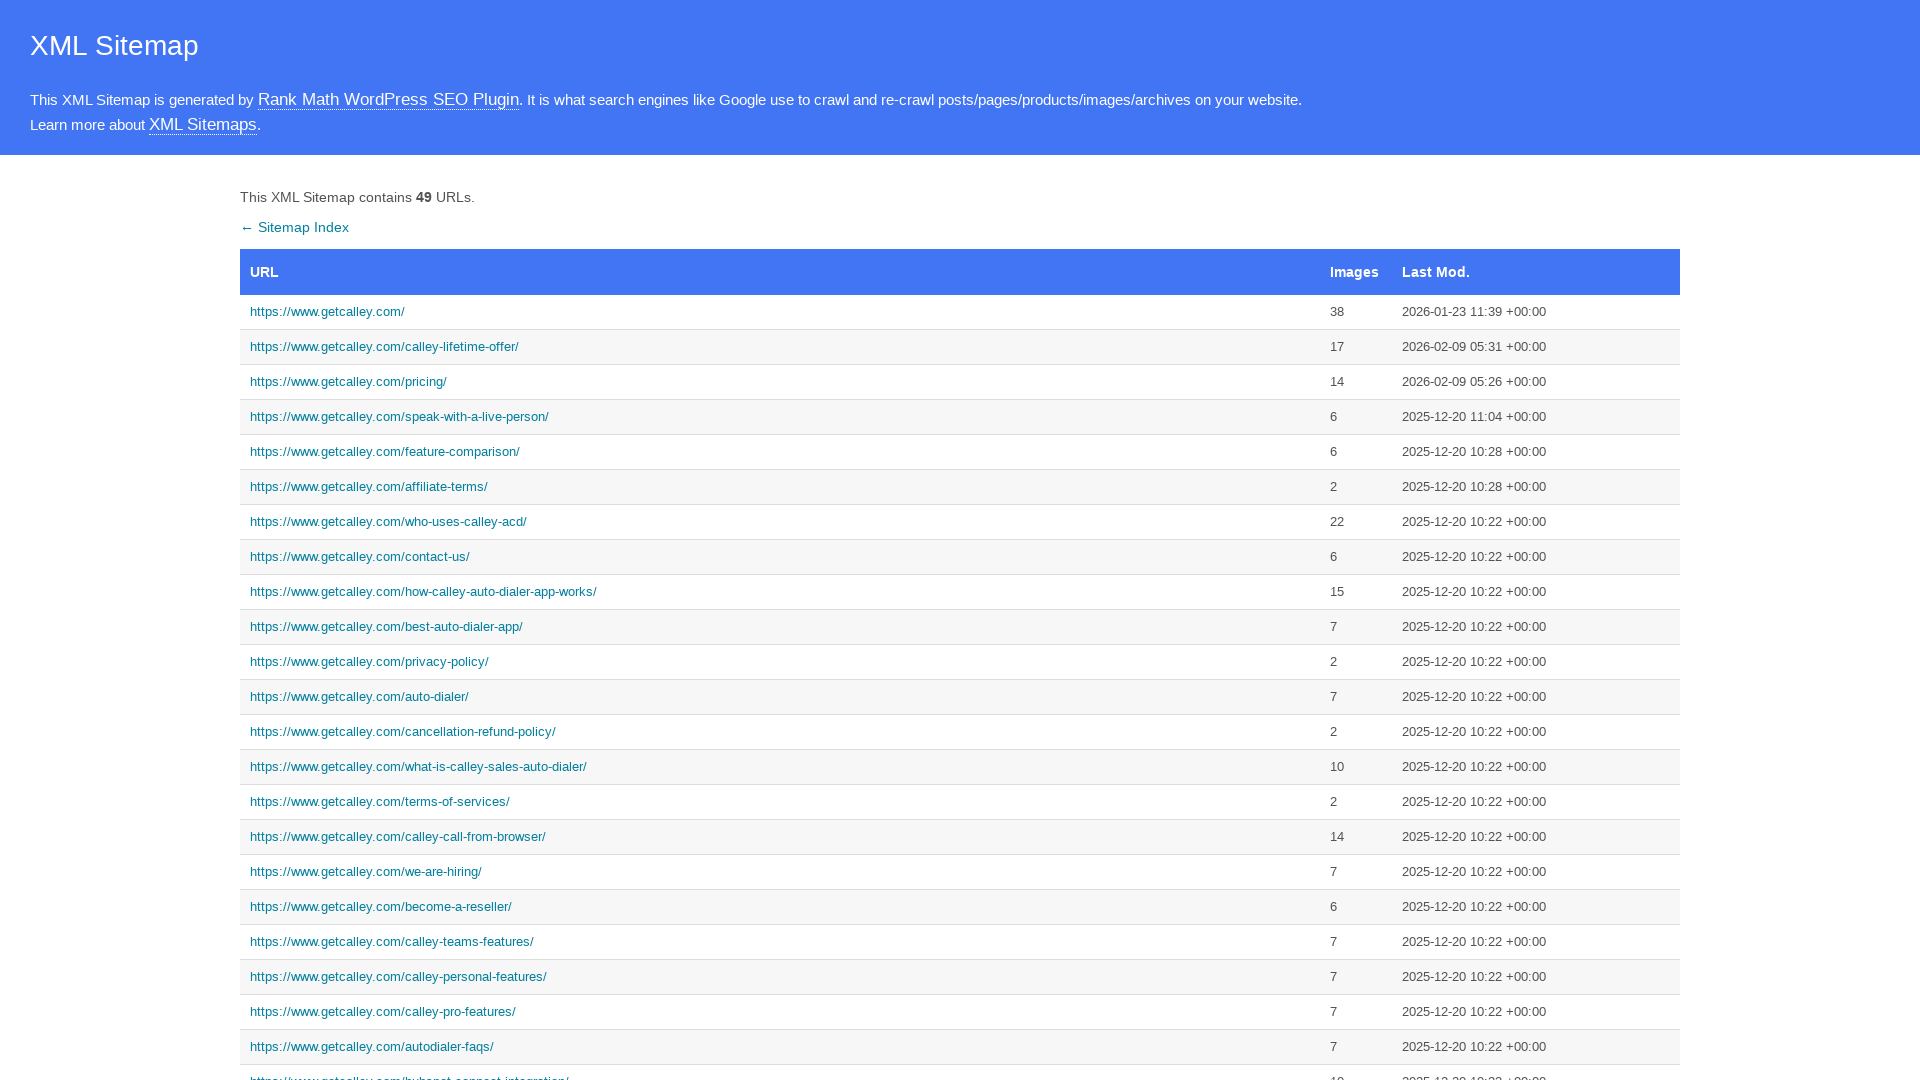

Clicked link to https://www.getcalley.com/see-a-demo/ at (780, 622) on text=https://www.getcalley.com/see-a-demo/
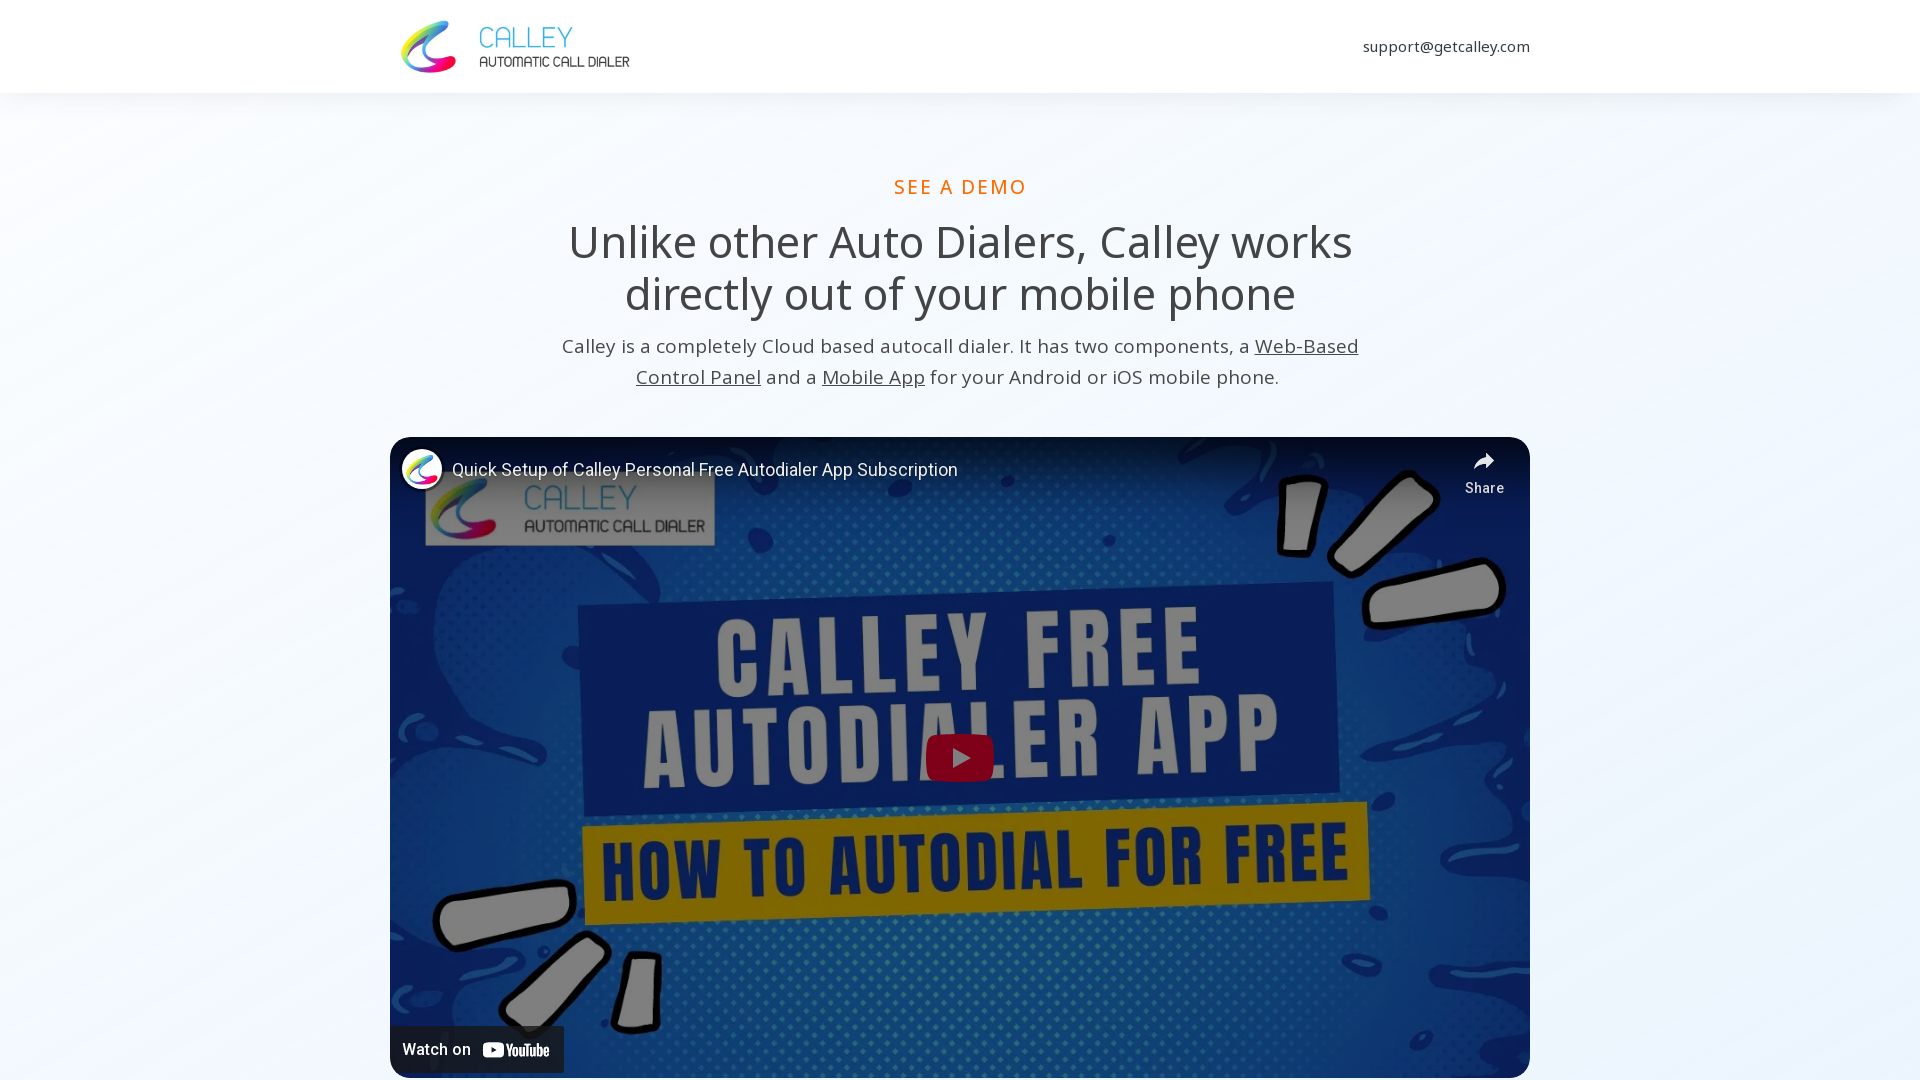

Page https://www.getcalley.com/see-a-demo/ fully loaded
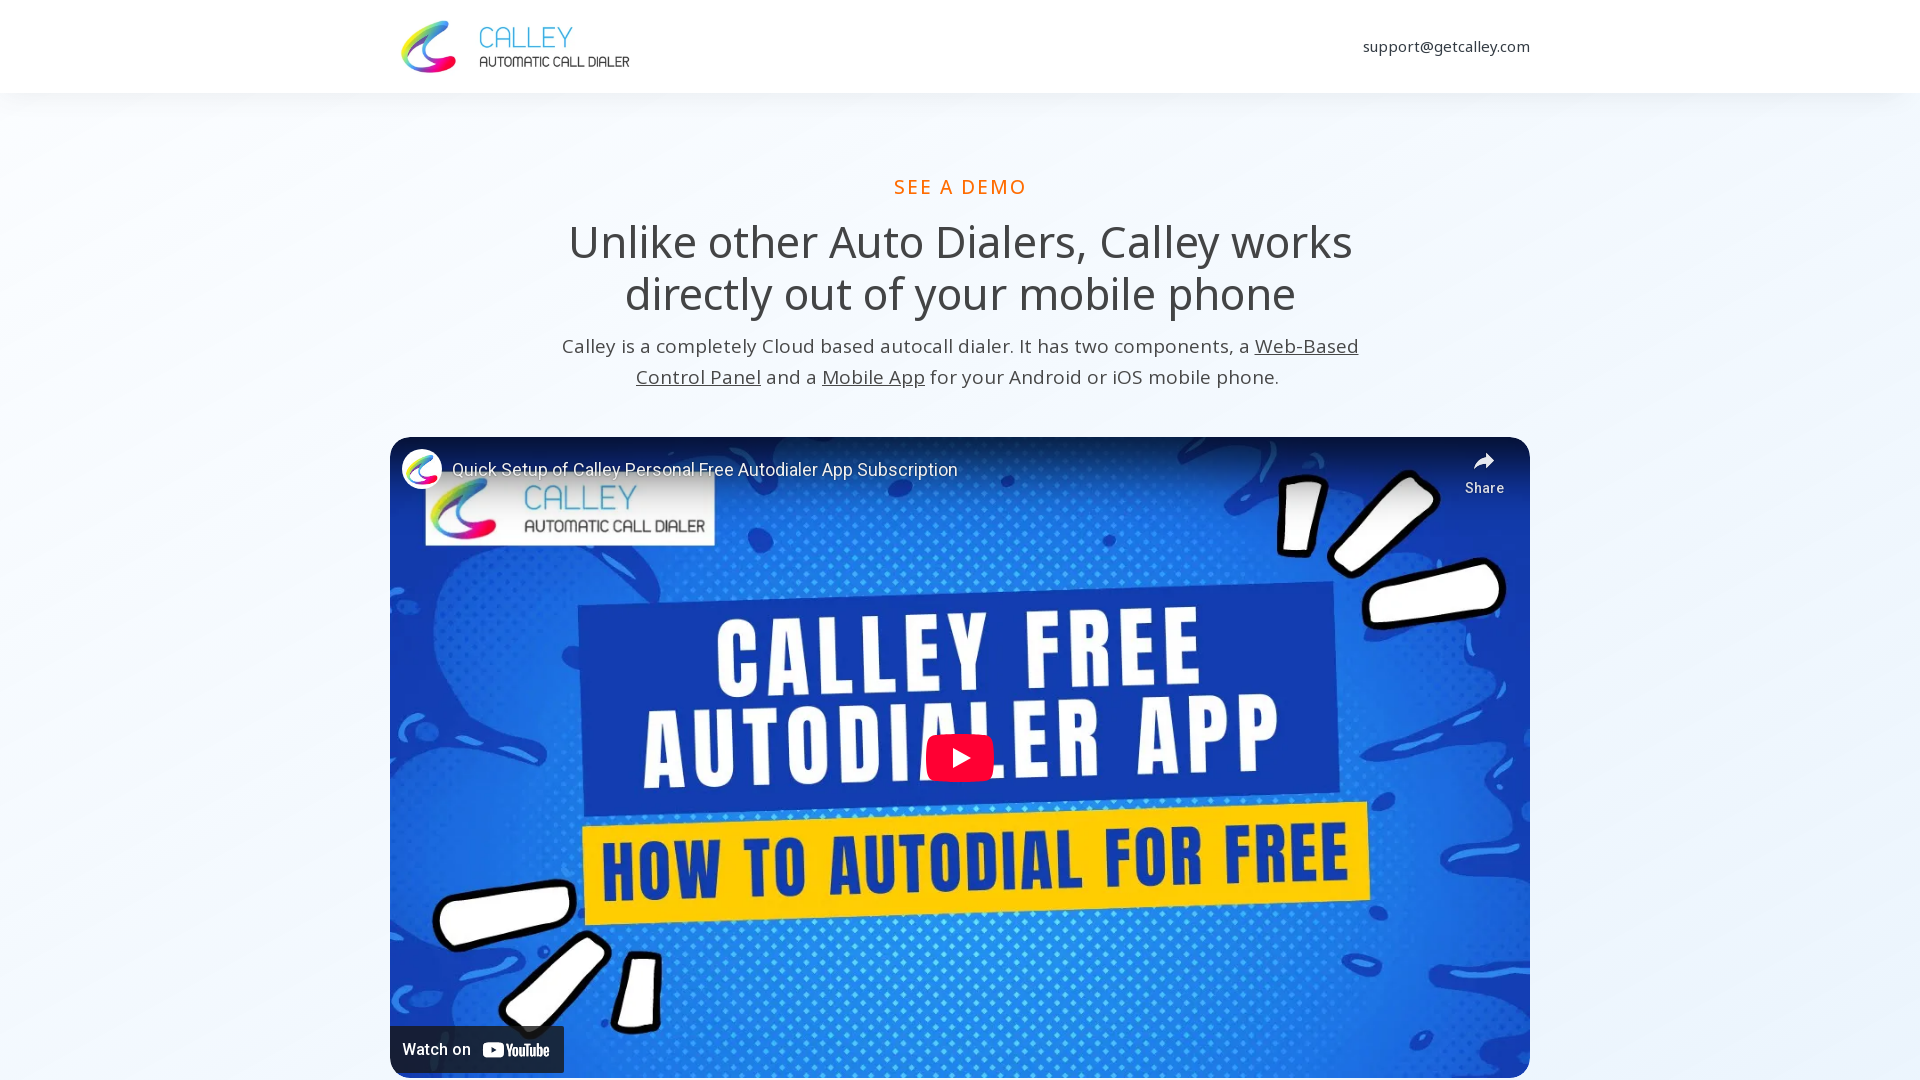

Navigated back to sitemap page
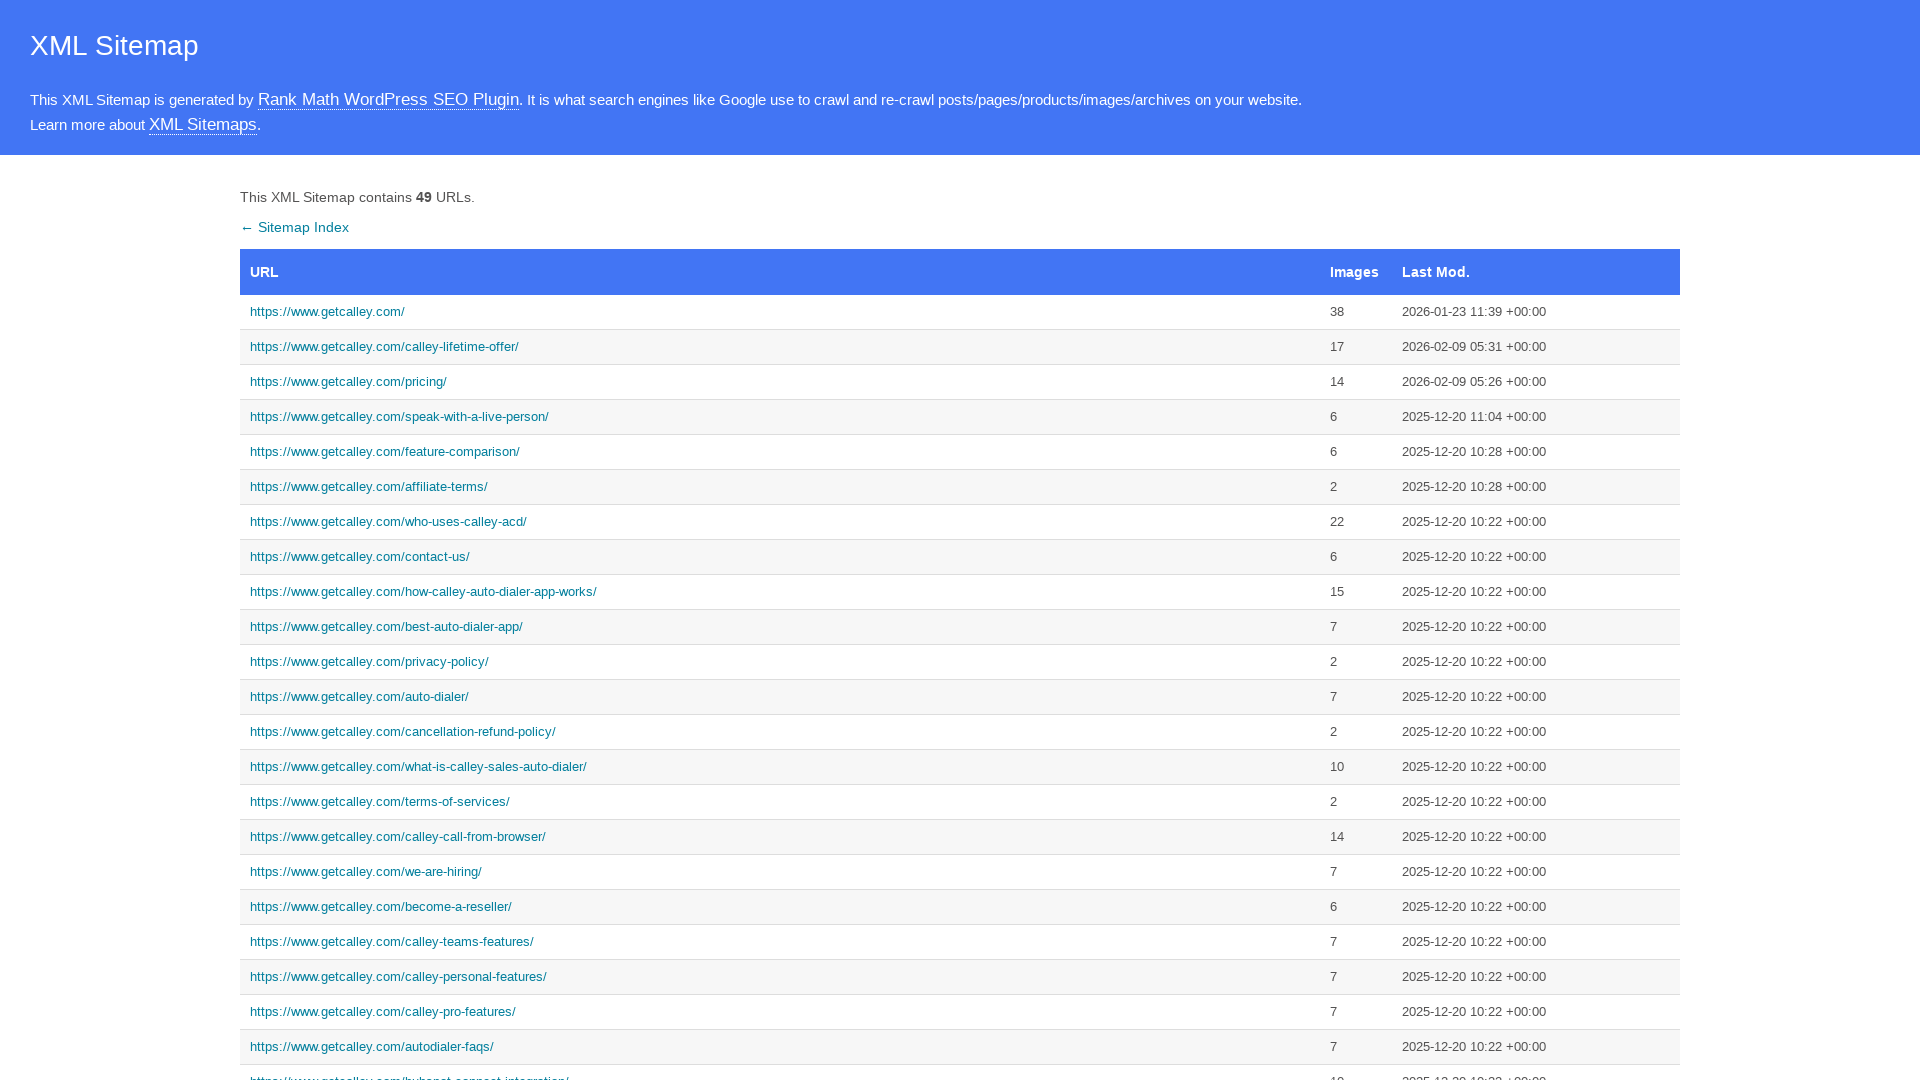

Navigated to sitemap page
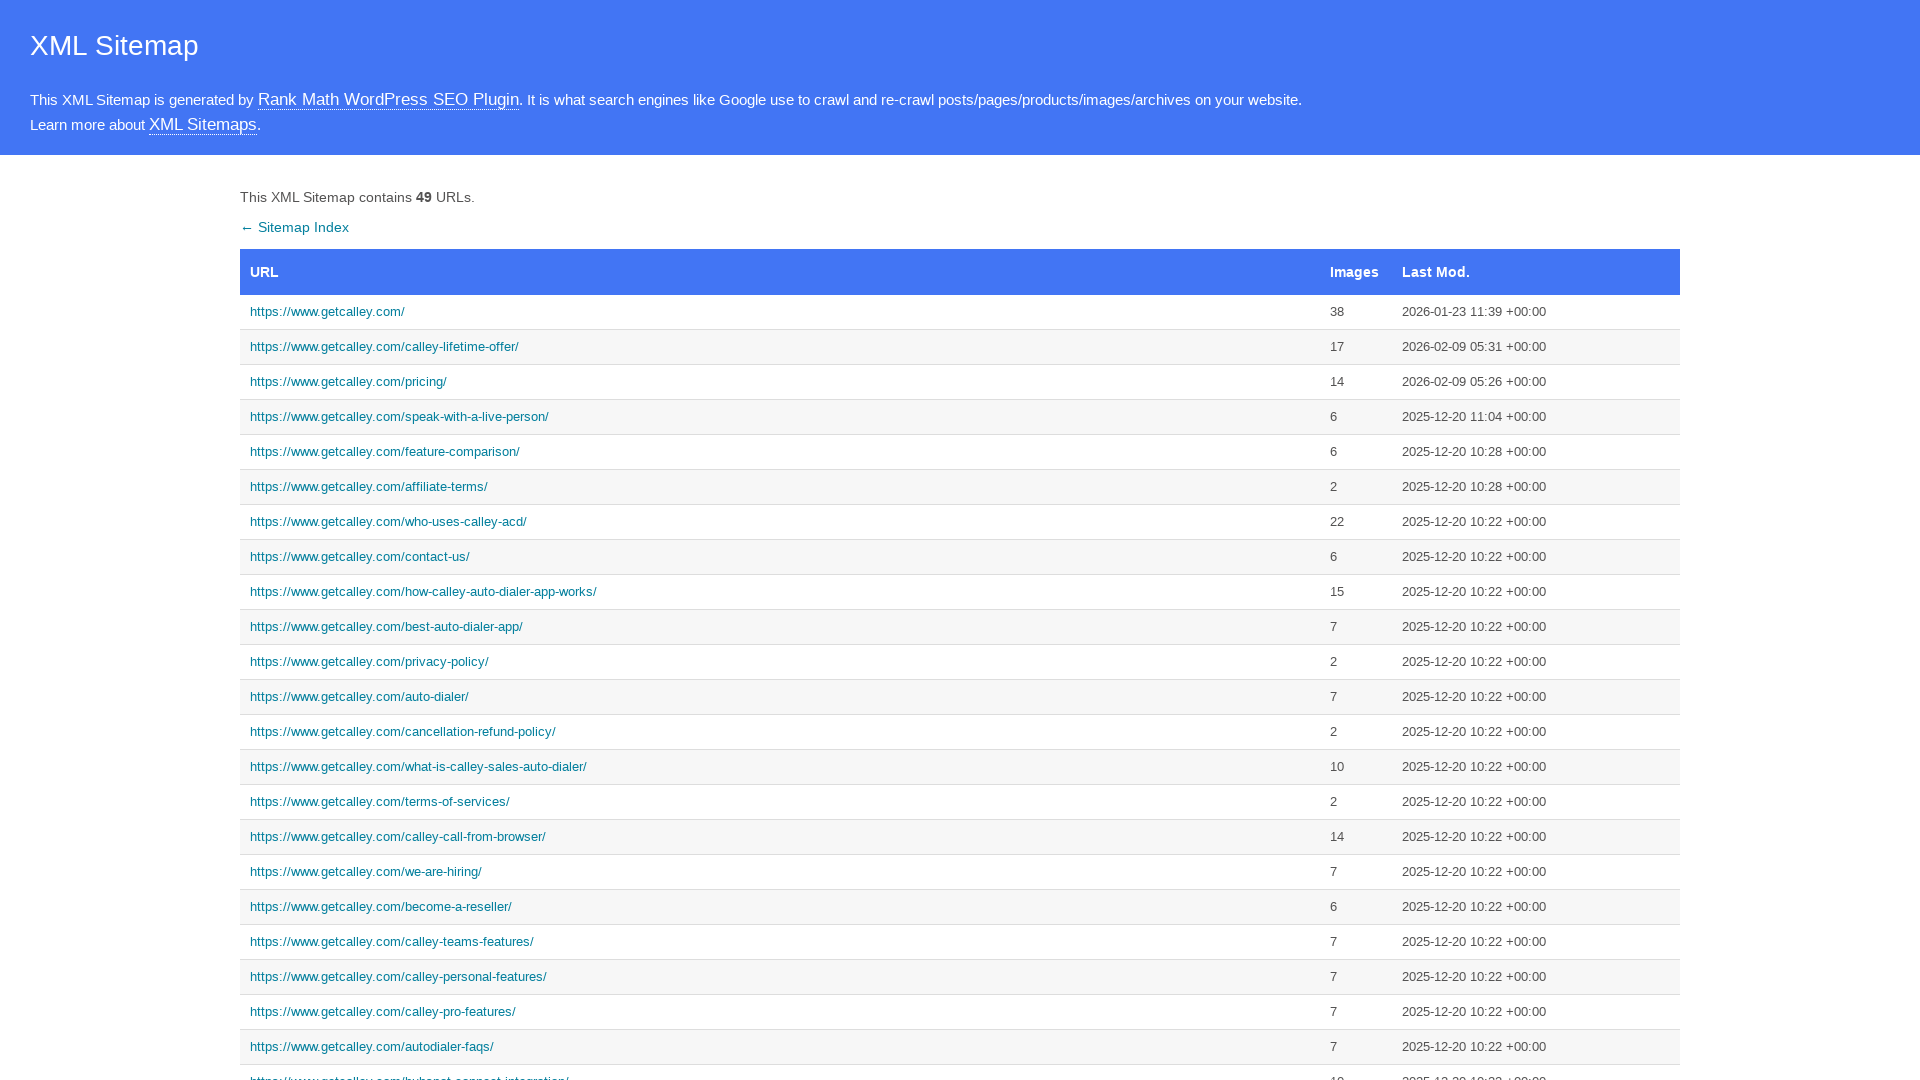

Sitemap page DOM content loaded
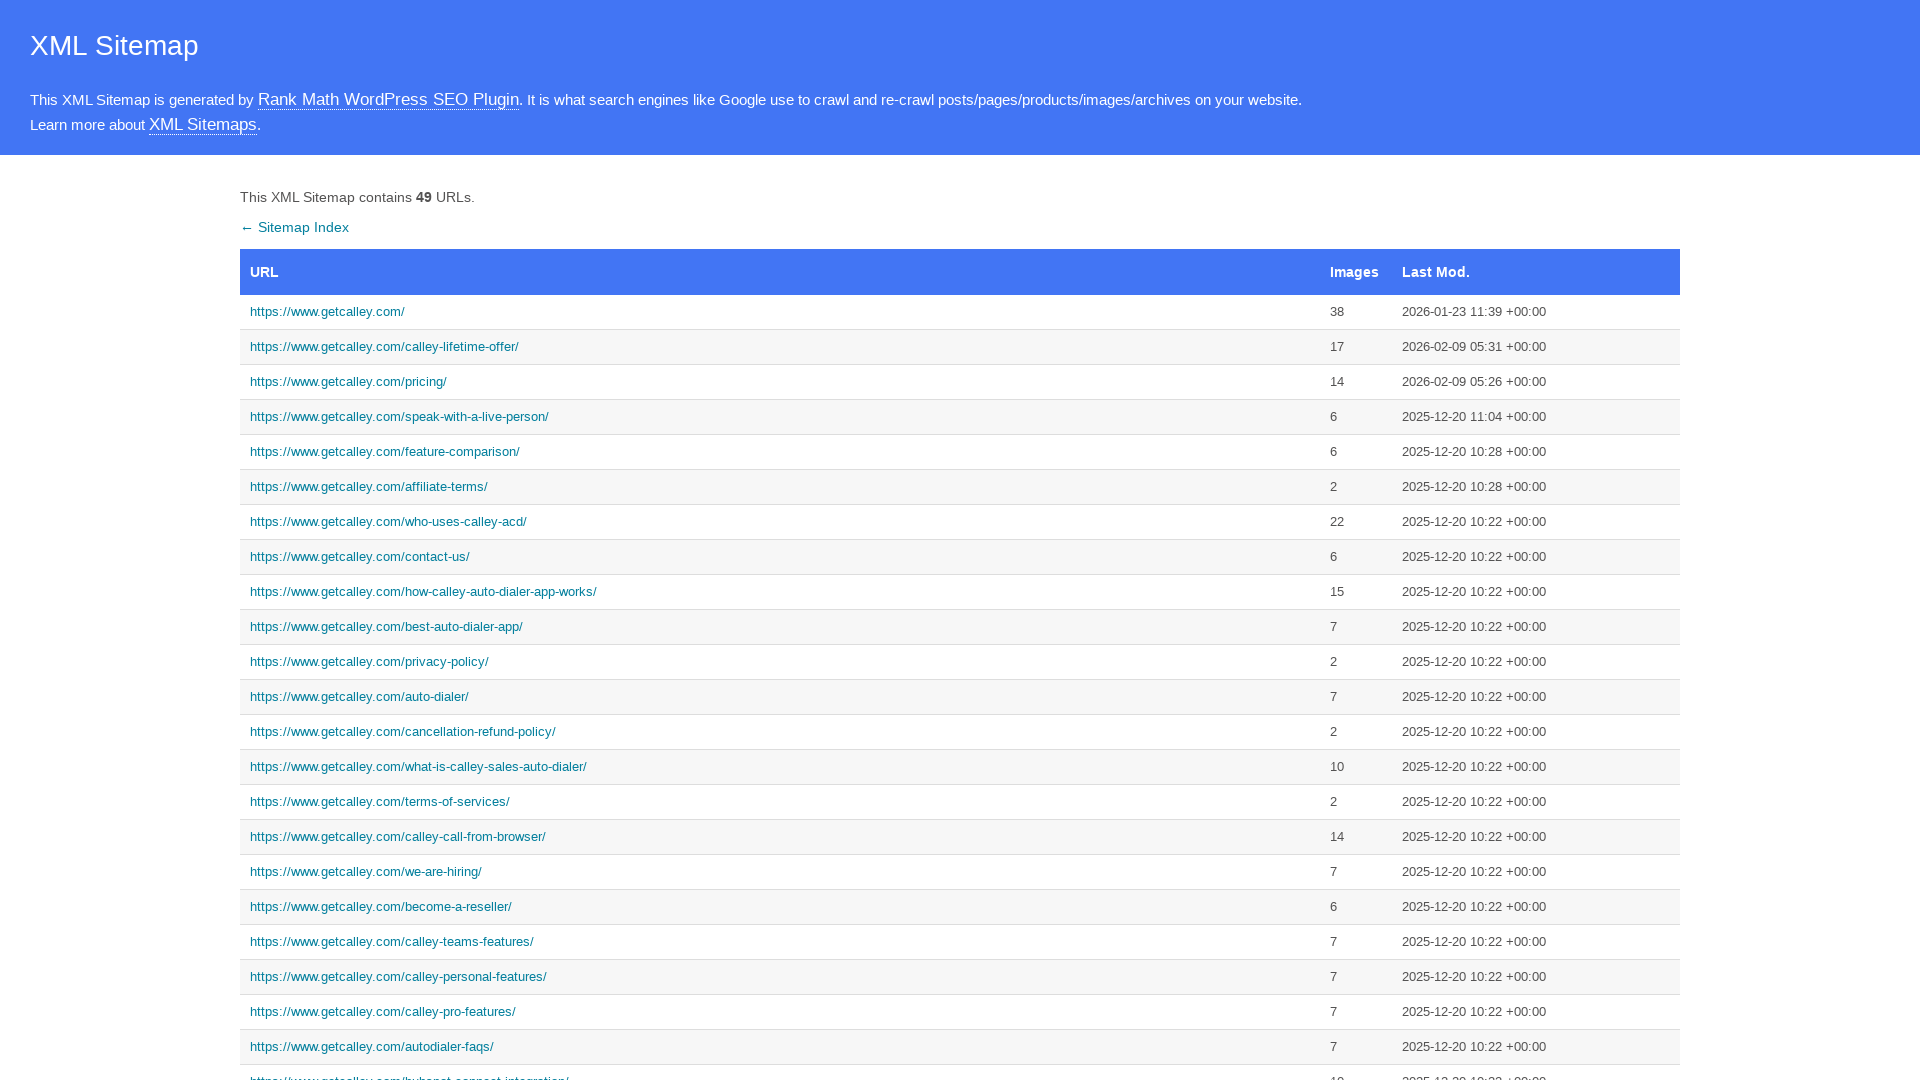

Clicked link to https://www.getcalley.com/calley-teams-features/ at (780, 942) on text=https://www.getcalley.com/calley-teams-features/
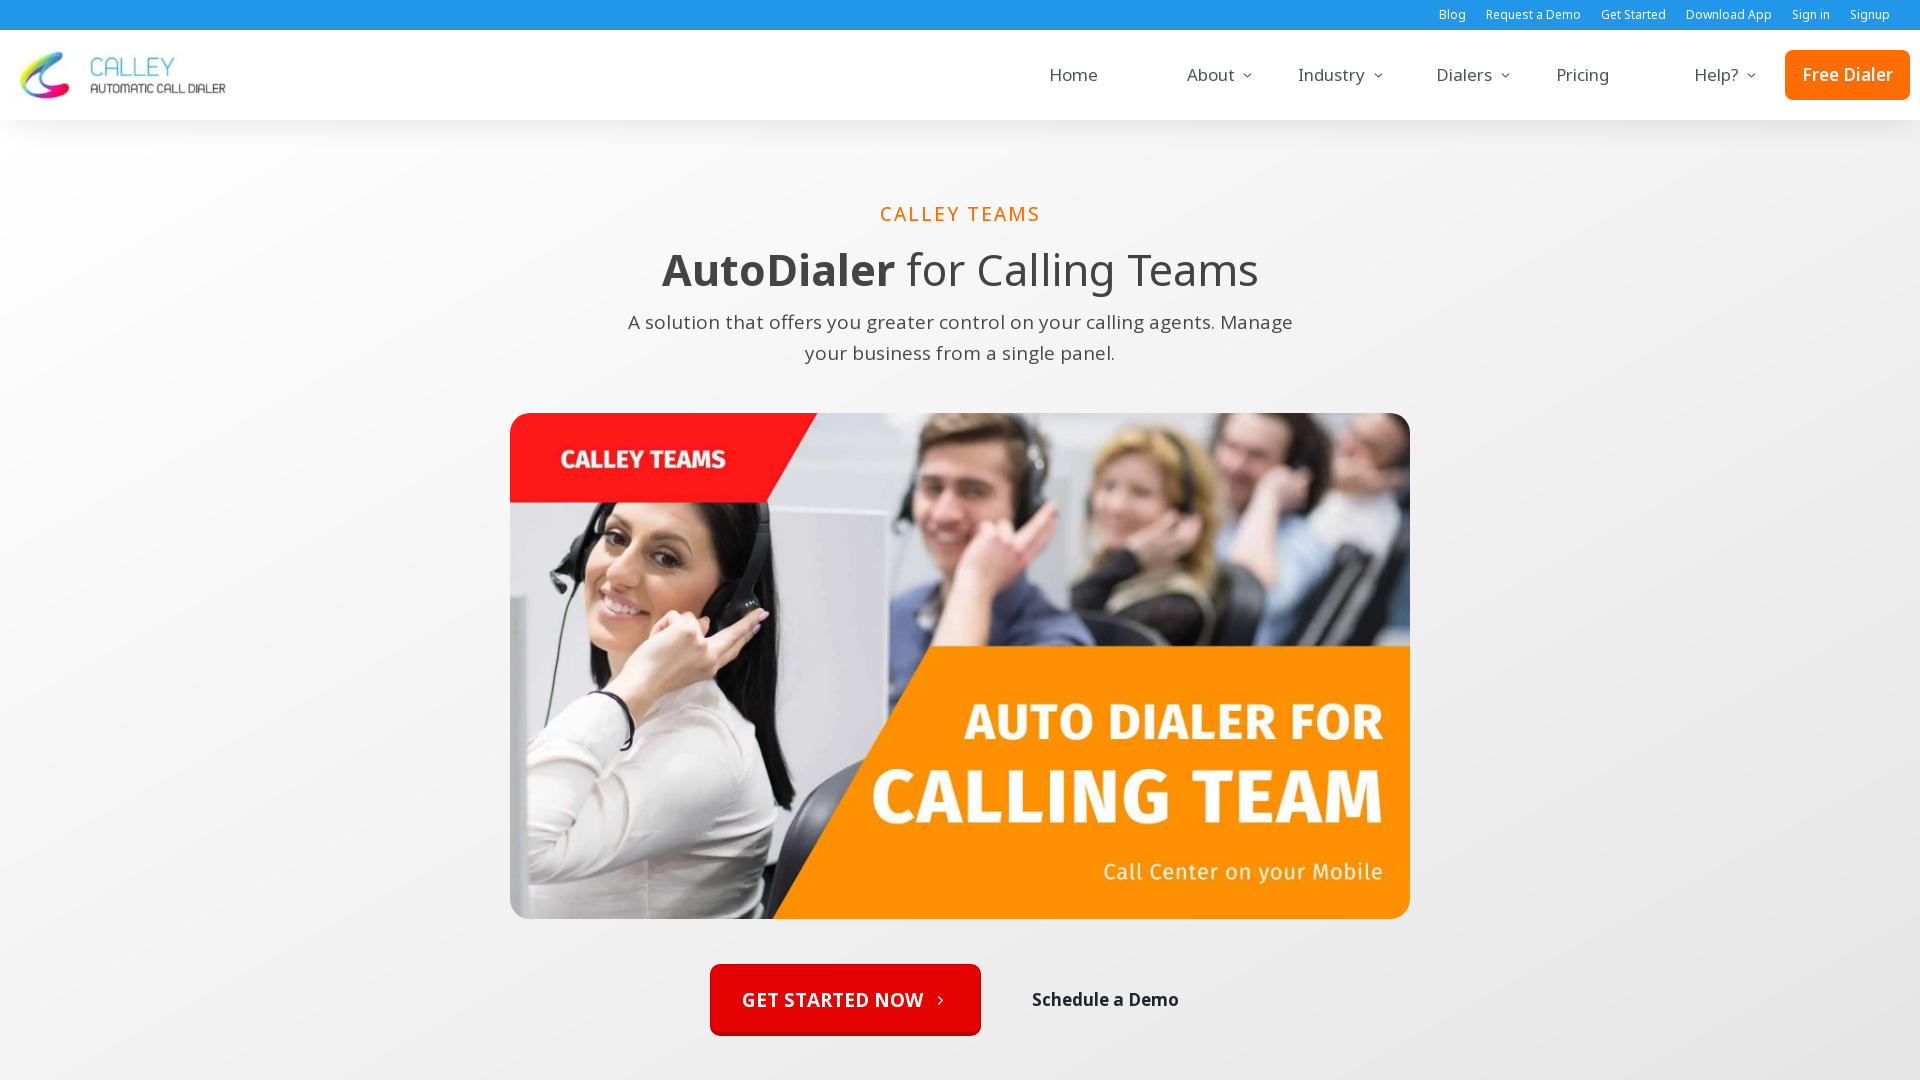

Page https://www.getcalley.com/calley-teams-features/ fully loaded
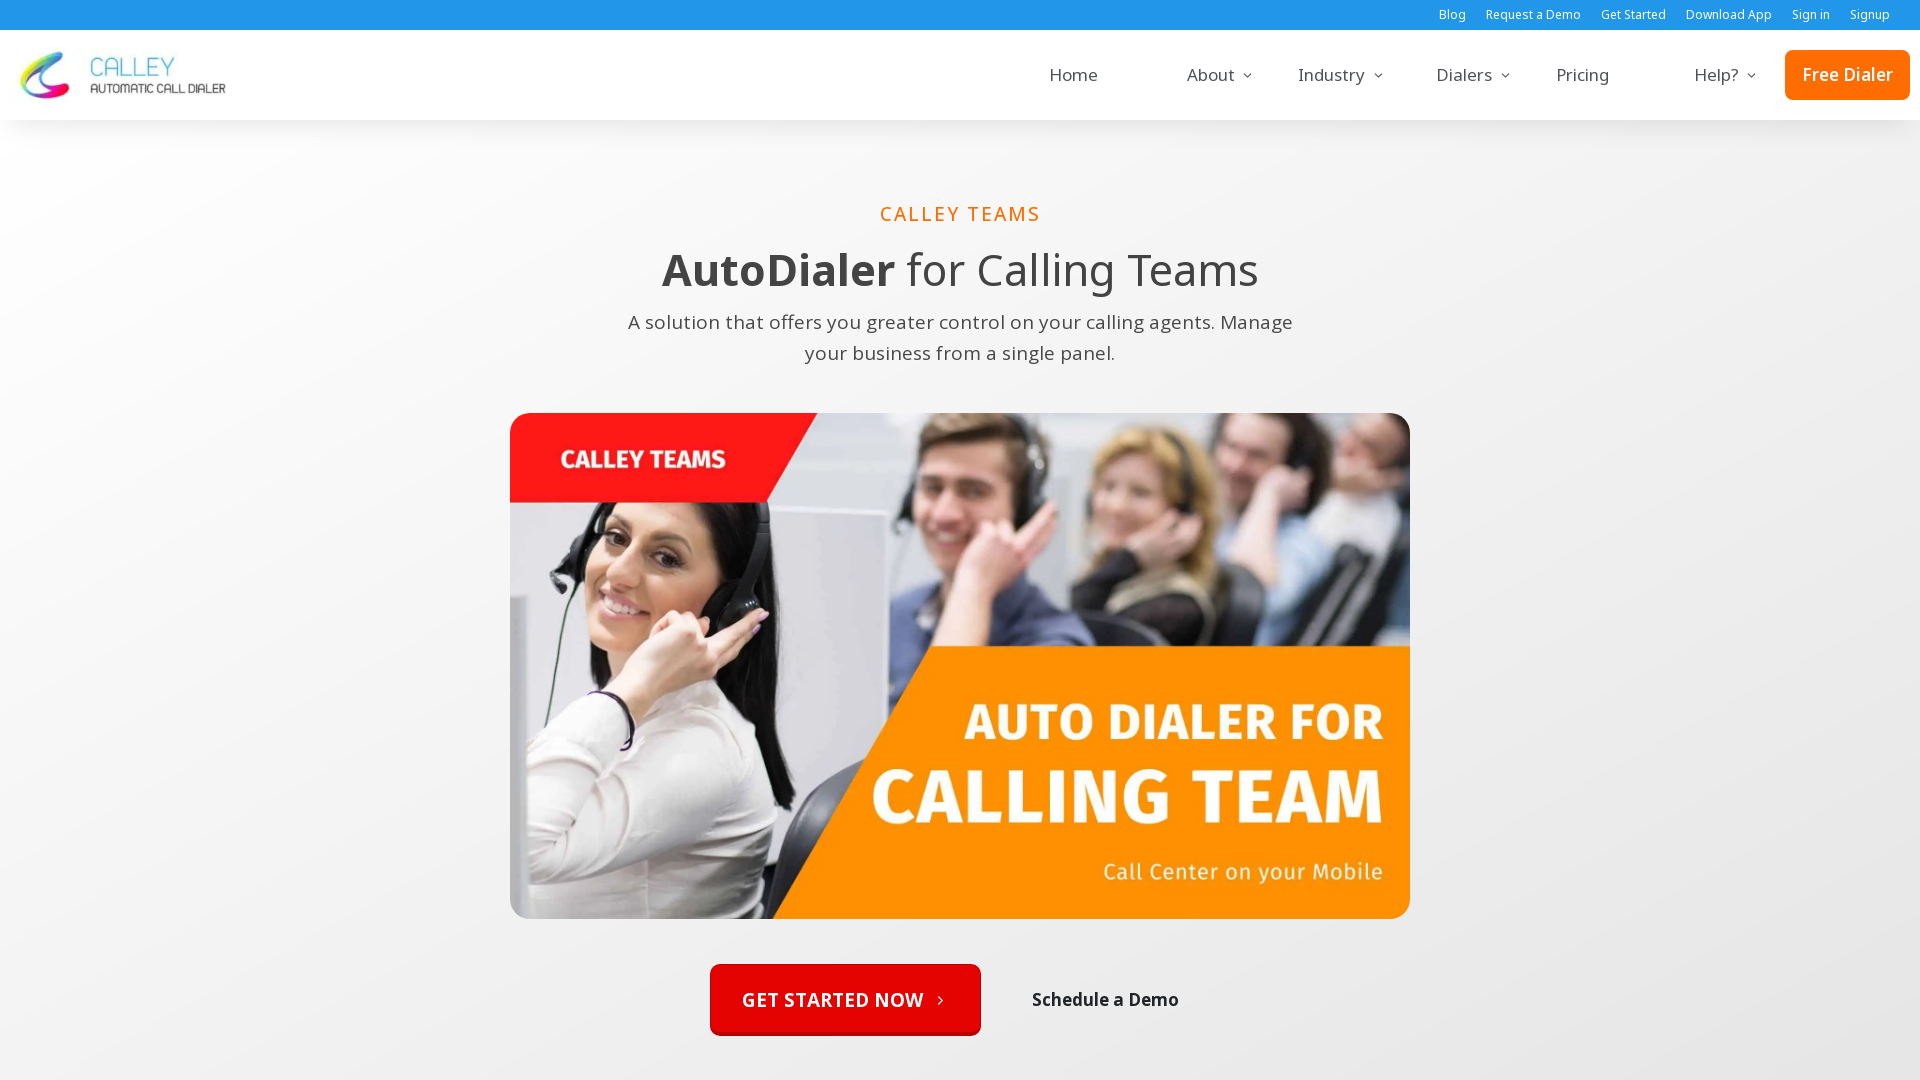

Navigated back to sitemap page
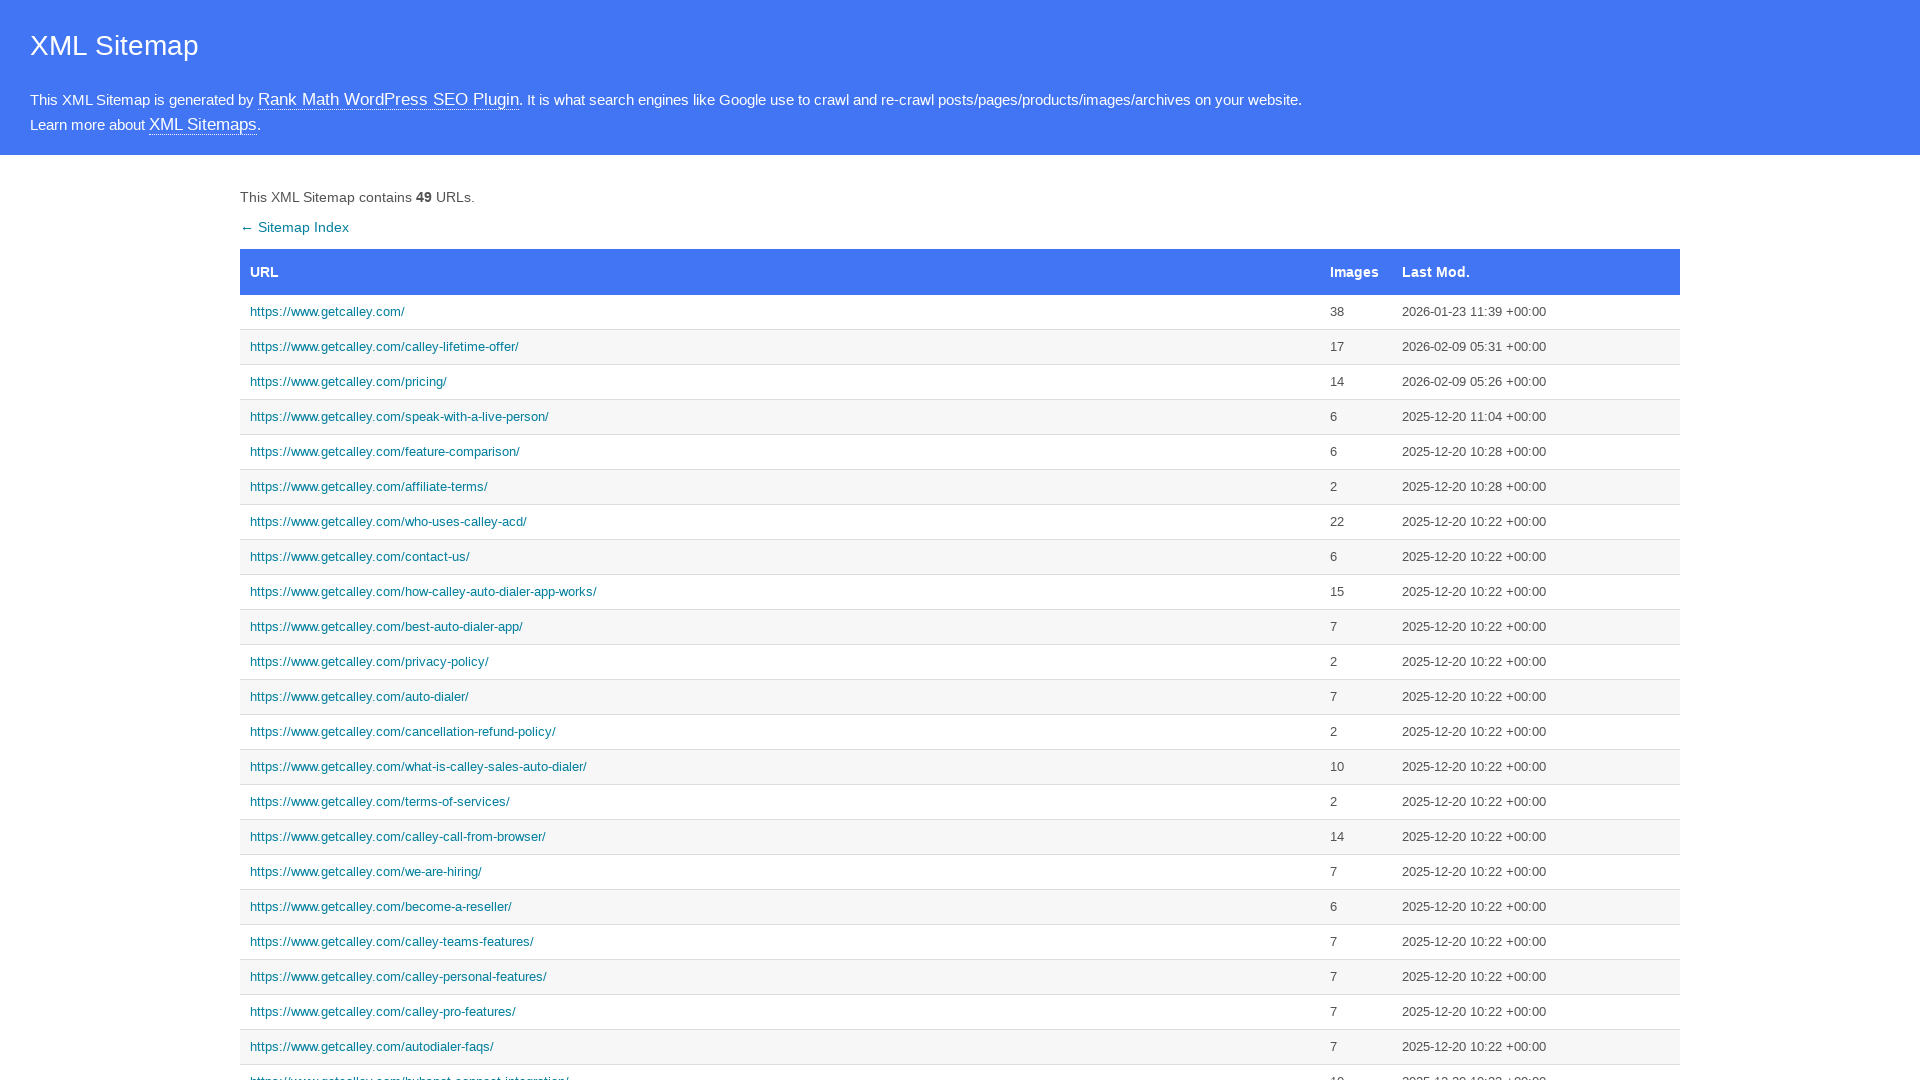

Navigated to sitemap page
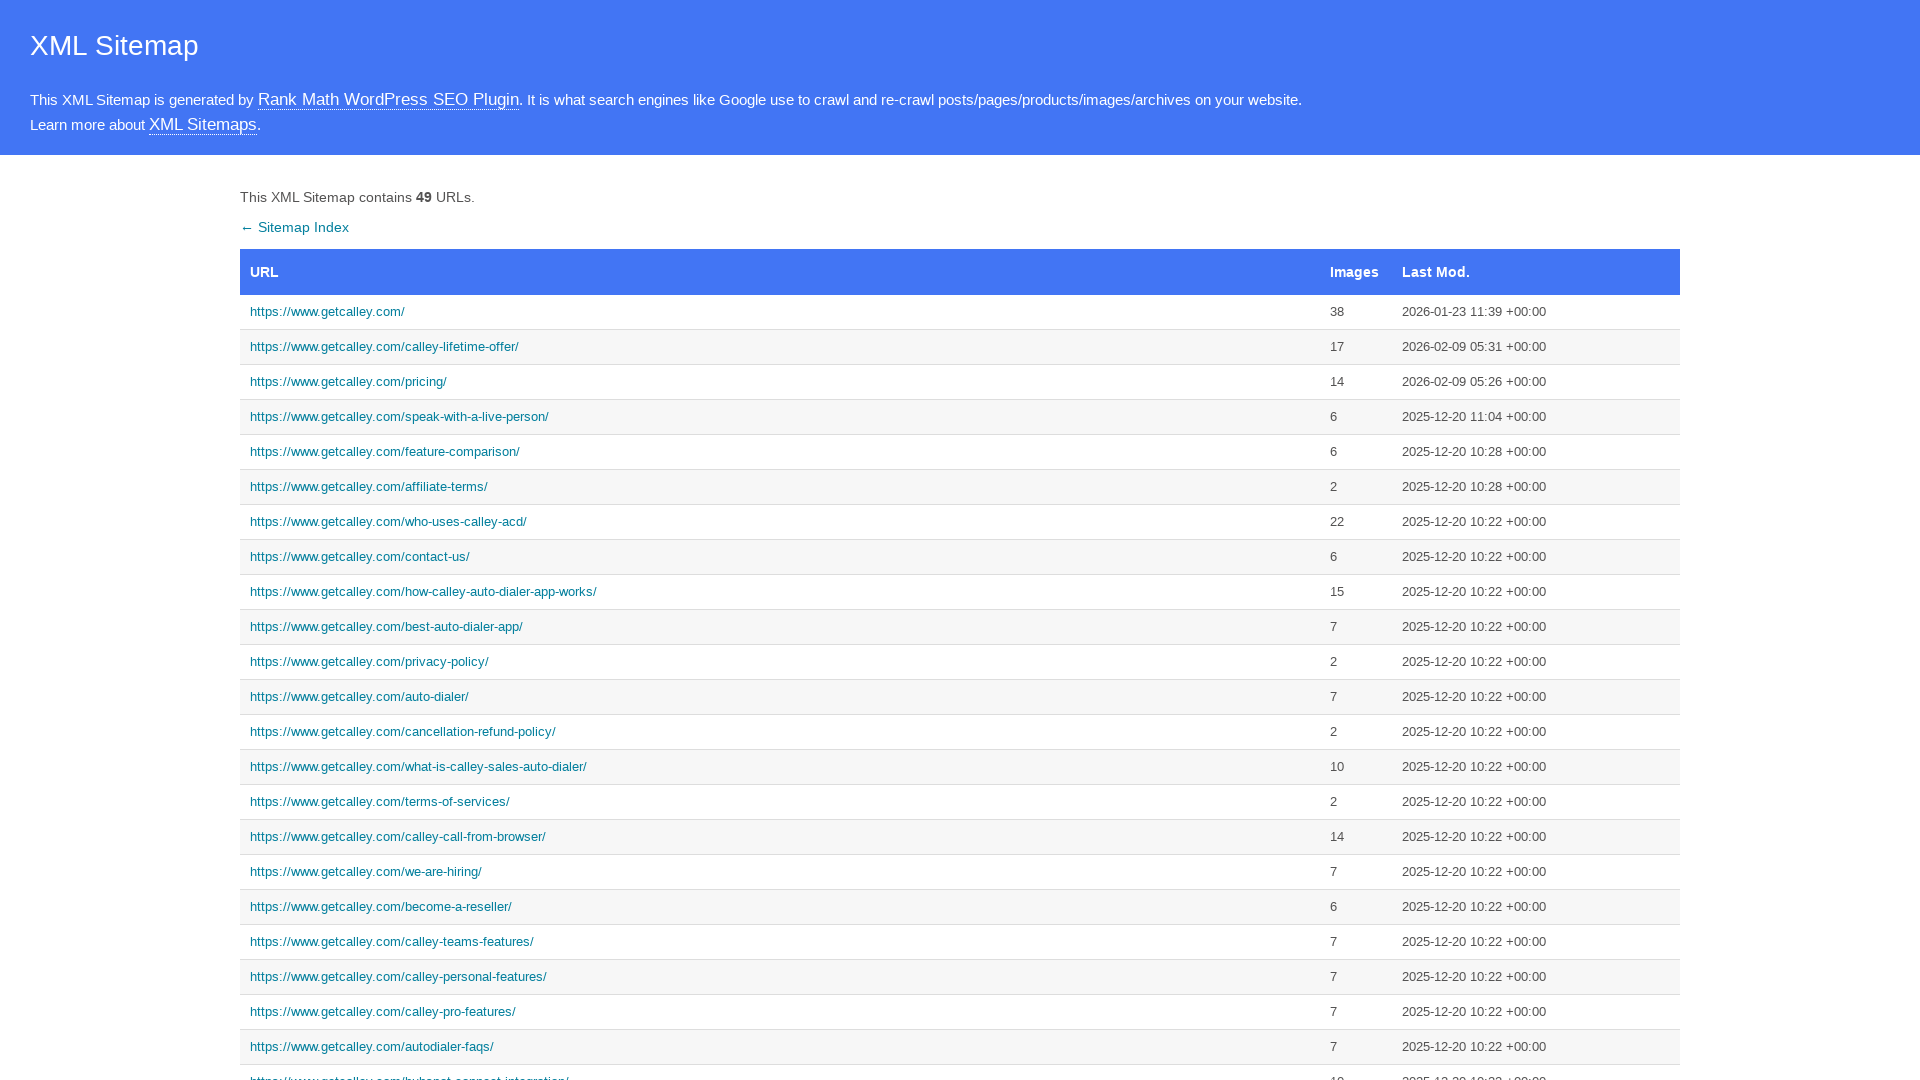

Sitemap page DOM content loaded
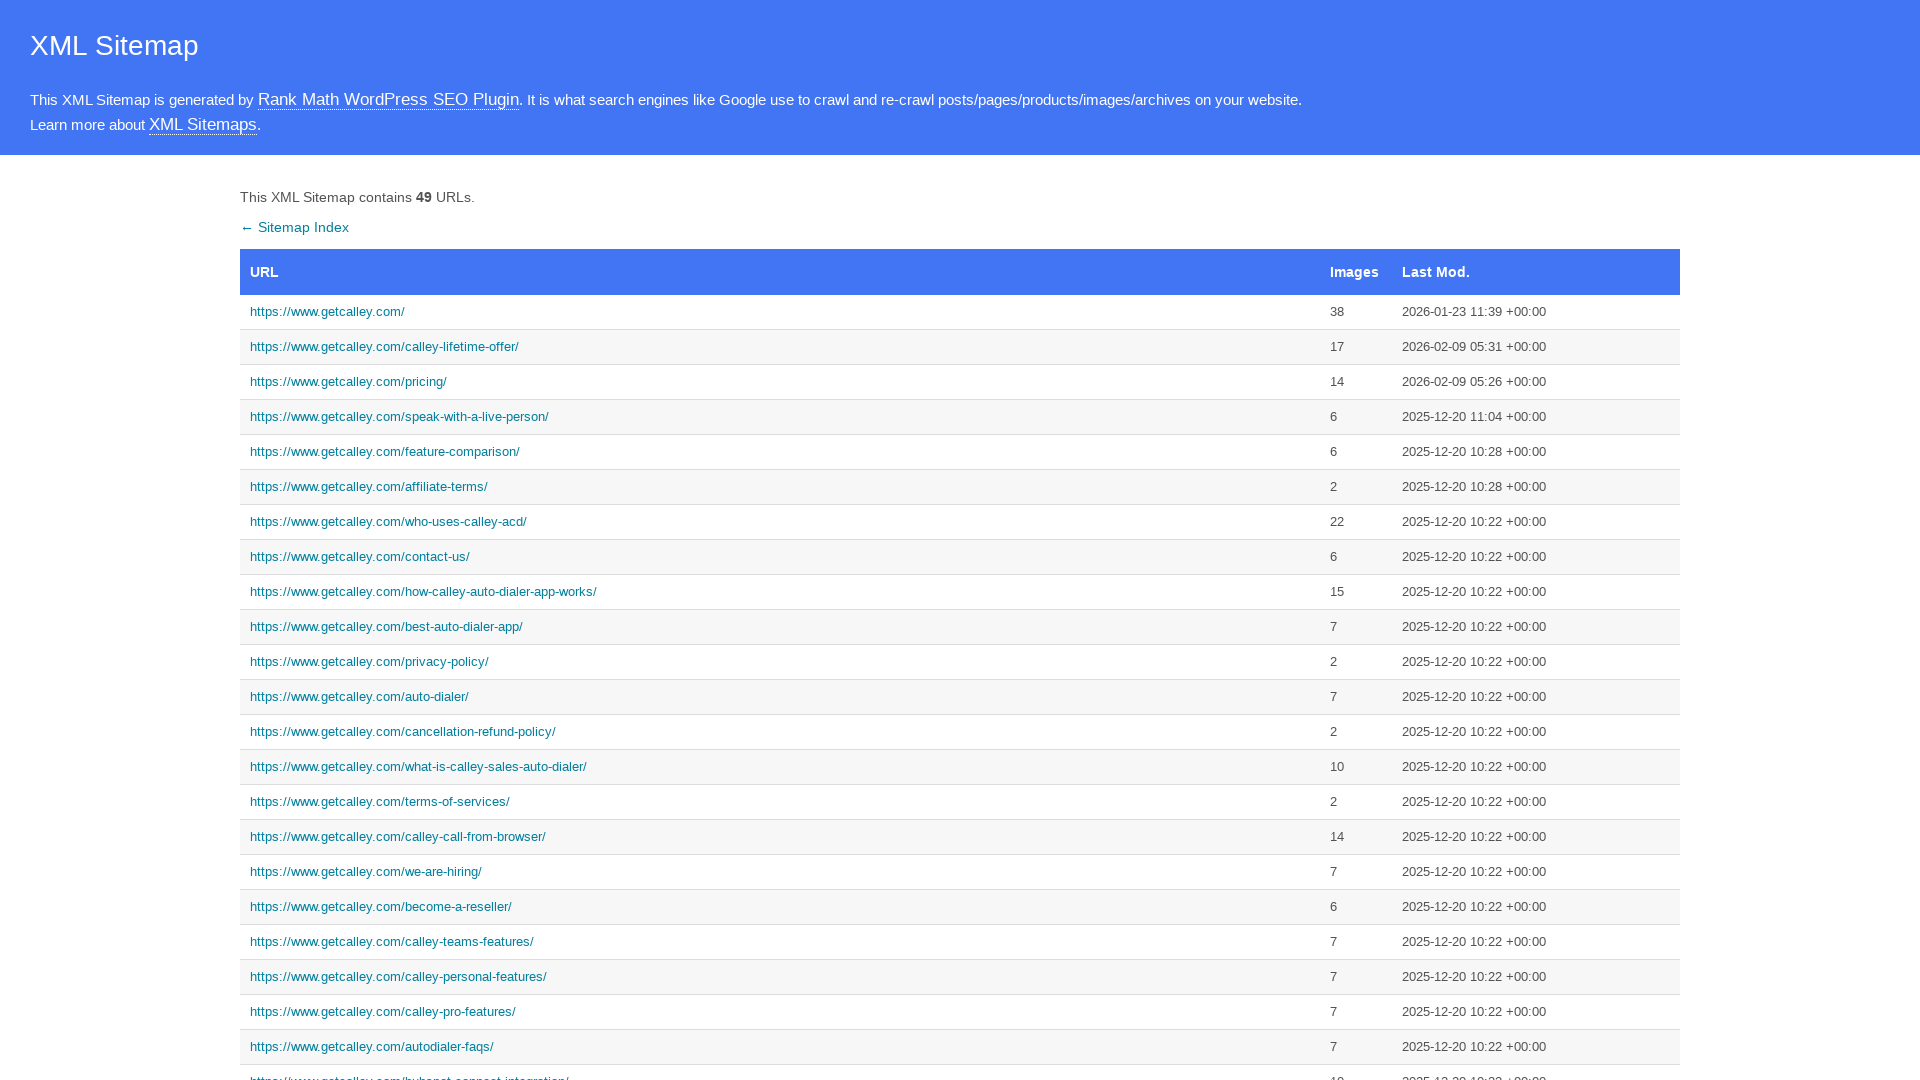

Clicked link to https://www.getcalley.com/calley-pro-features/ at (780, 1012) on text=https://www.getcalley.com/calley-pro-features/
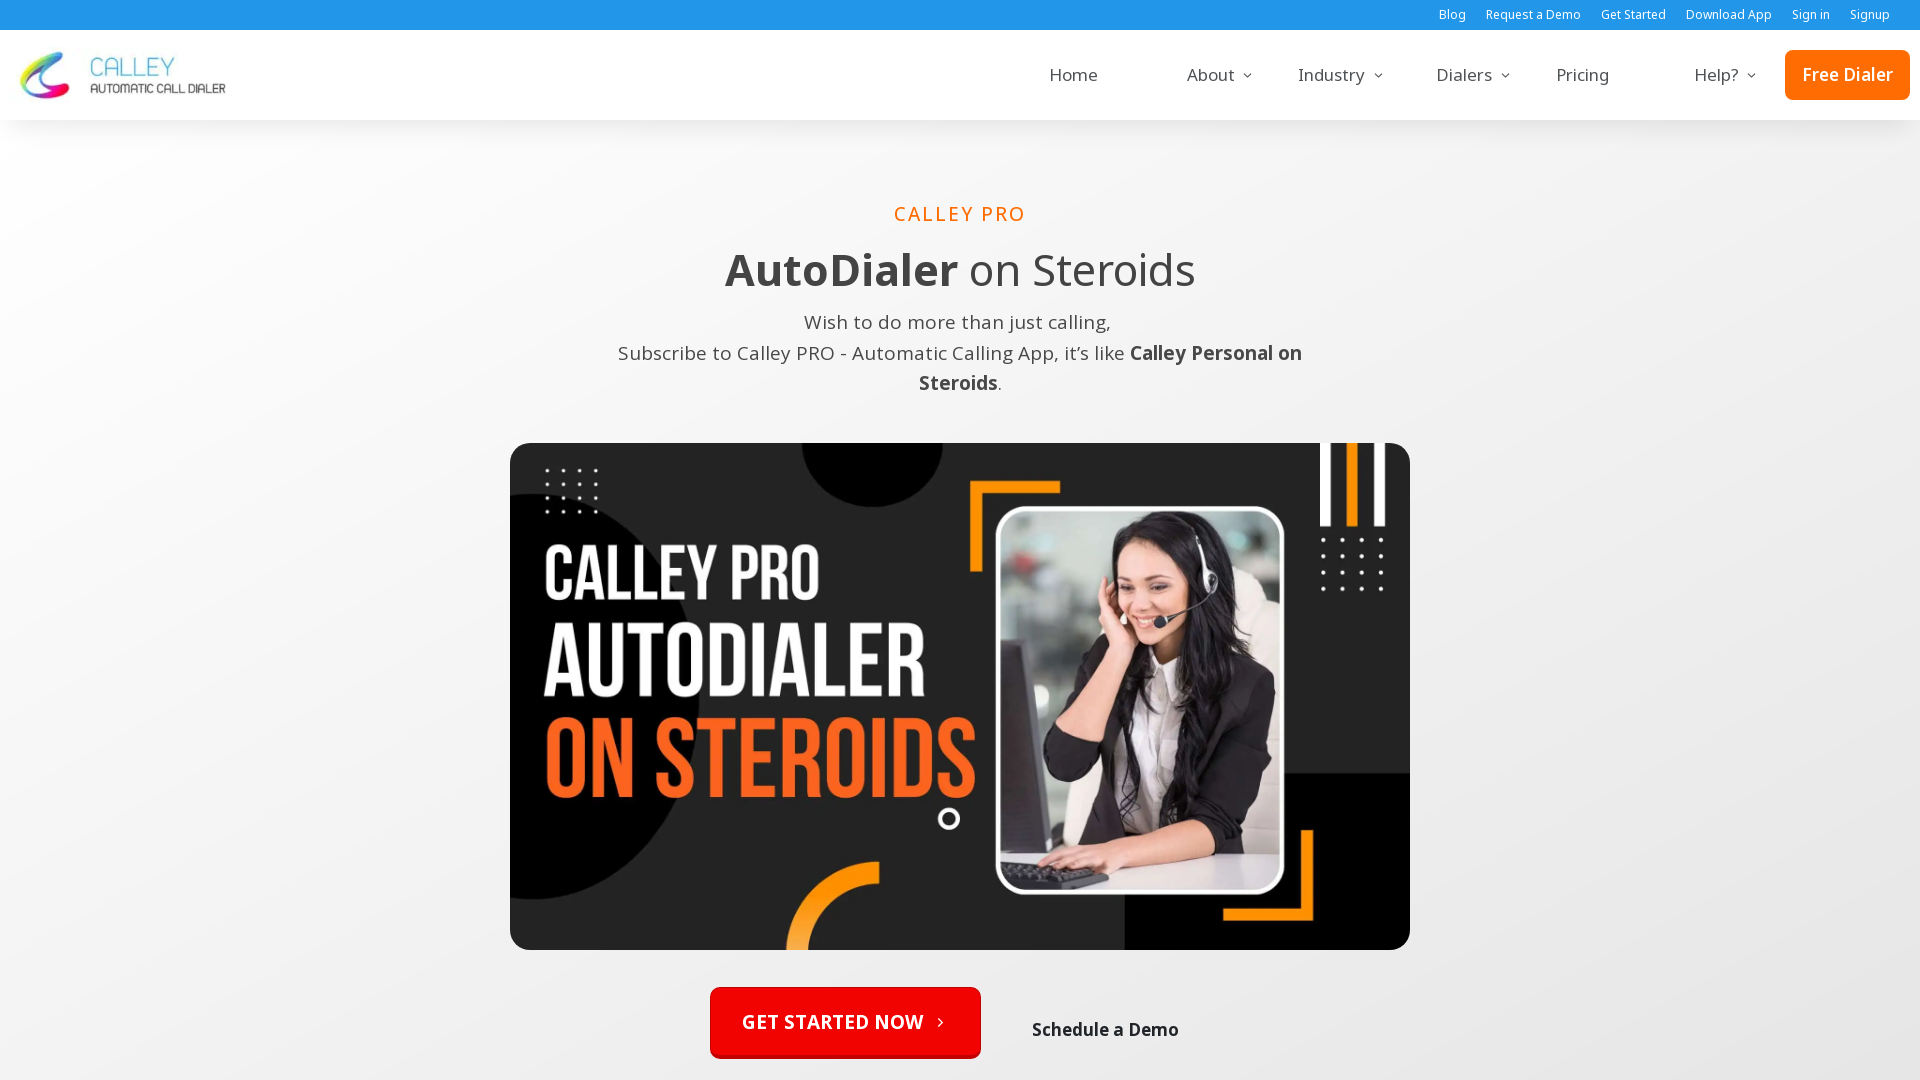

Page https://www.getcalley.com/calley-pro-features/ fully loaded
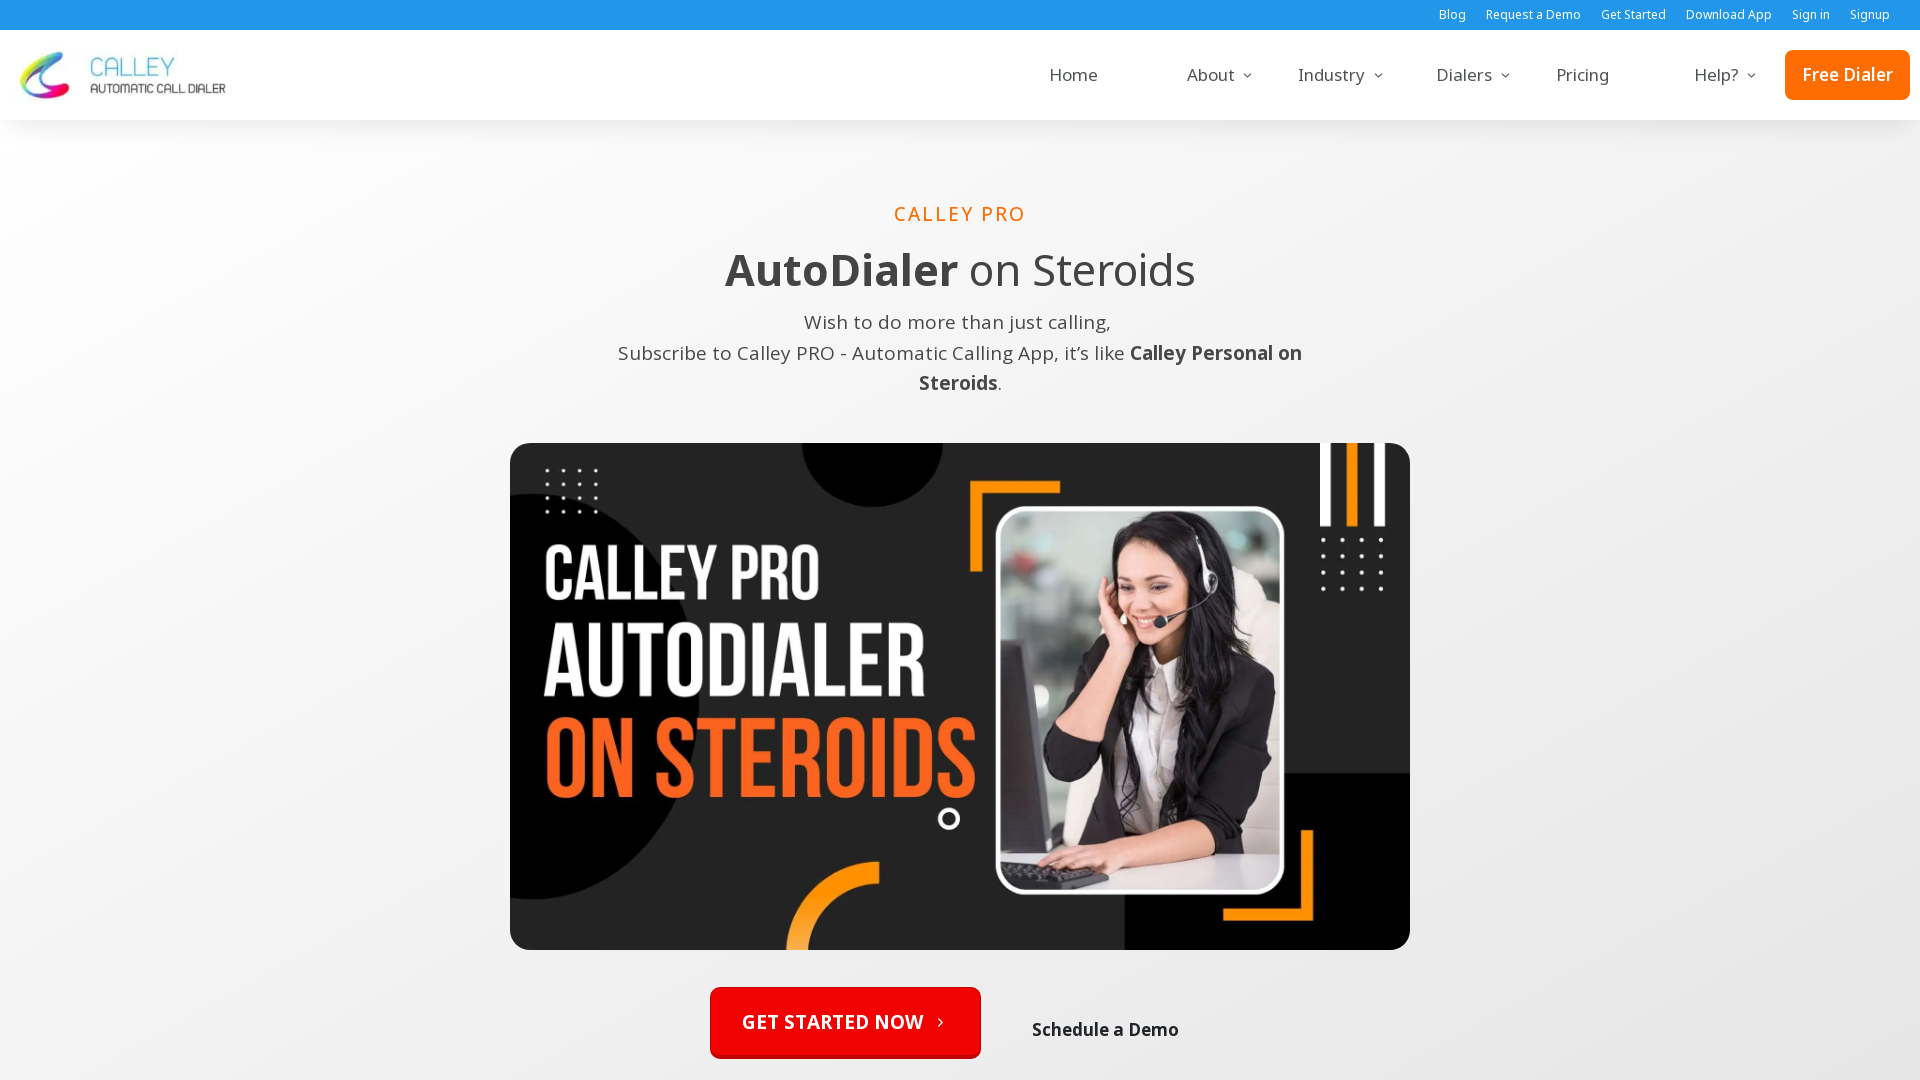

Navigated back to sitemap page
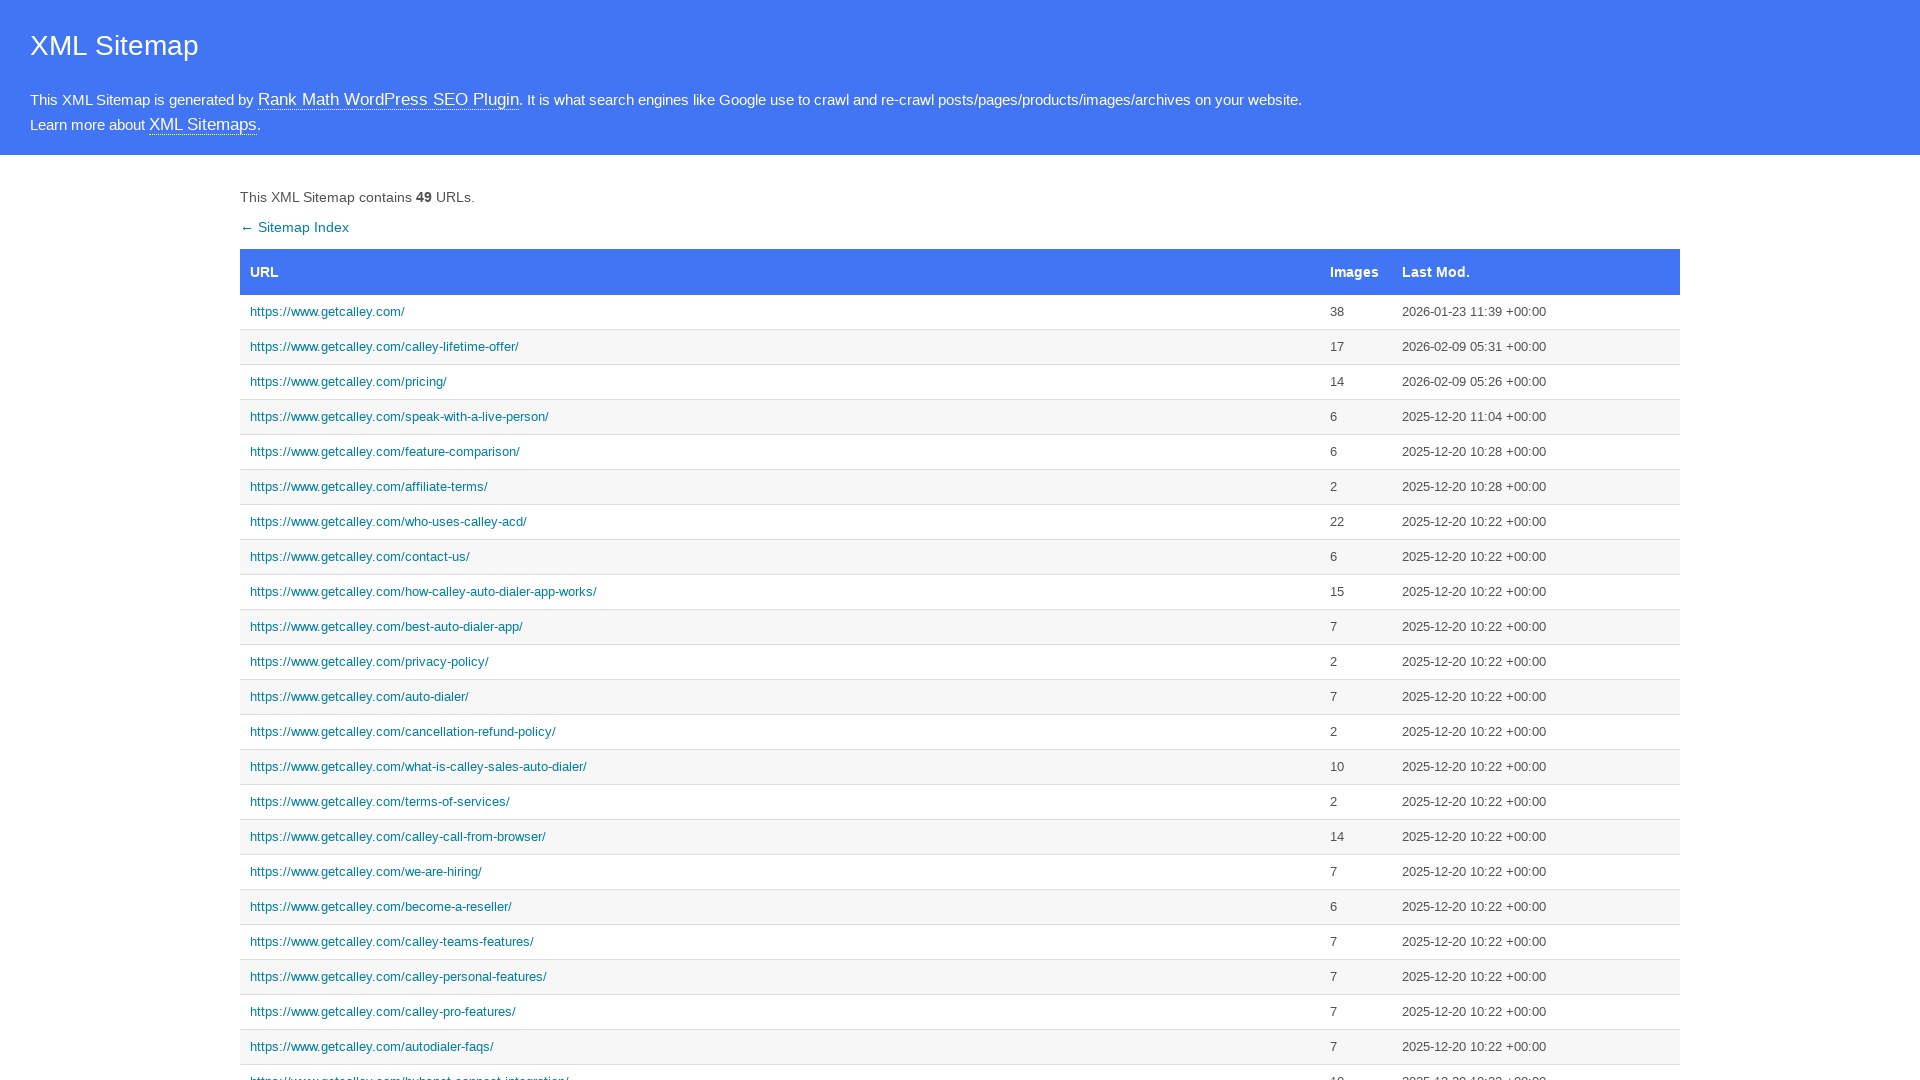

Set viewport size to 1366x768
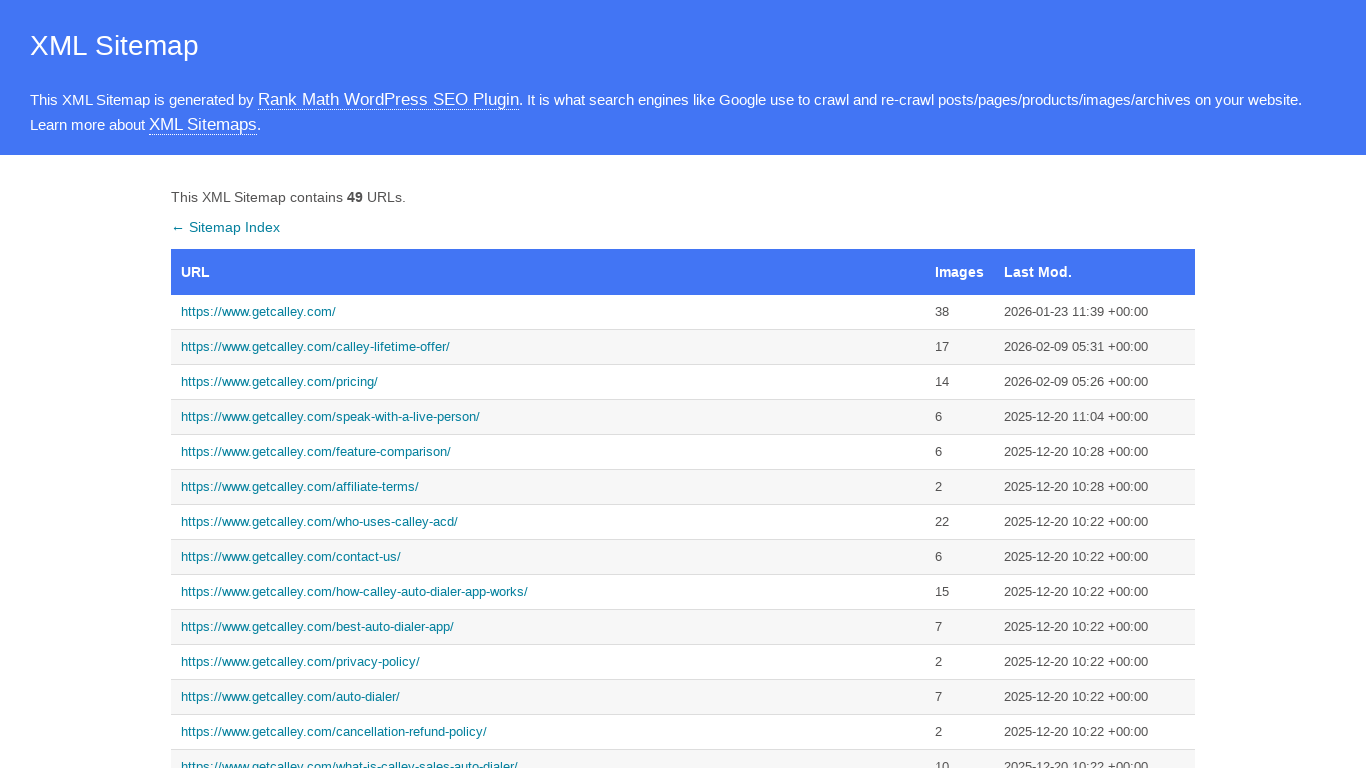

Navigated to sitemap page
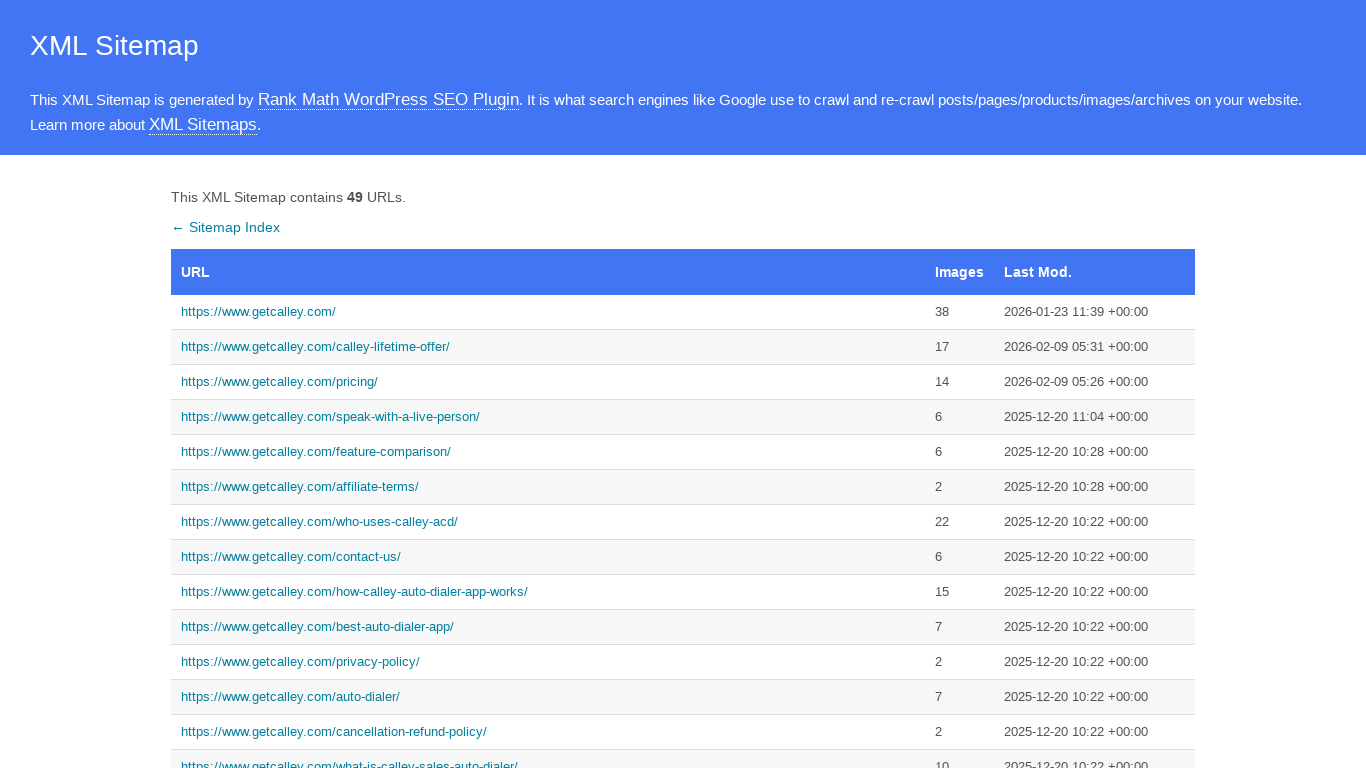

Sitemap page DOM content loaded
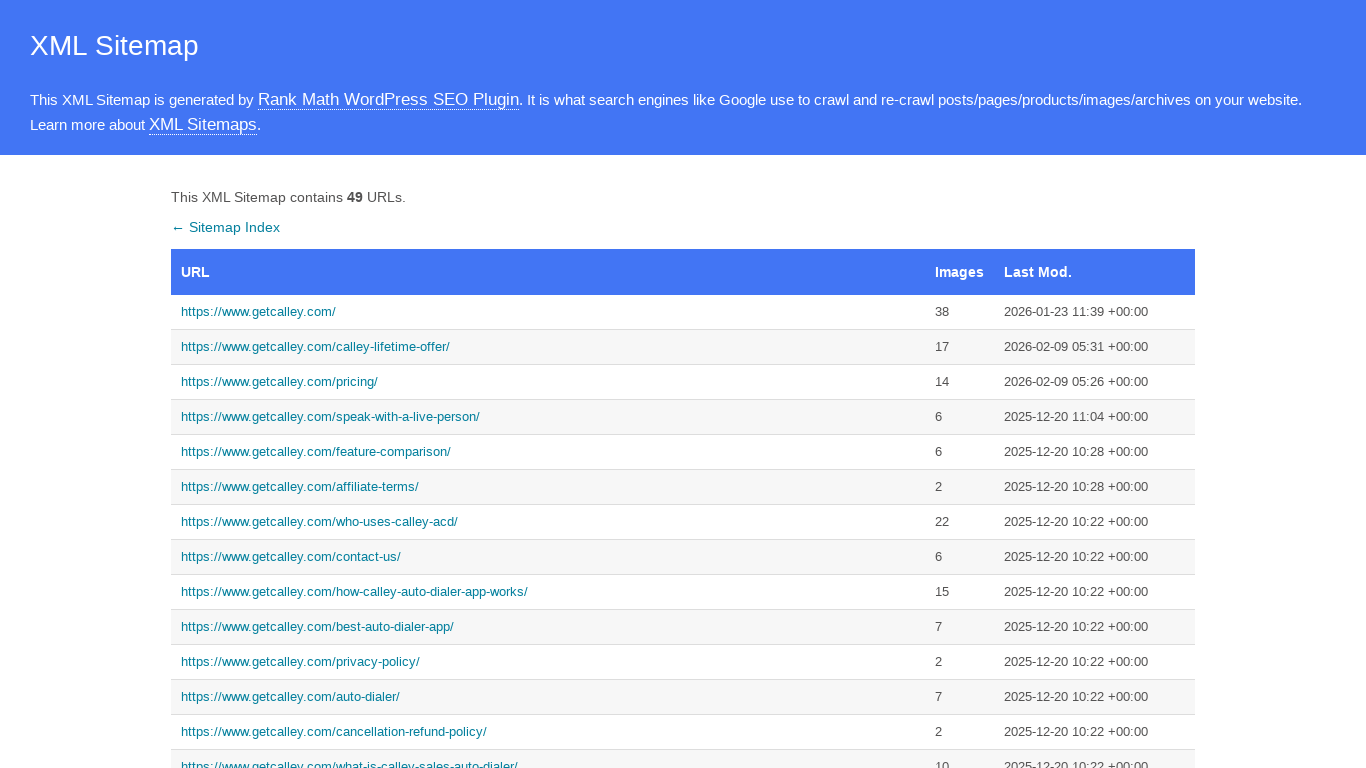

Clicked link to https://www.getcalley.com/ at (548, 312) on text=https://www.getcalley.com/
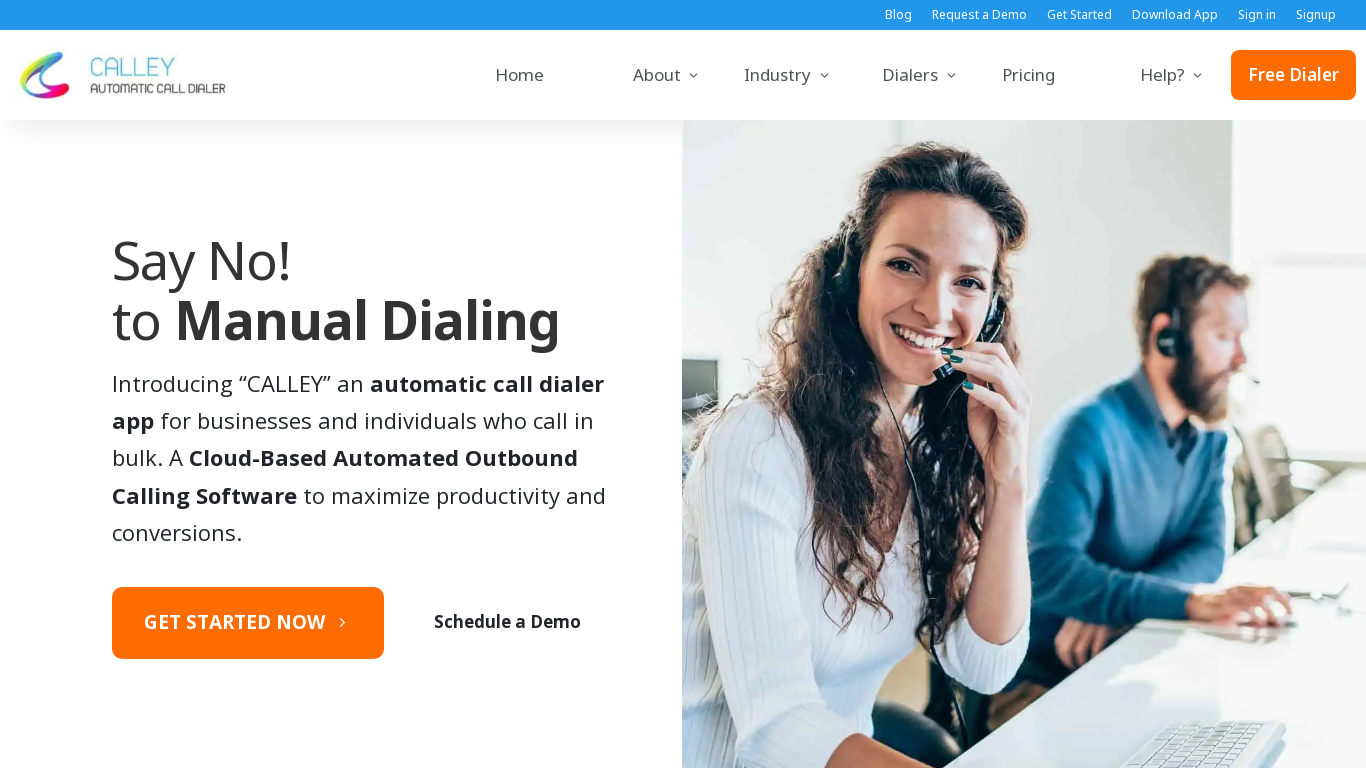

Page https://www.getcalley.com/ fully loaded
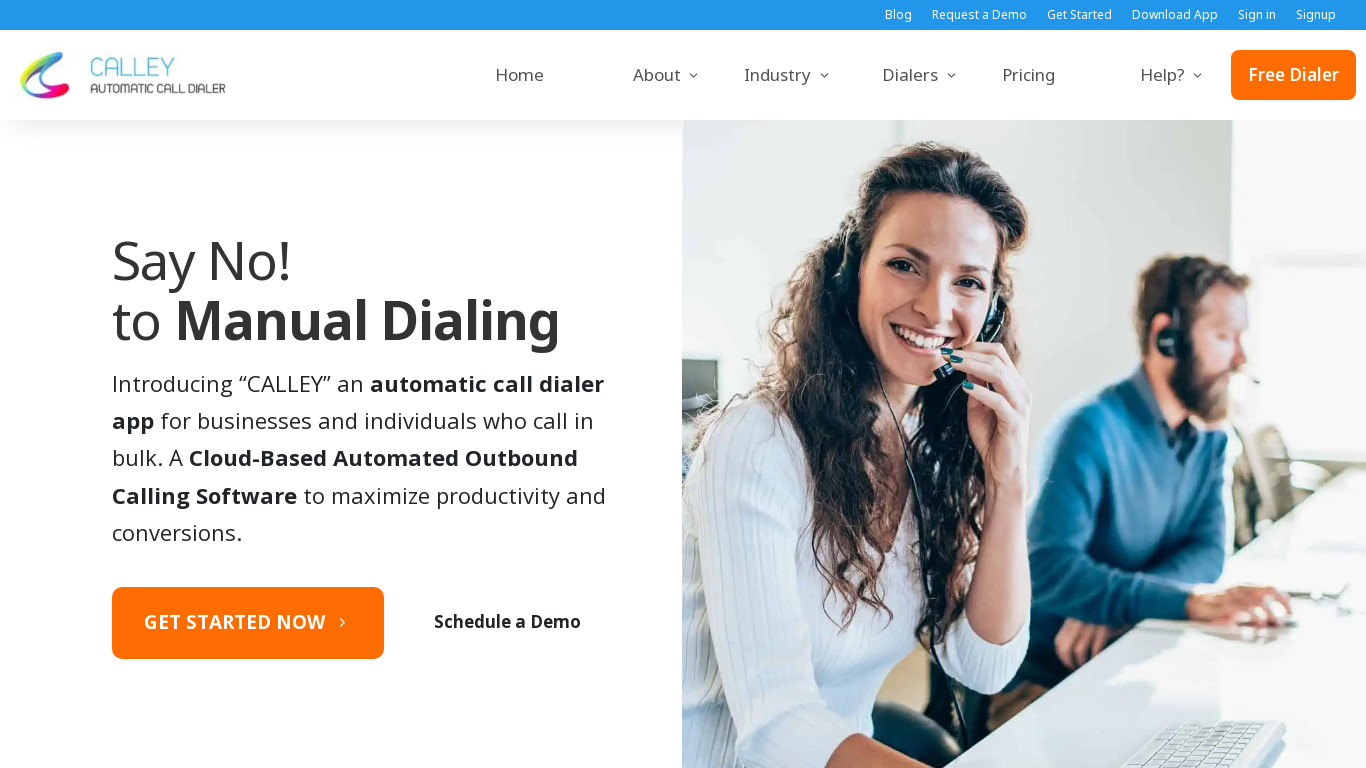

Navigated back to sitemap page
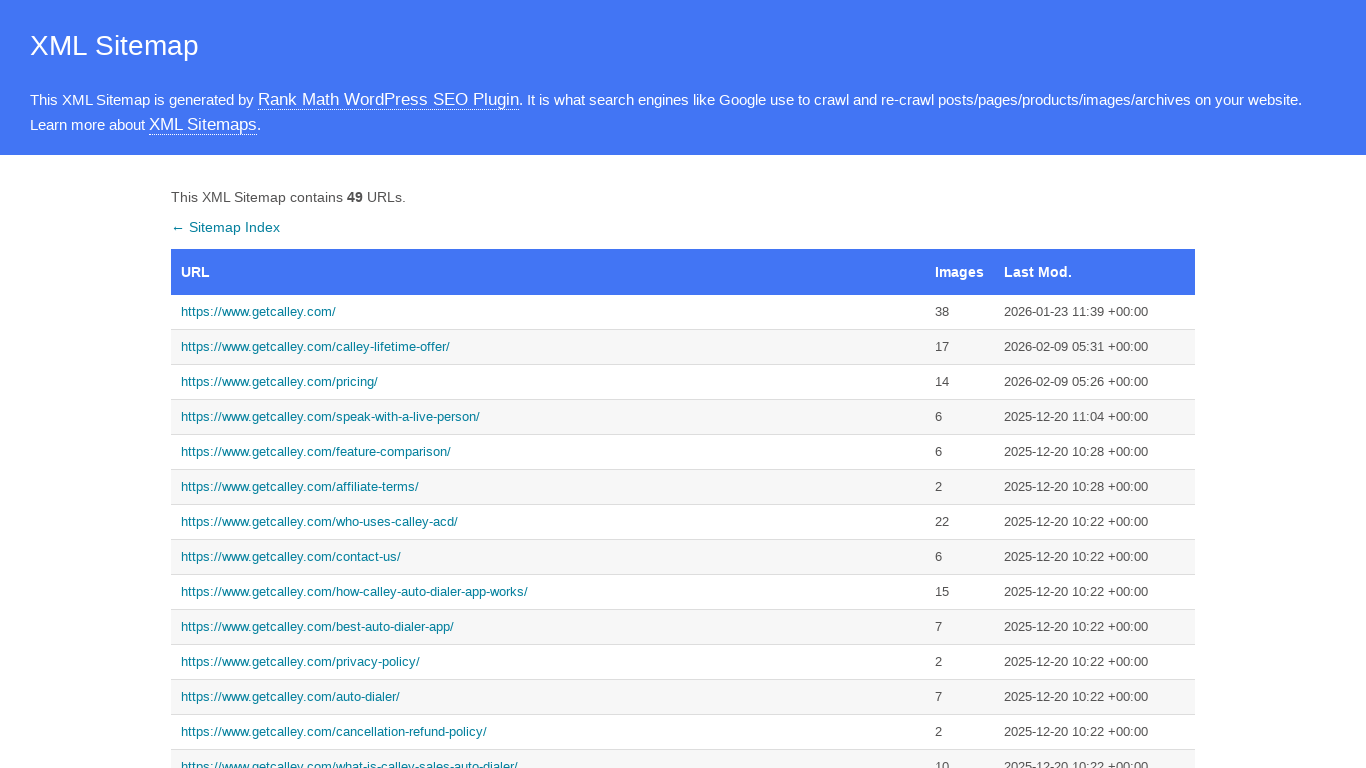

Navigated to sitemap page
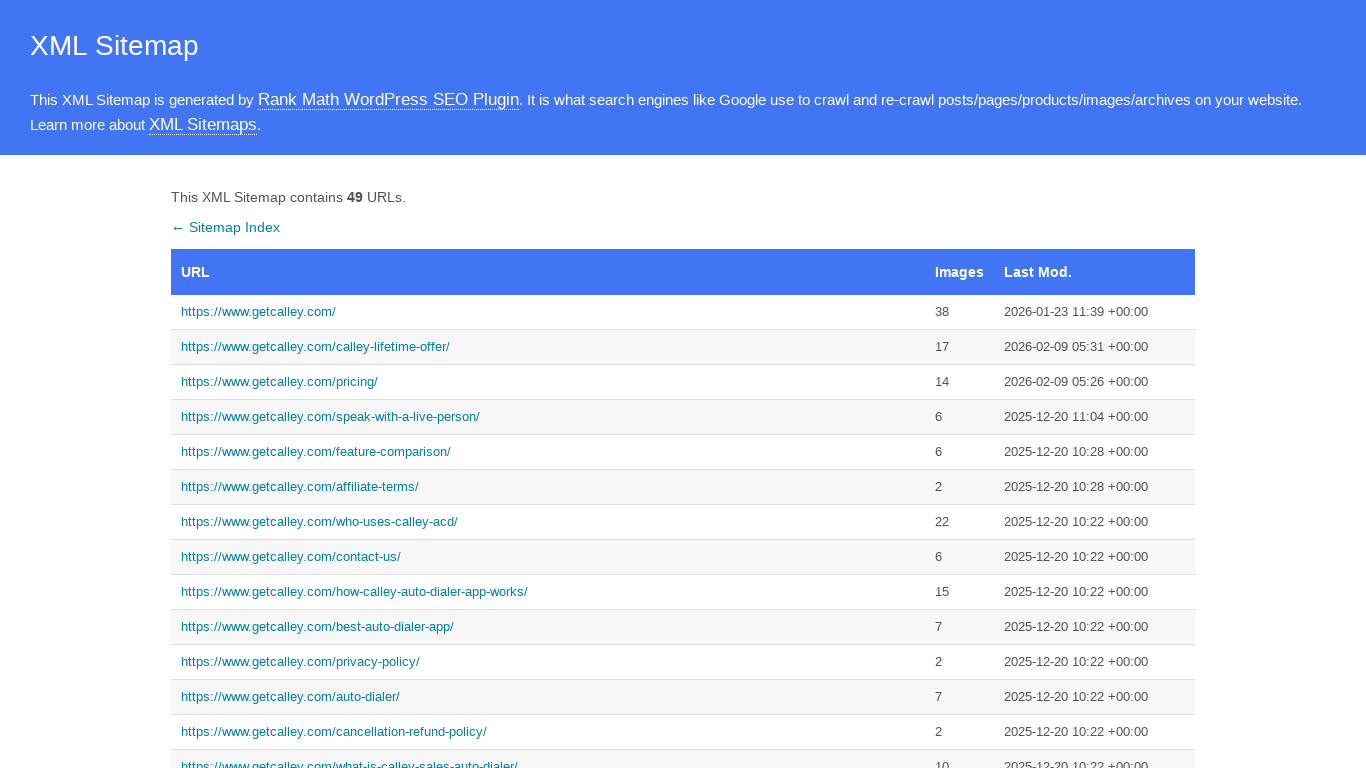

Sitemap page DOM content loaded
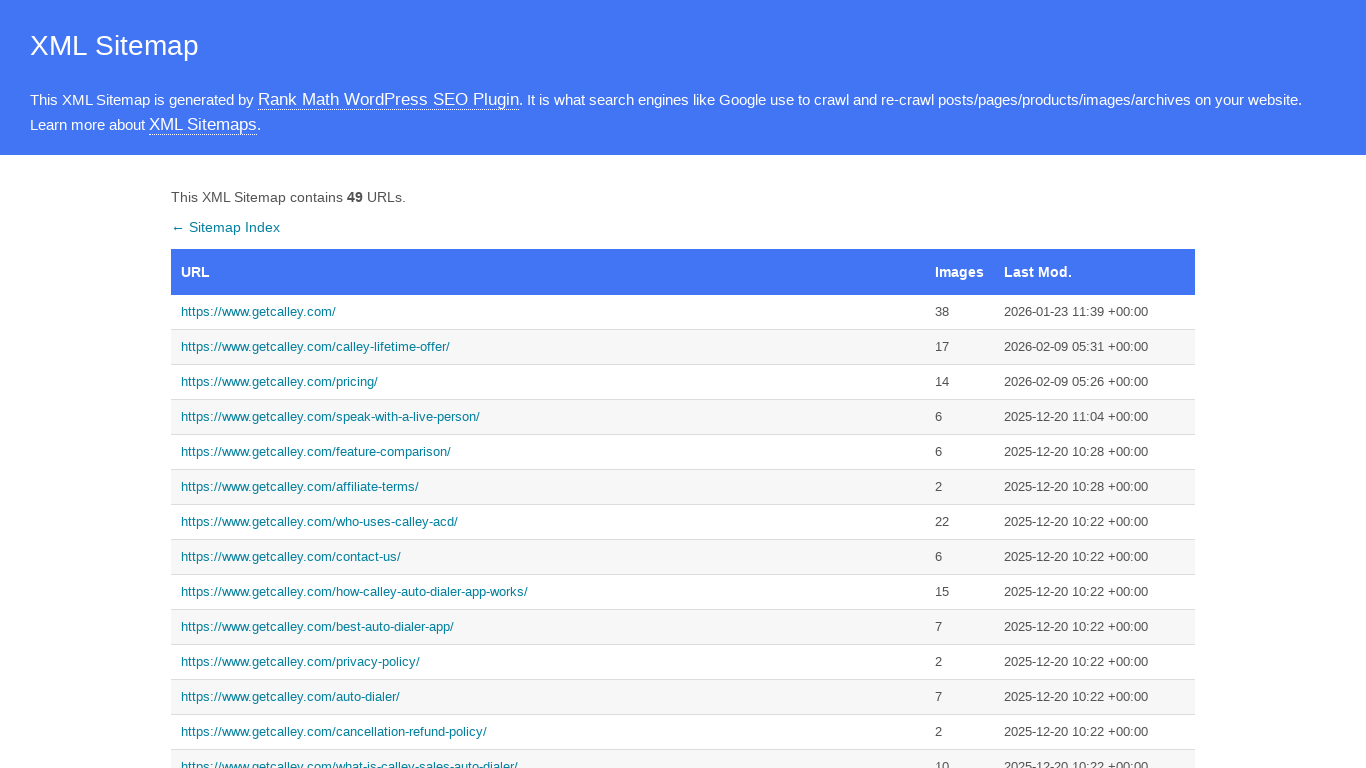

Clicked link to https://www.getcalley.com/calley-lifetime-offer/ at (548, 347) on text=https://www.getcalley.com/calley-lifetime-offer/
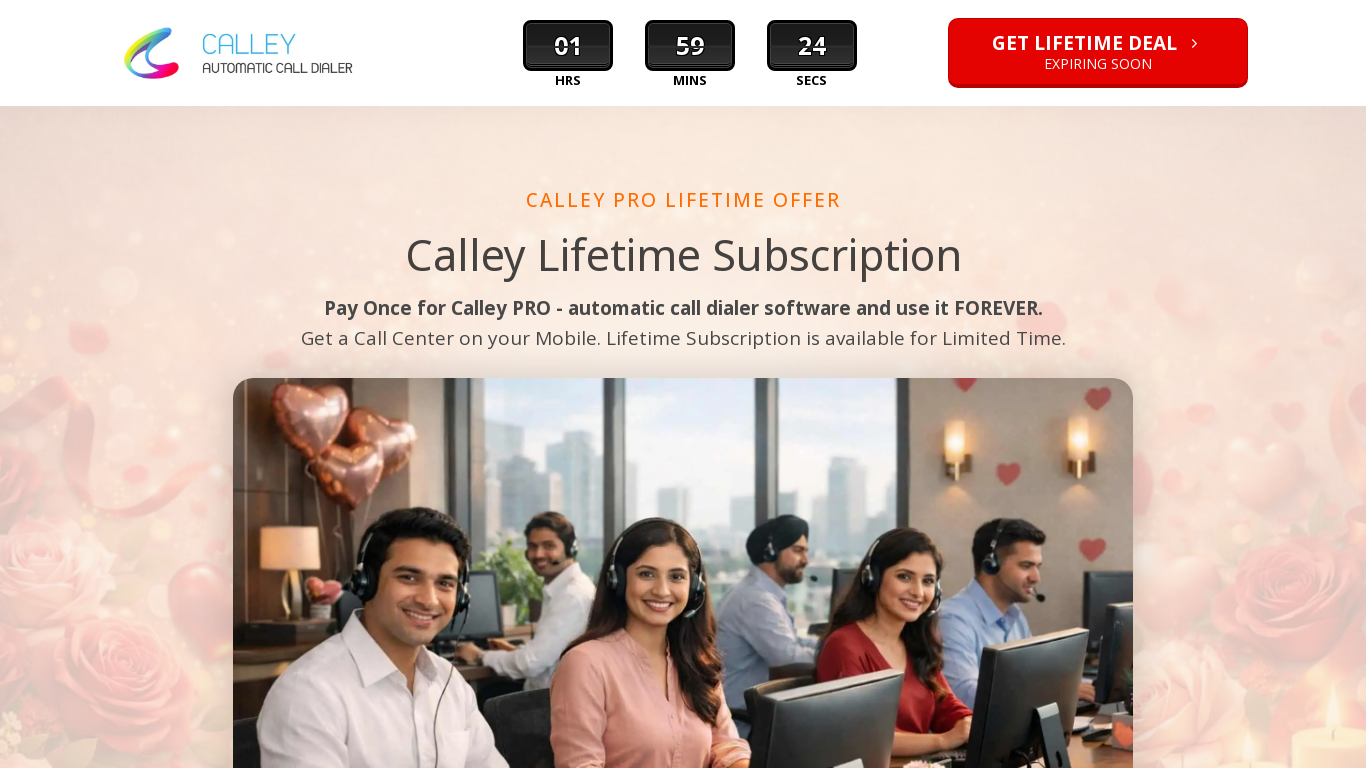

Page https://www.getcalley.com/calley-lifetime-offer/ fully loaded
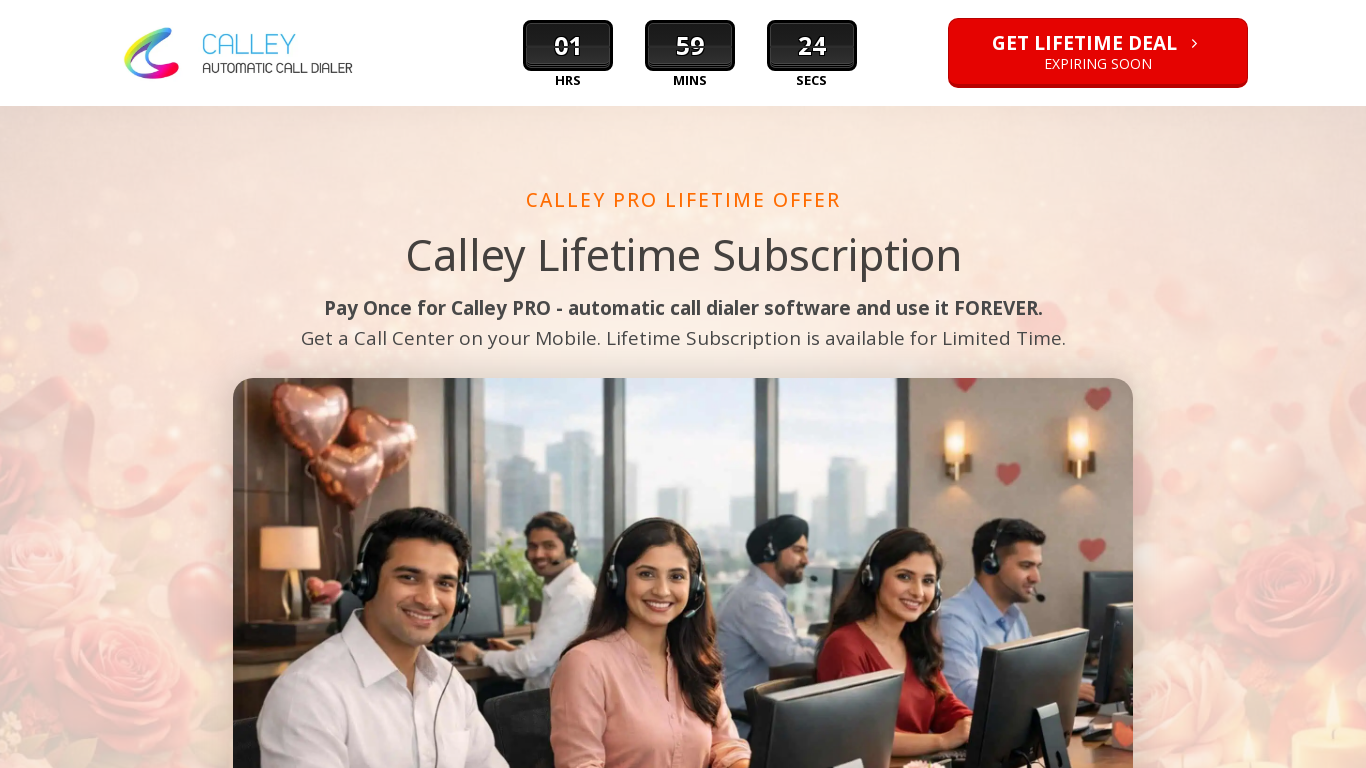

Navigated back to sitemap page
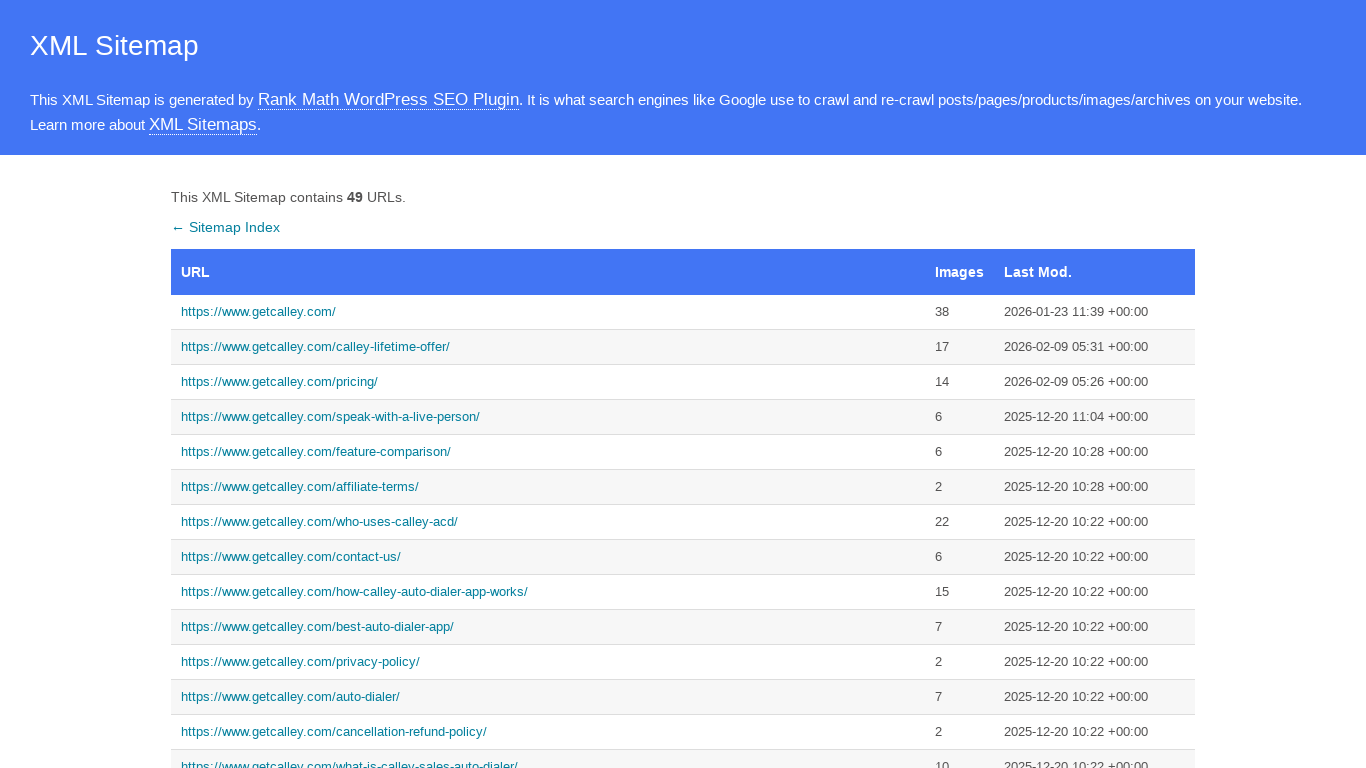

Navigated to sitemap page
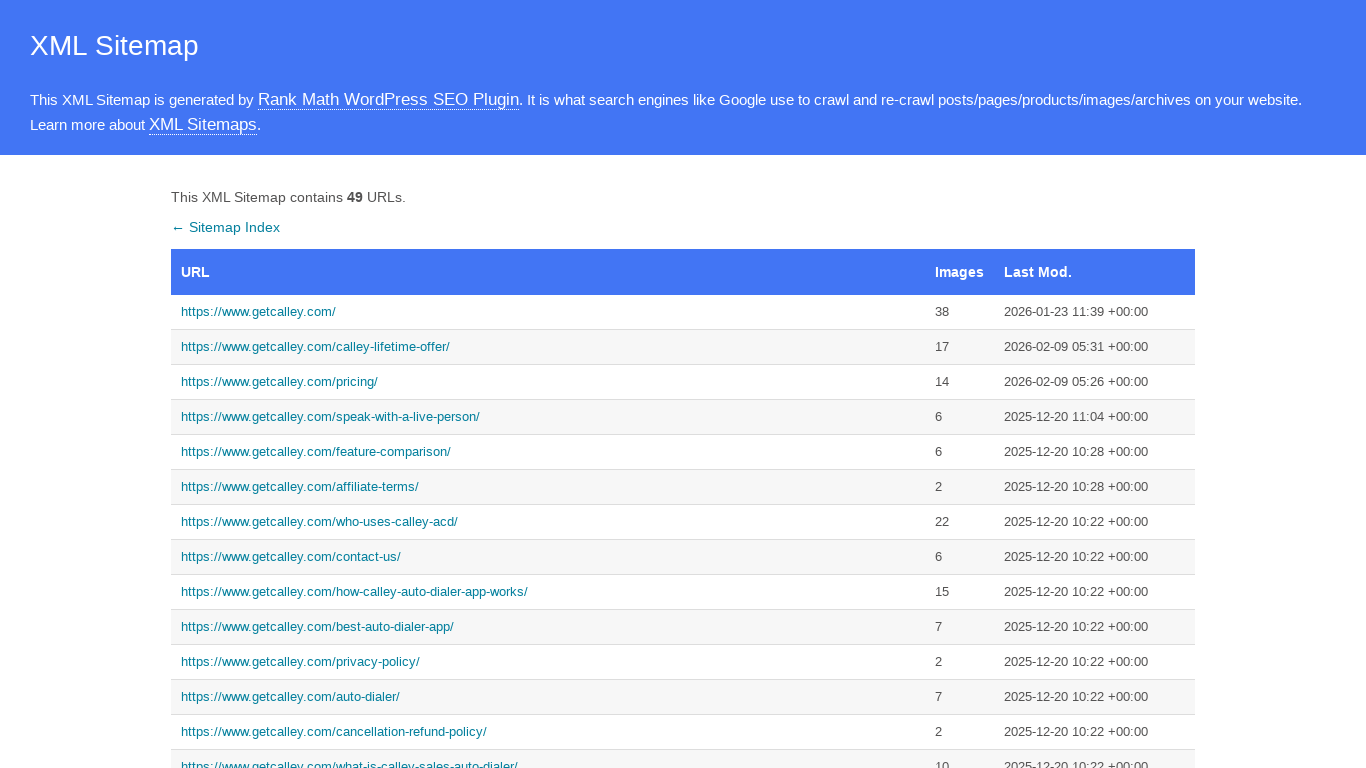

Sitemap page DOM content loaded
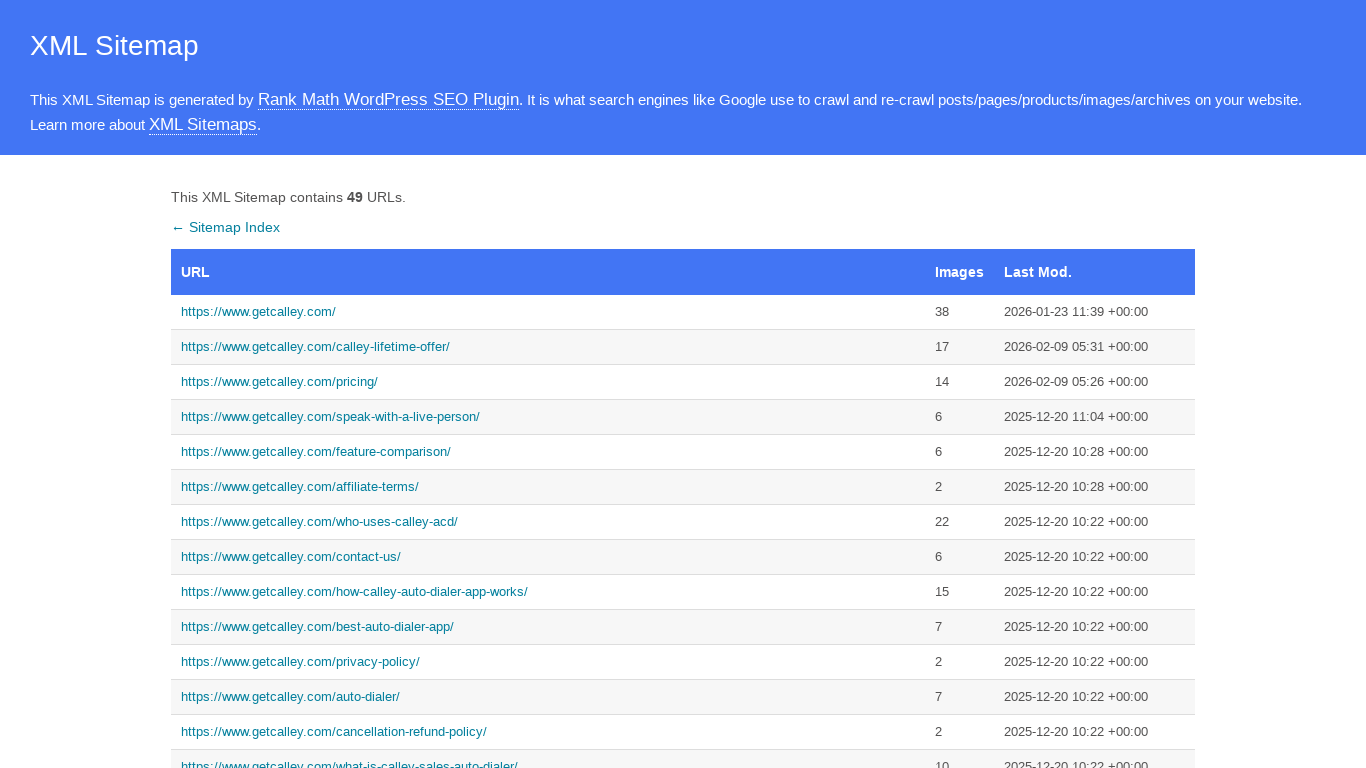

Clicked link to https://www.getcalley.com/see-a-demo/ at (548, 384) on text=https://www.getcalley.com/see-a-demo/
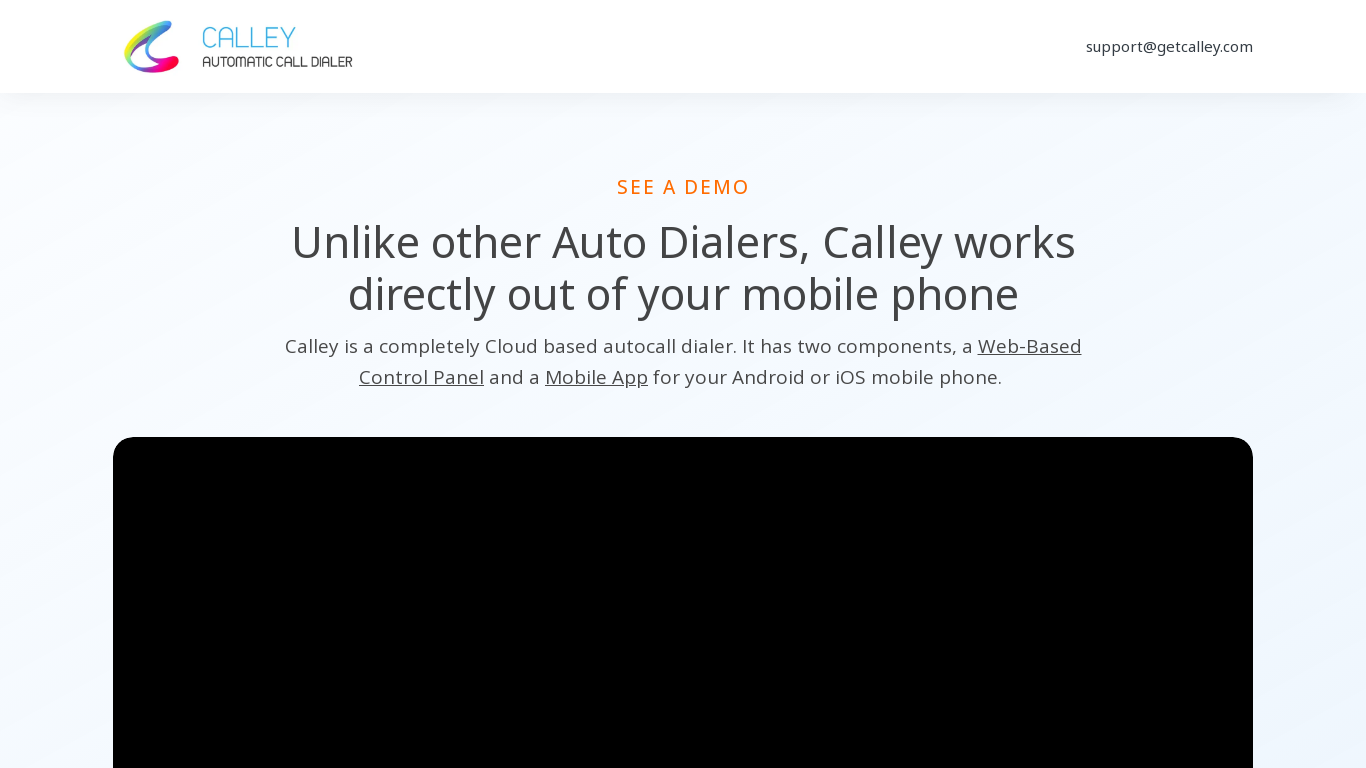

Page https://www.getcalley.com/see-a-demo/ fully loaded
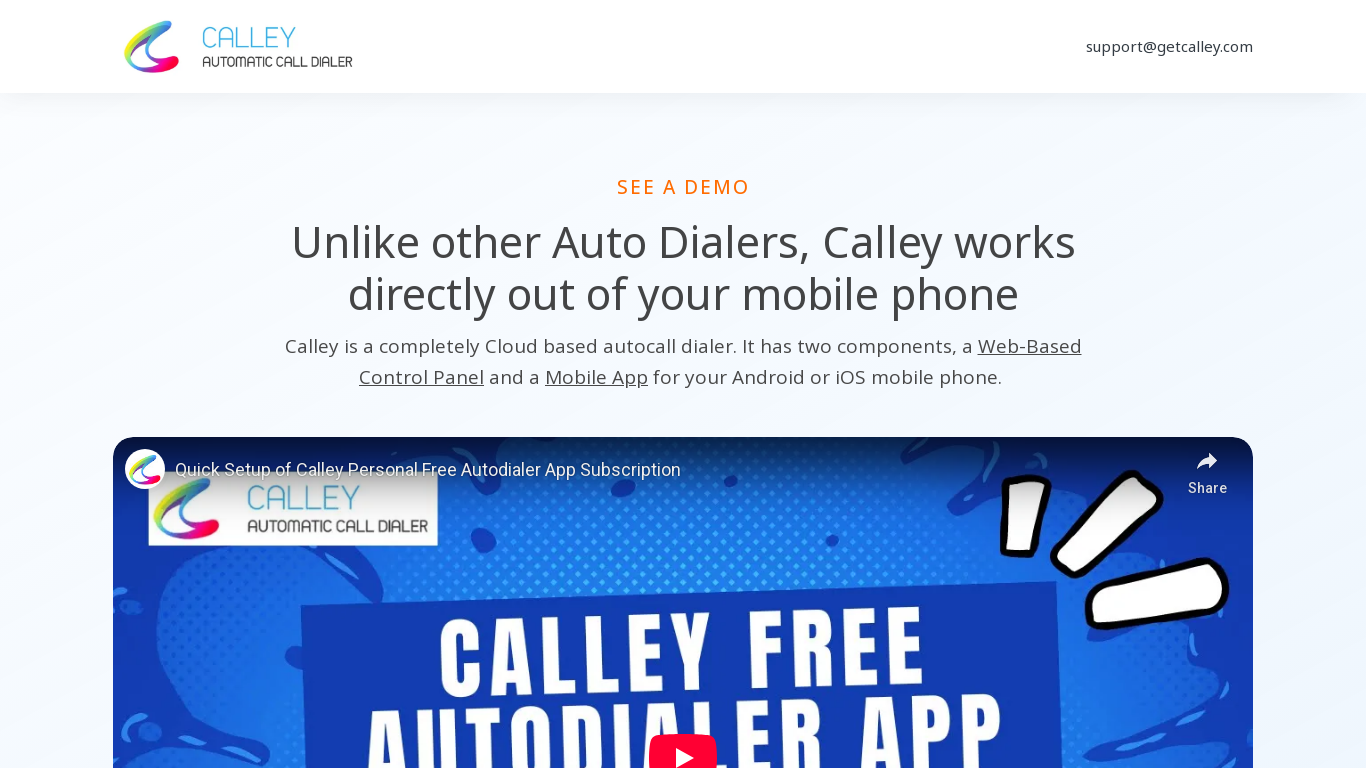

Navigated back to sitemap page
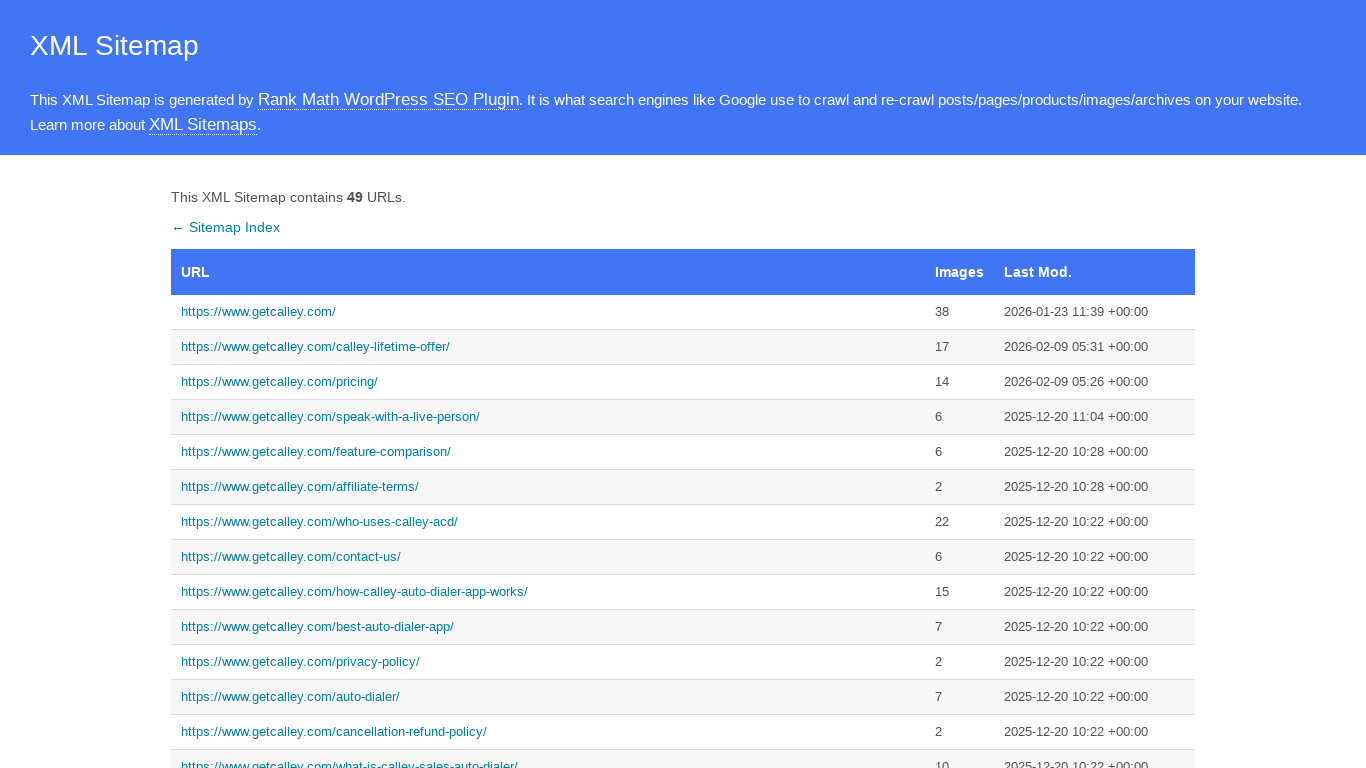

Navigated to sitemap page
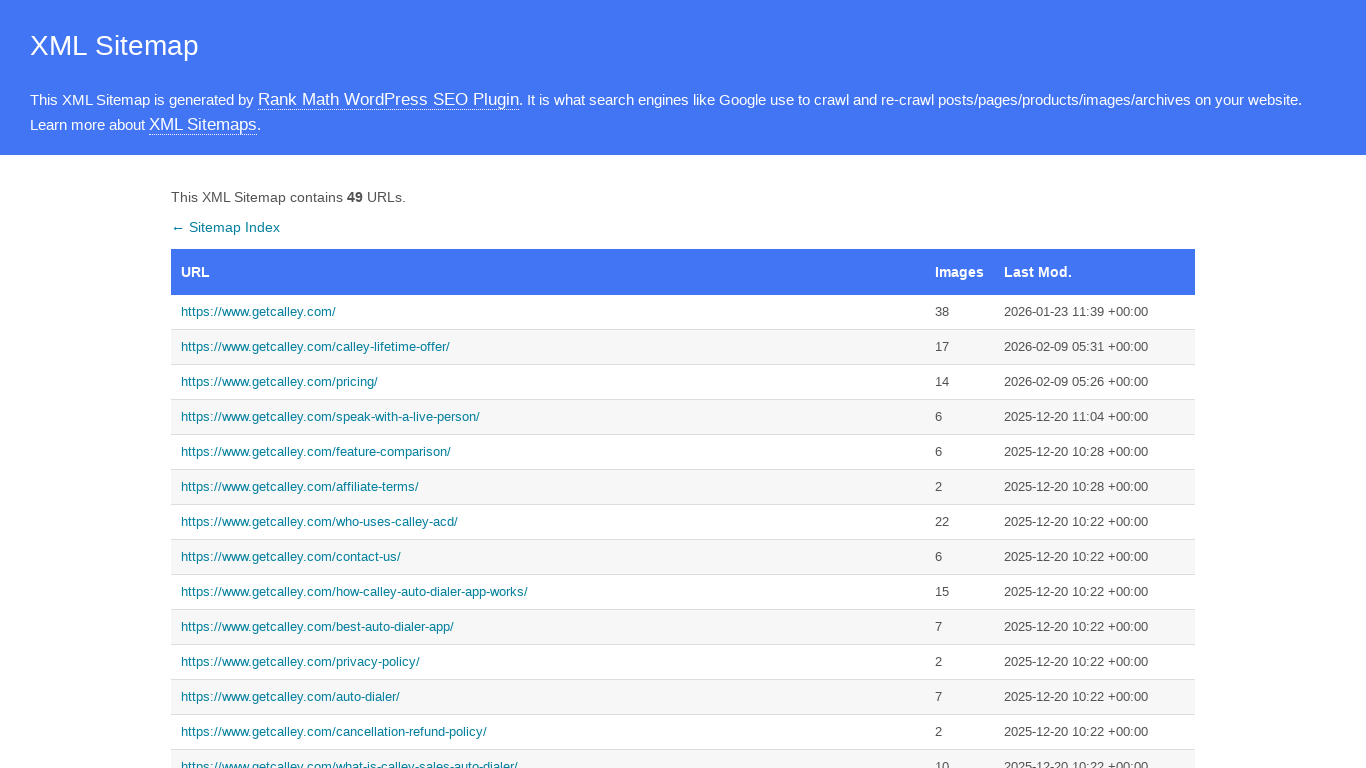

Sitemap page DOM content loaded
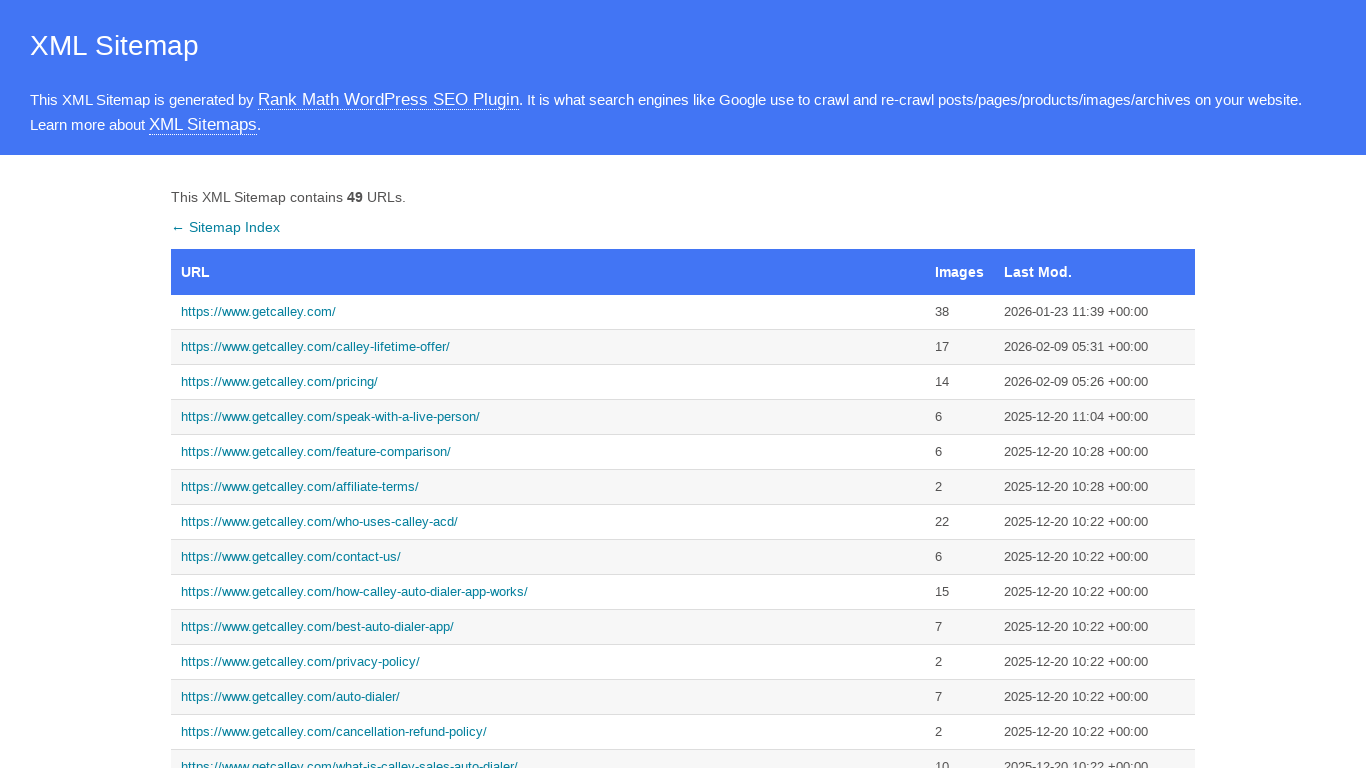

Clicked link to https://www.getcalley.com/calley-teams-features/ at (548, 384) on text=https://www.getcalley.com/calley-teams-features/
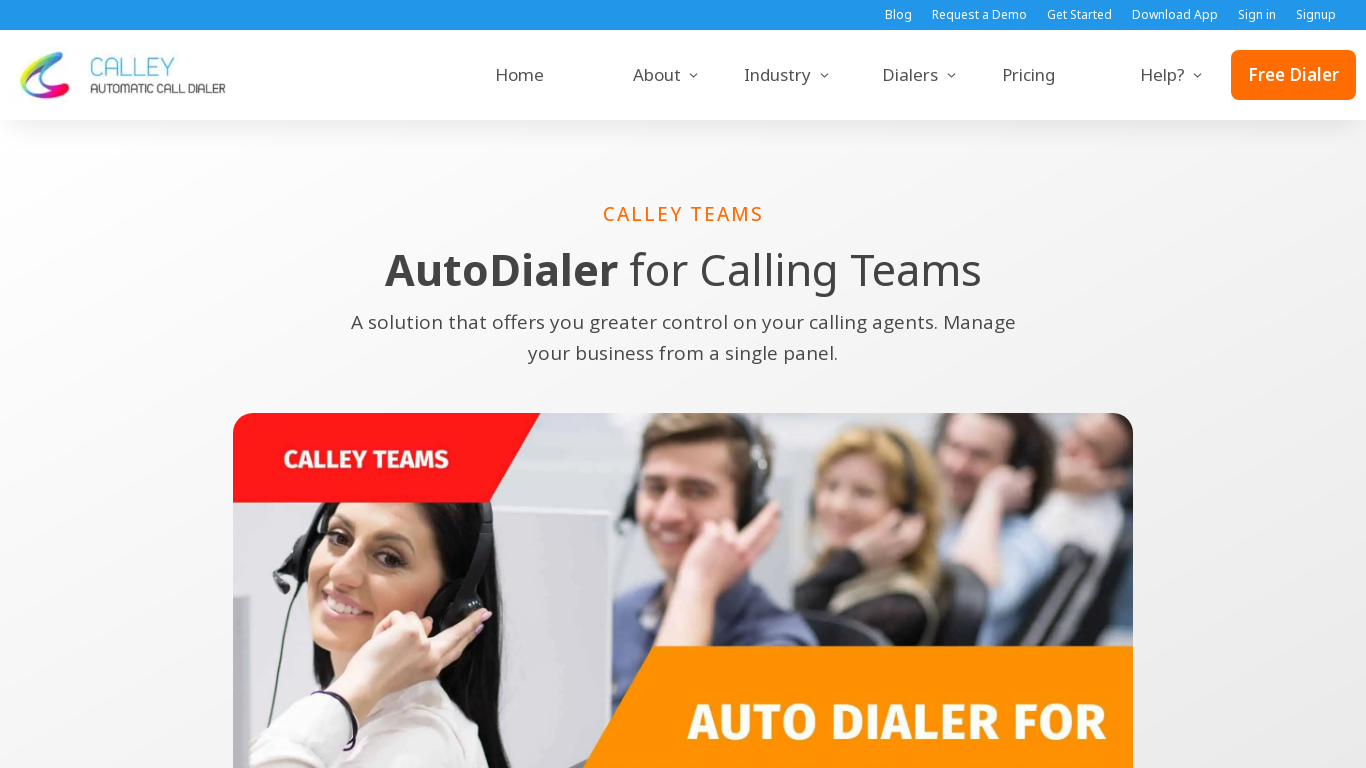

Page https://www.getcalley.com/calley-teams-features/ fully loaded
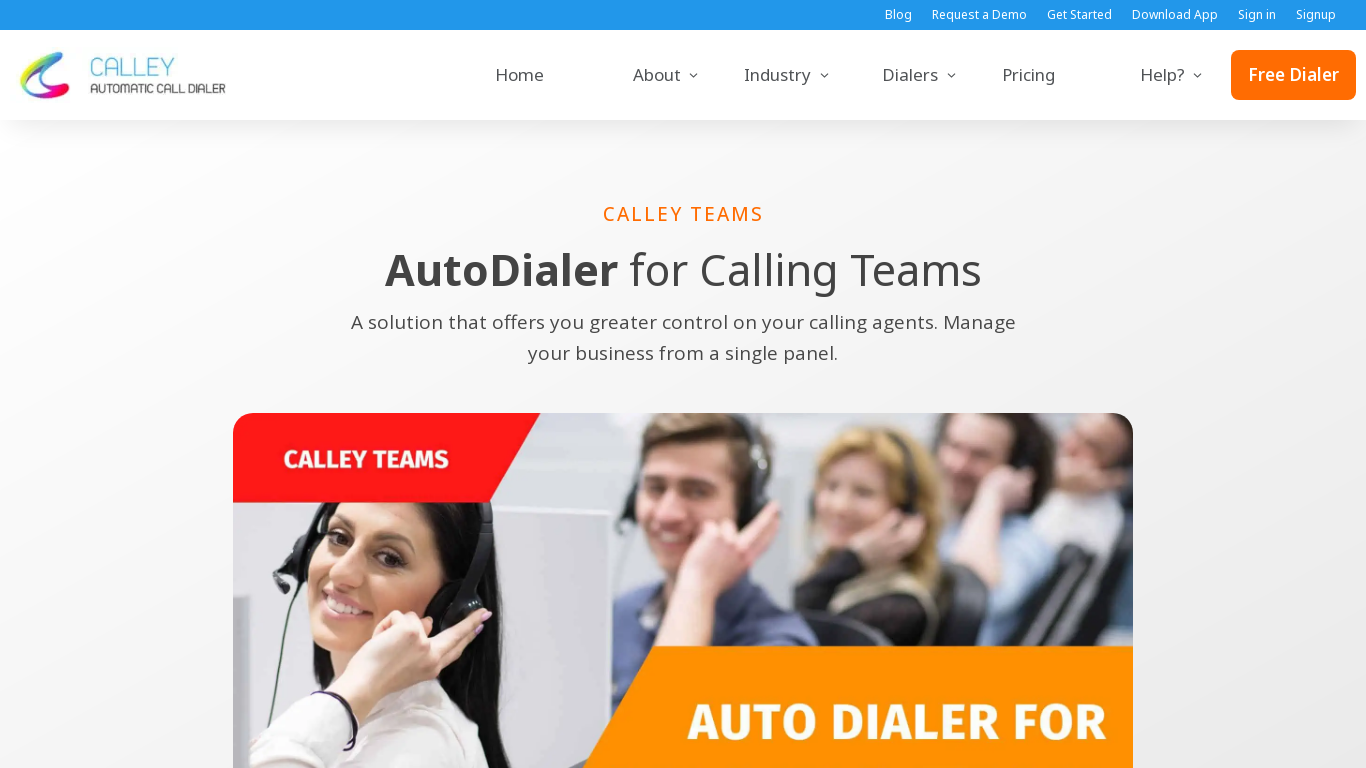

Navigated back to sitemap page
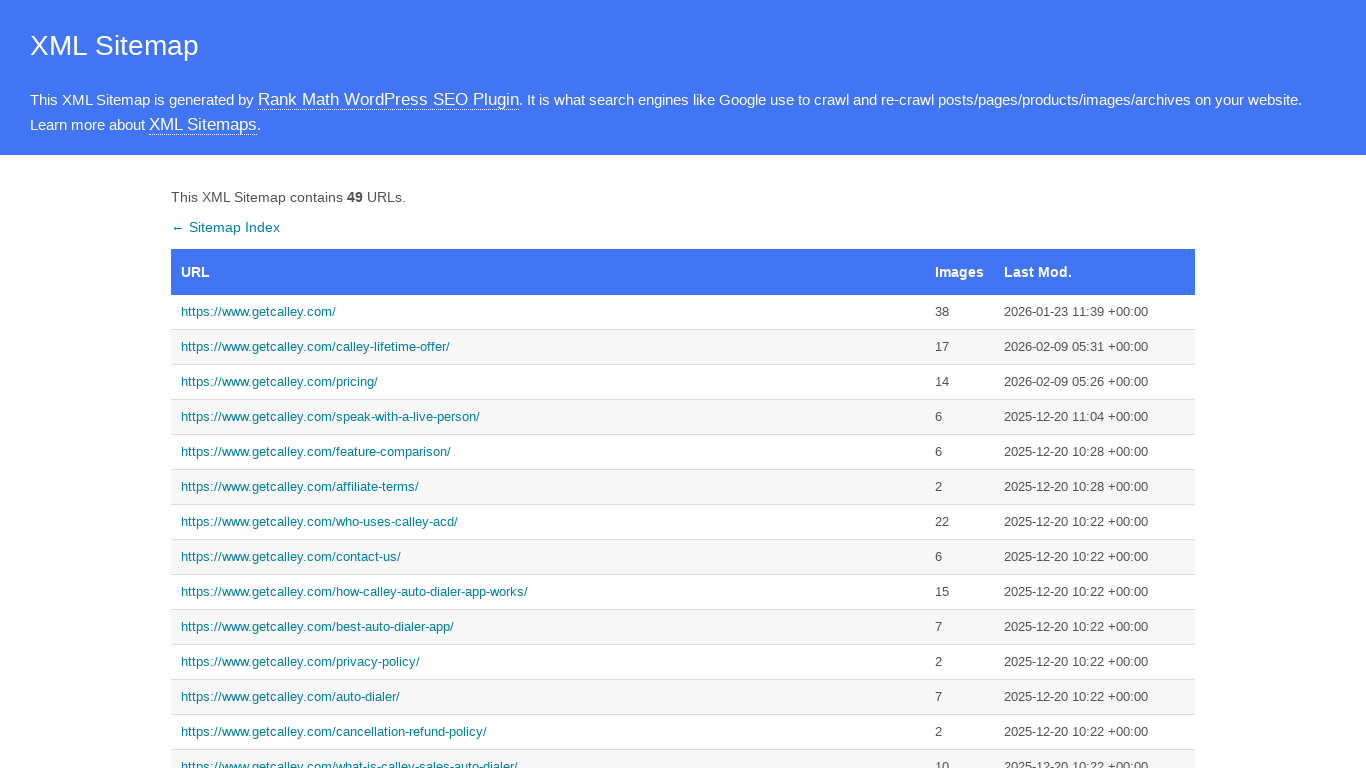

Navigated to sitemap page
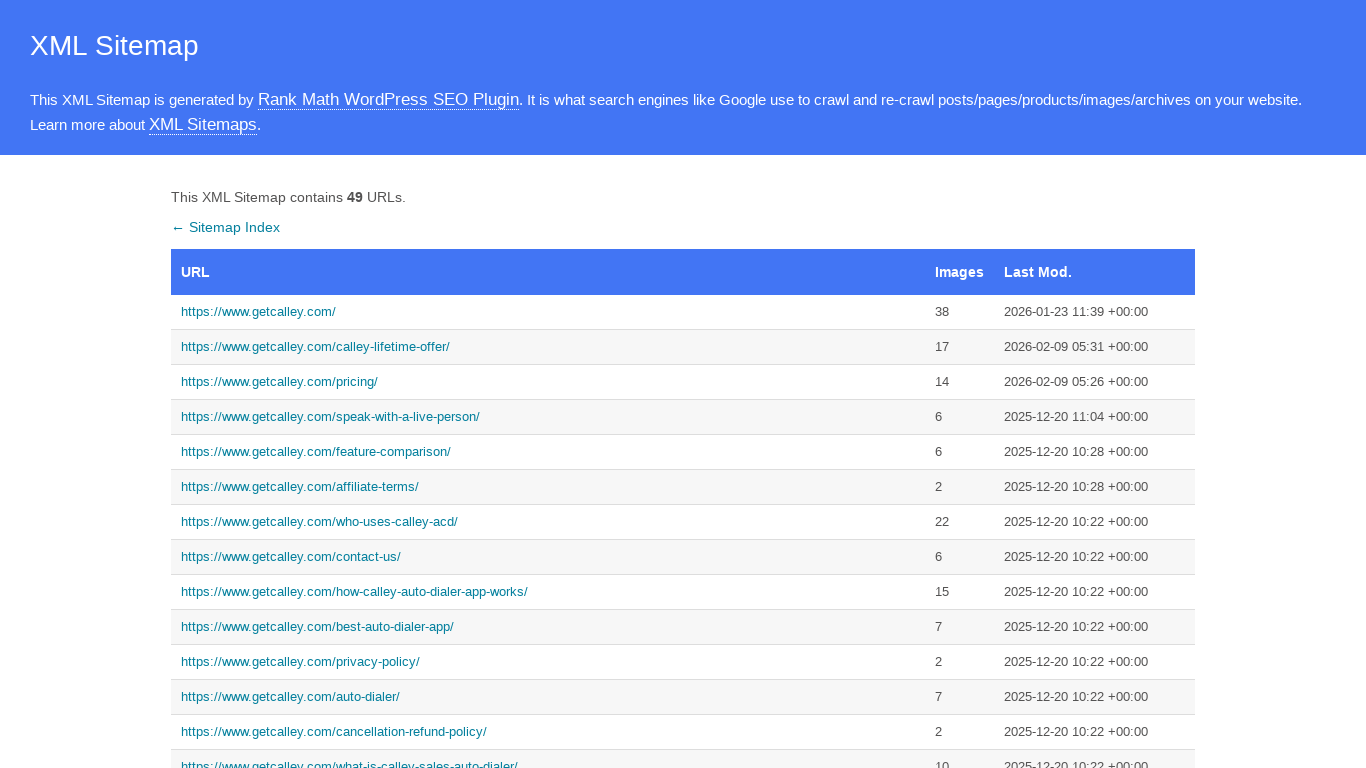

Sitemap page DOM content loaded
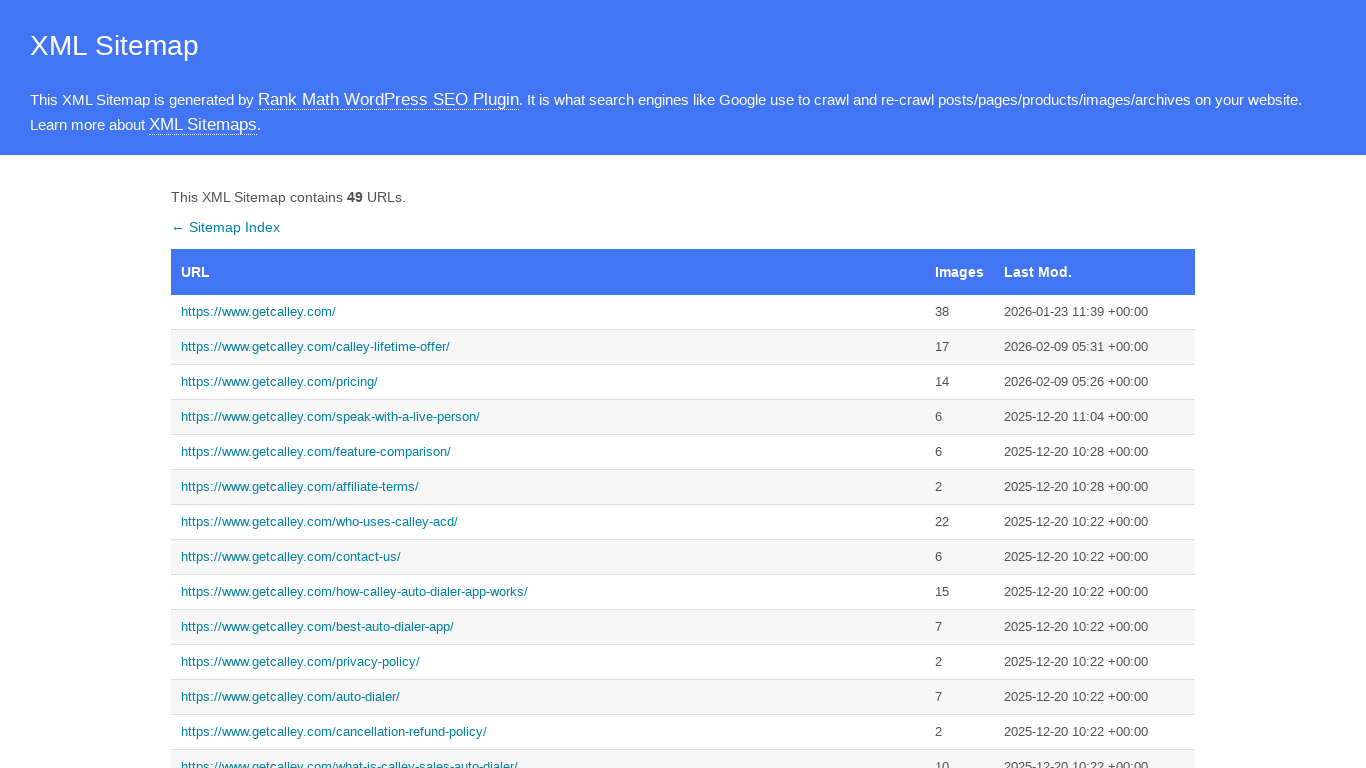

Clicked link to https://www.getcalley.com/calley-pro-features/ at (548, 384) on text=https://www.getcalley.com/calley-pro-features/
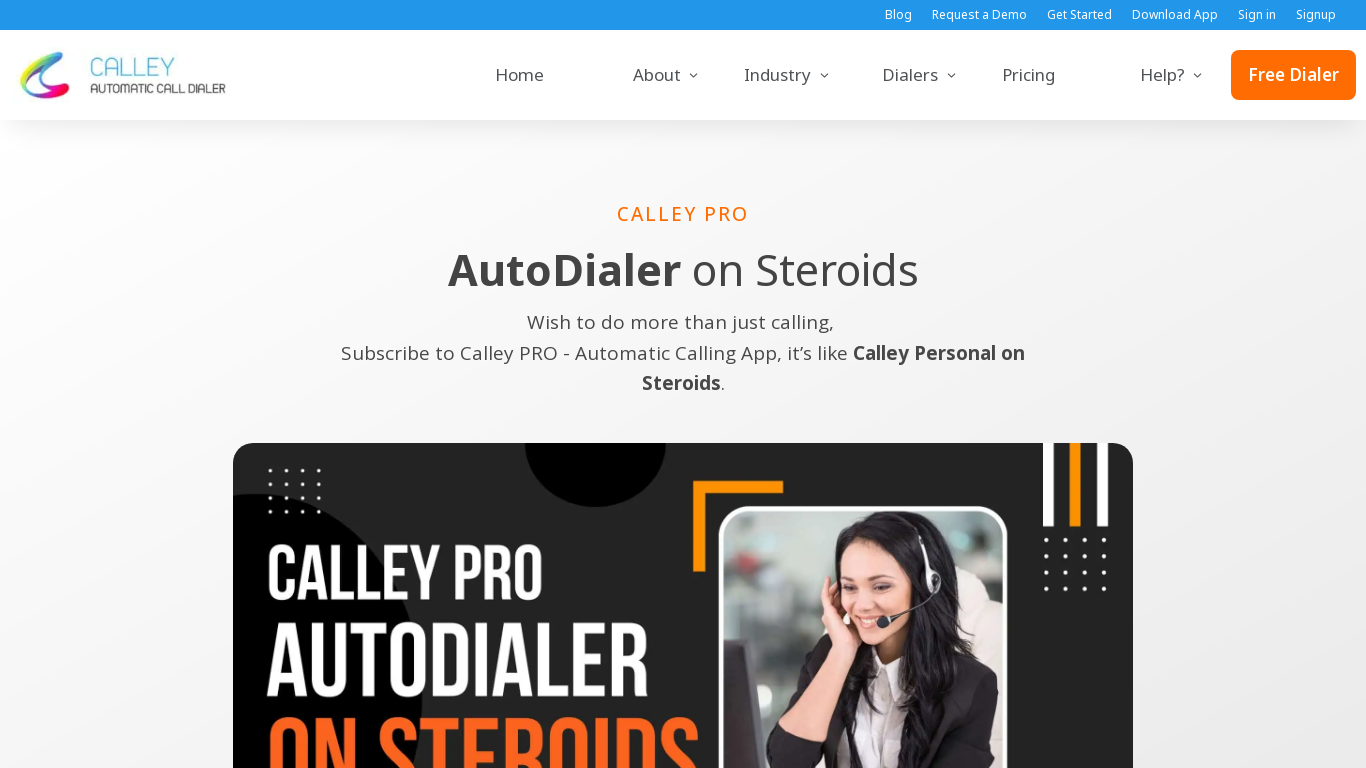

Page https://www.getcalley.com/calley-pro-features/ fully loaded
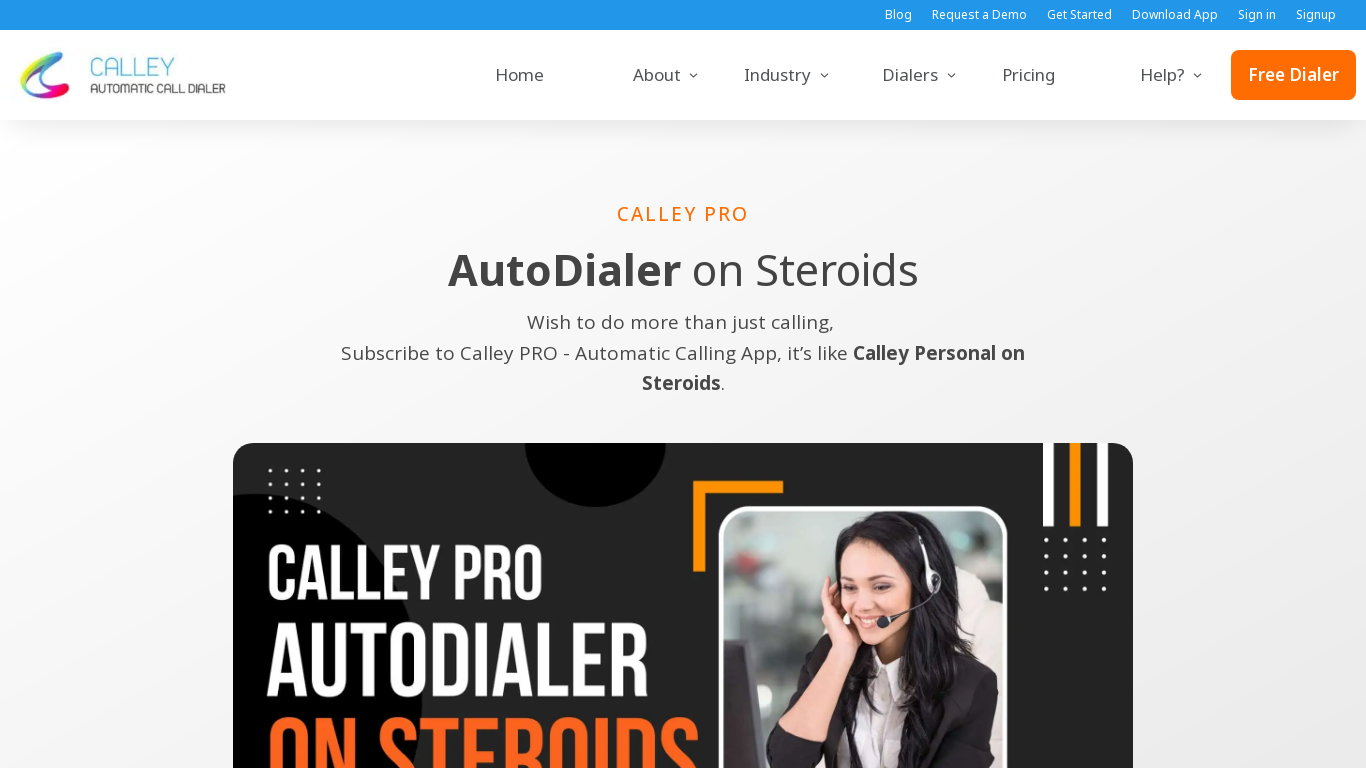

Navigated back to sitemap page
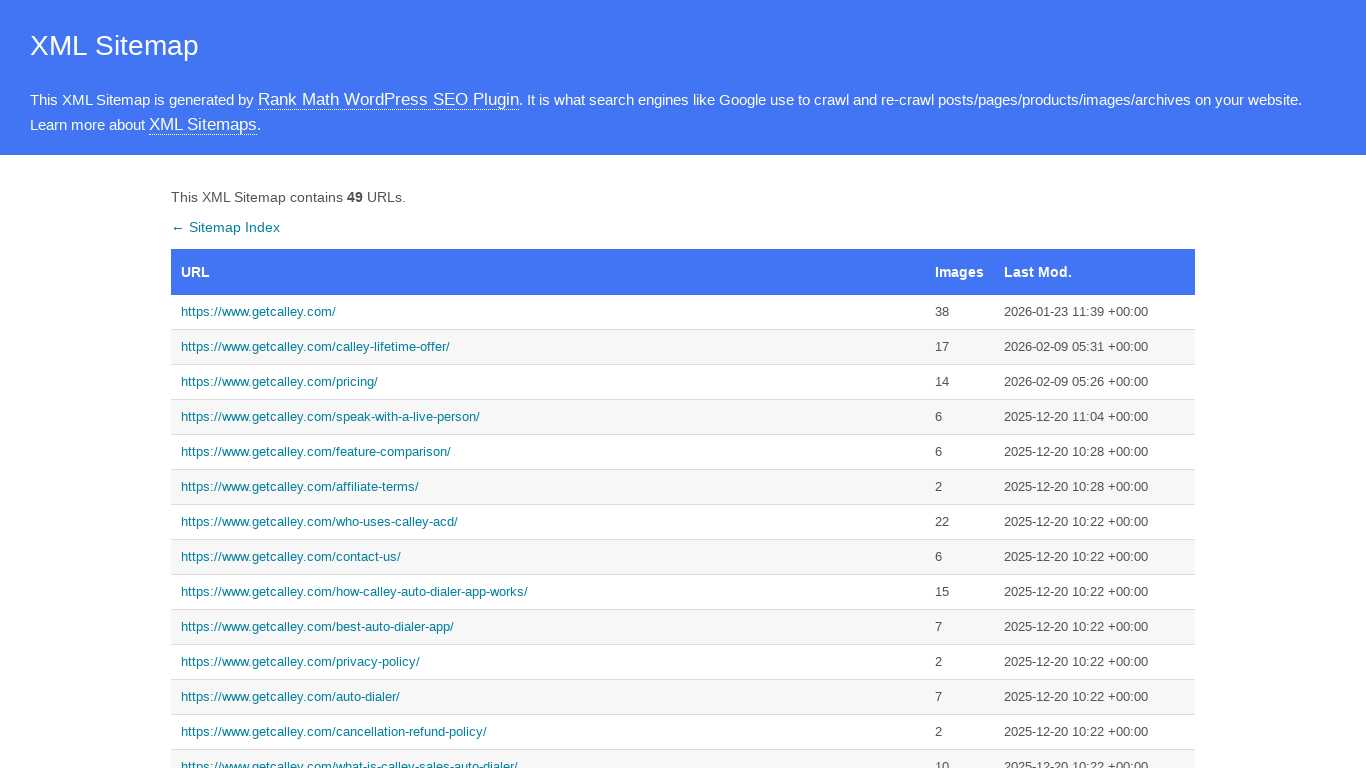

Set viewport size to 1536x864
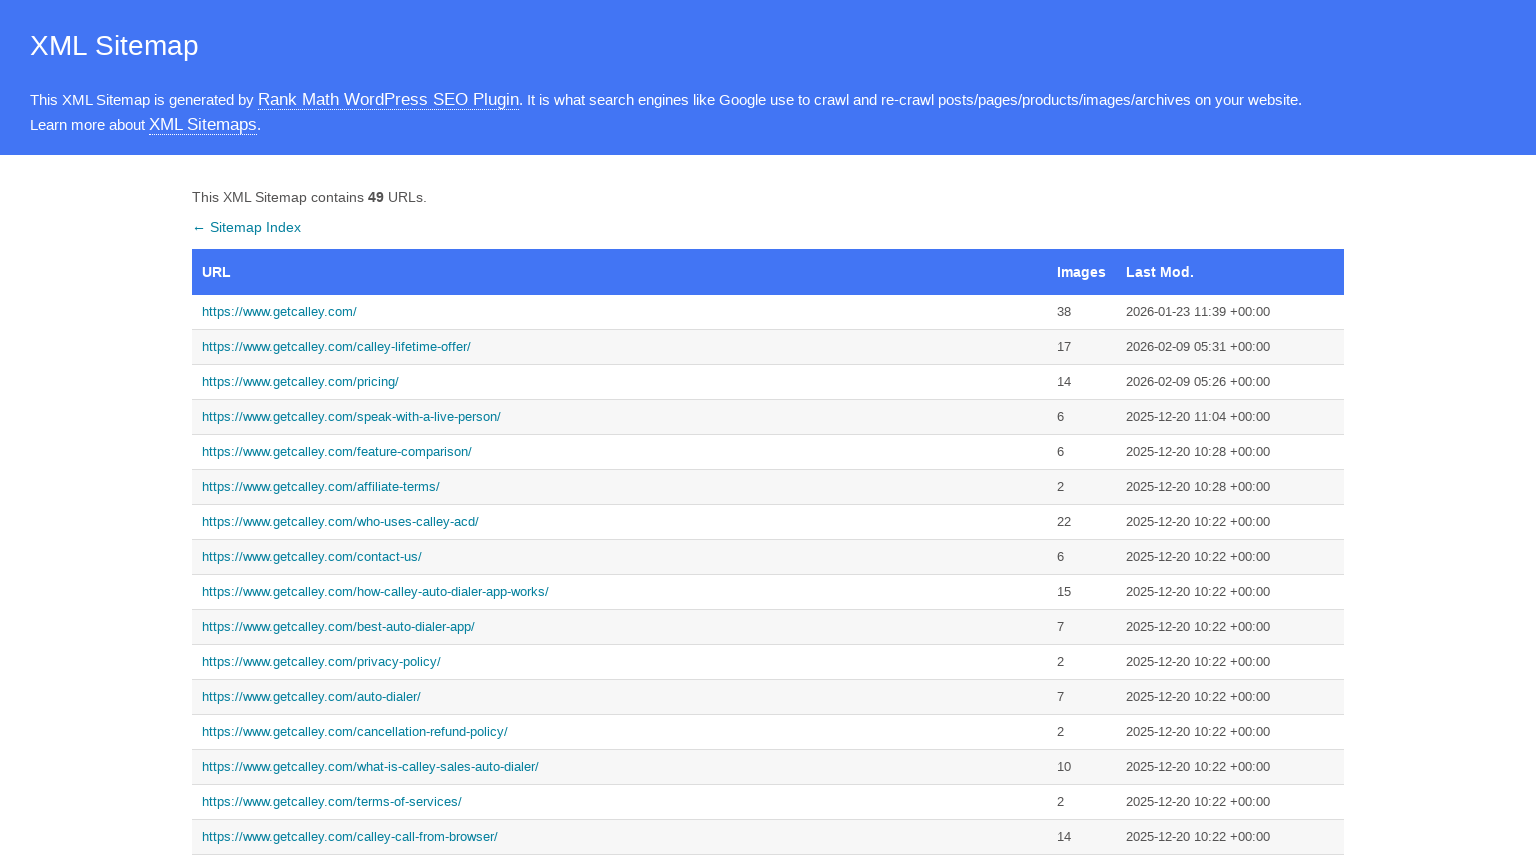

Navigated to sitemap page
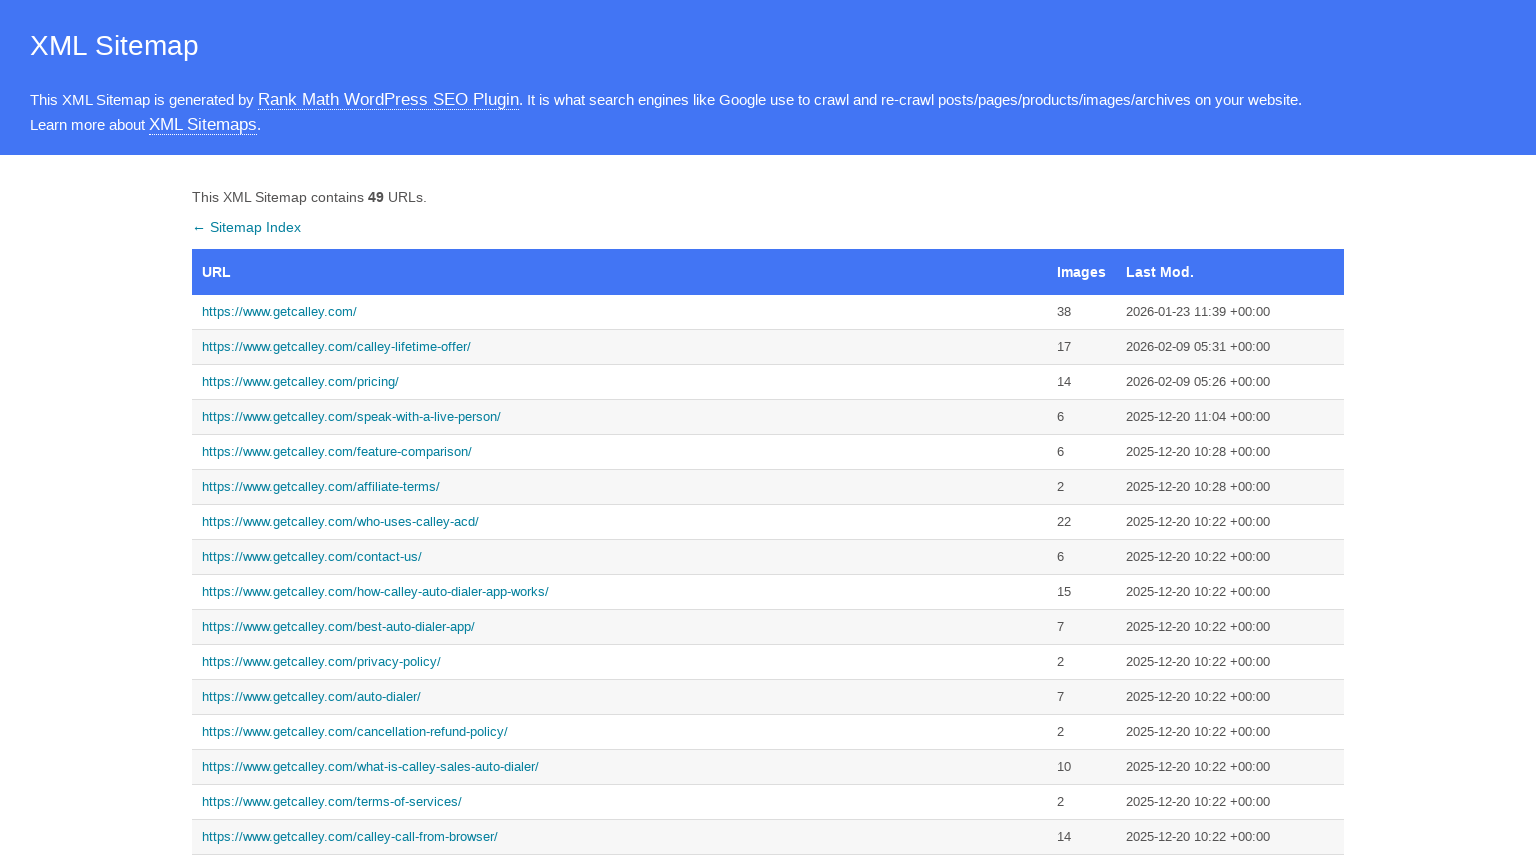

Sitemap page DOM content loaded
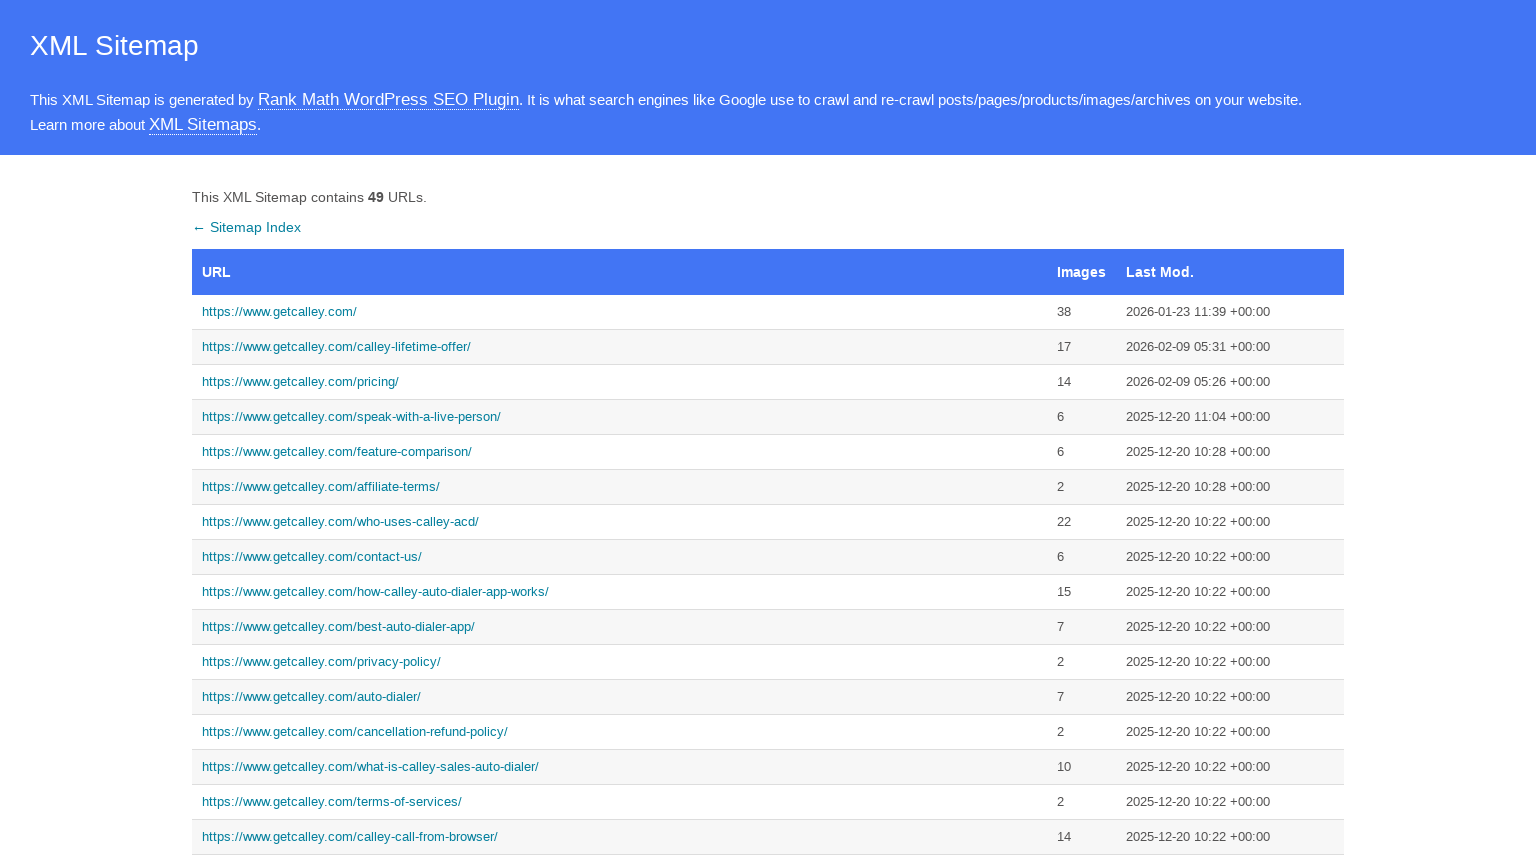

Clicked link to https://www.getcalley.com/ at (620, 312) on text=https://www.getcalley.com/
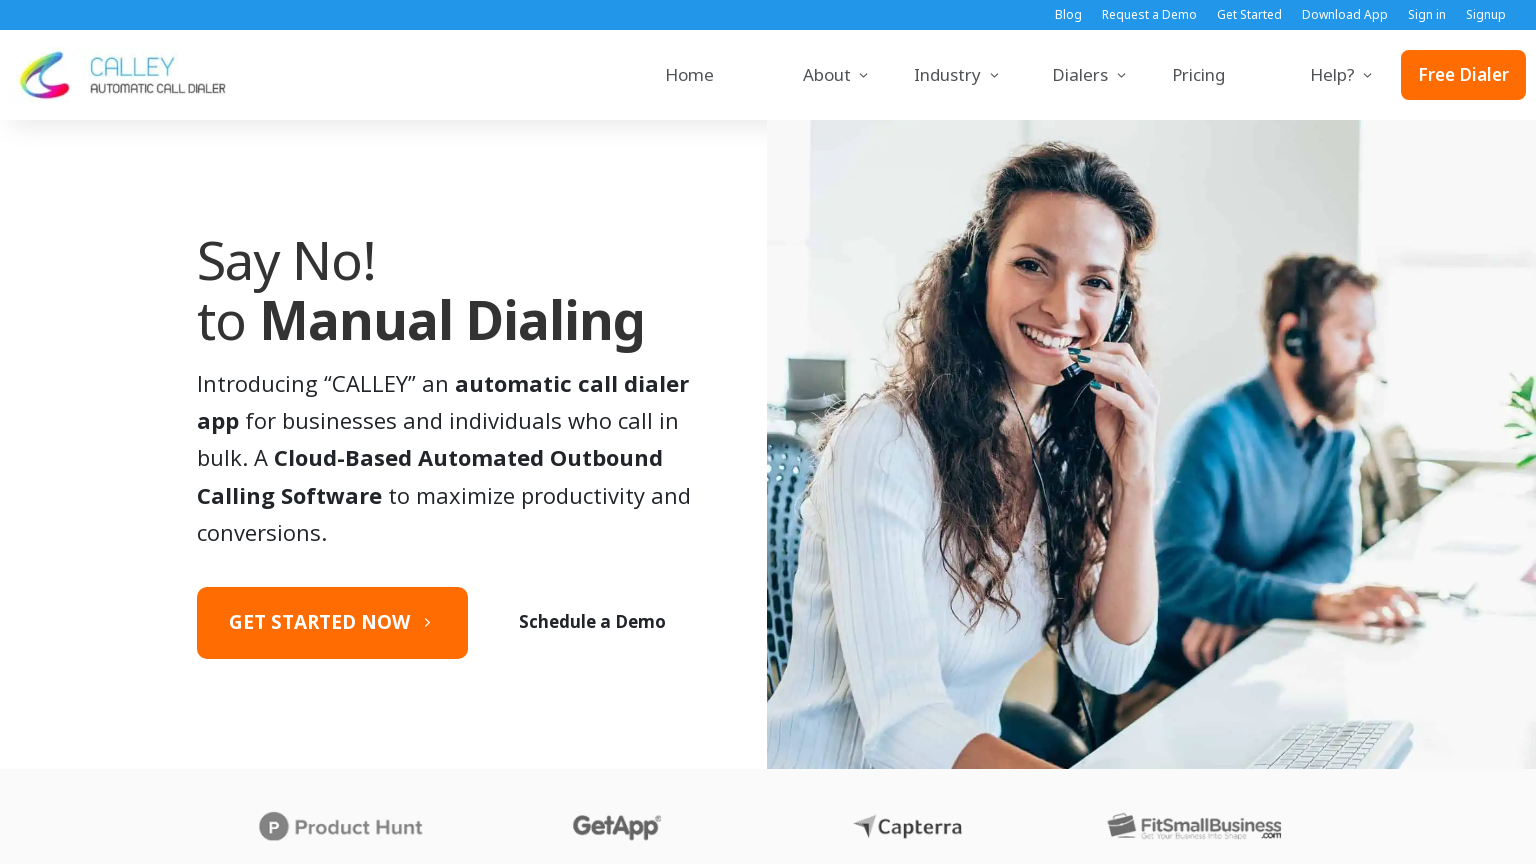

Page https://www.getcalley.com/ fully loaded
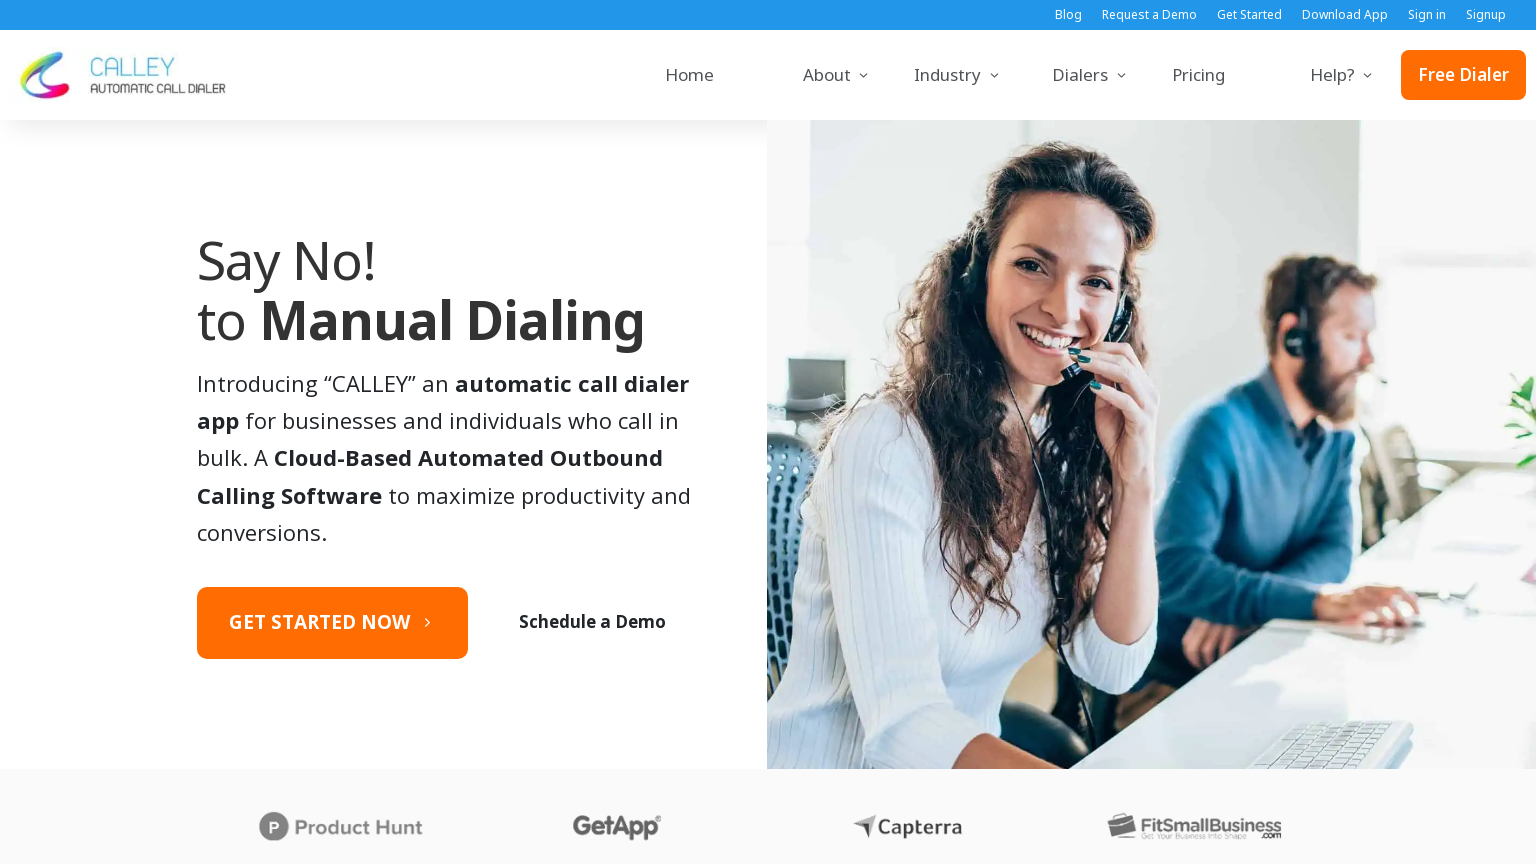

Navigated back to sitemap page
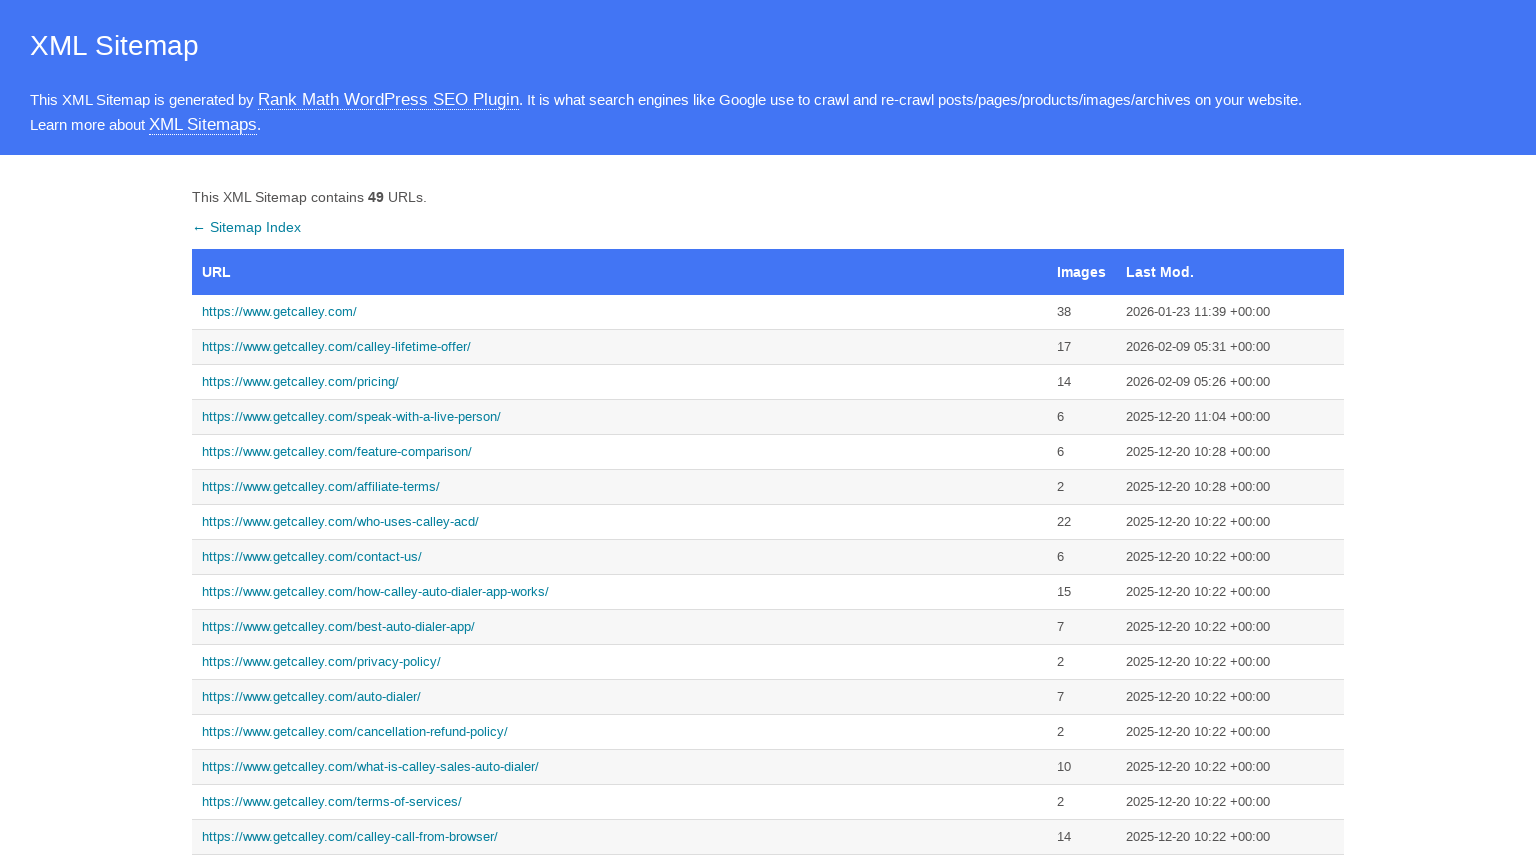

Navigated to sitemap page
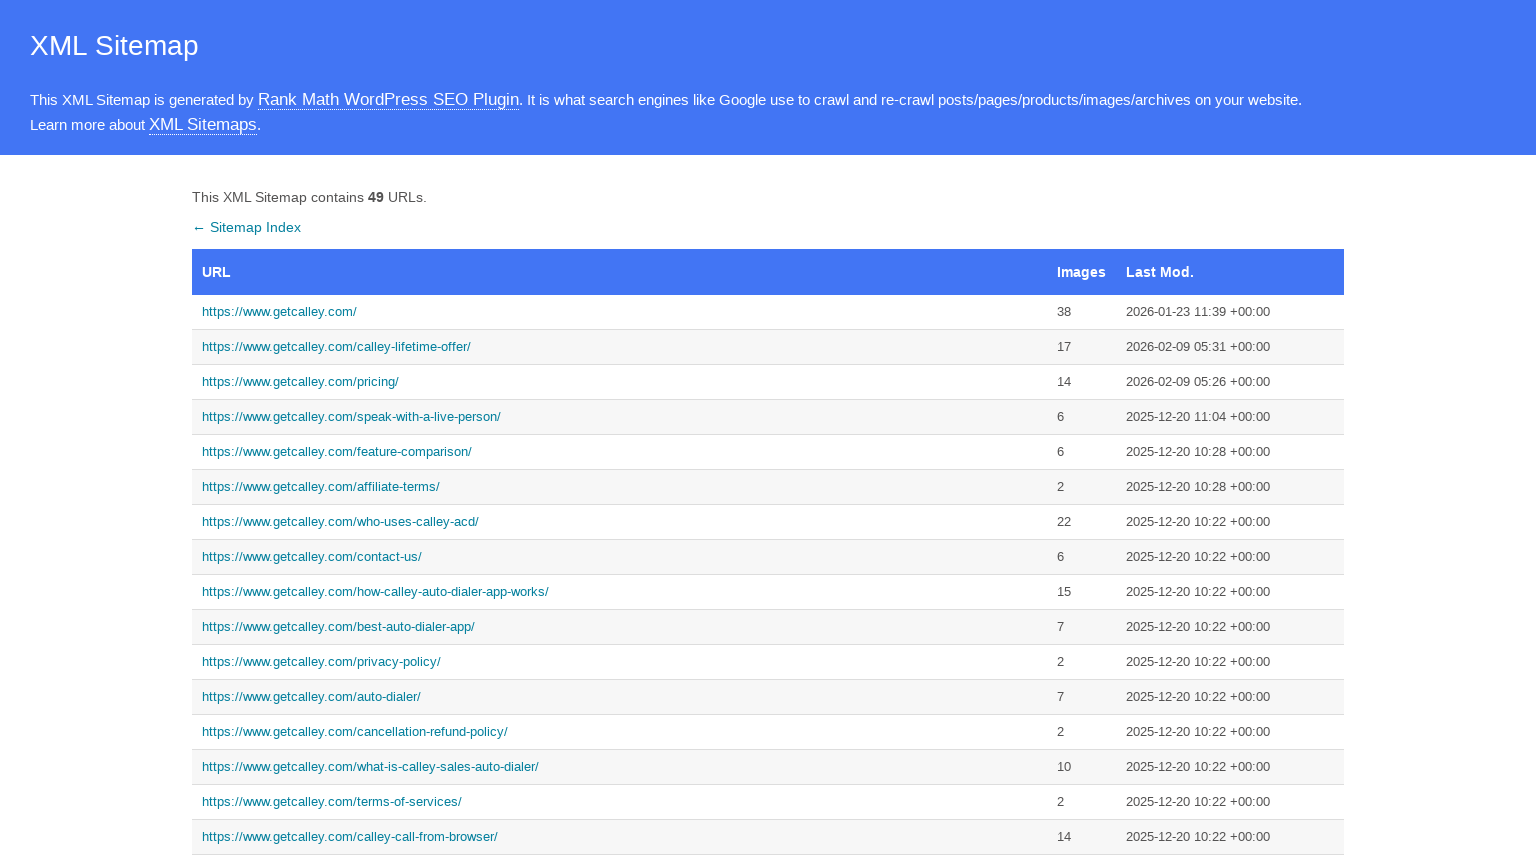

Sitemap page DOM content loaded
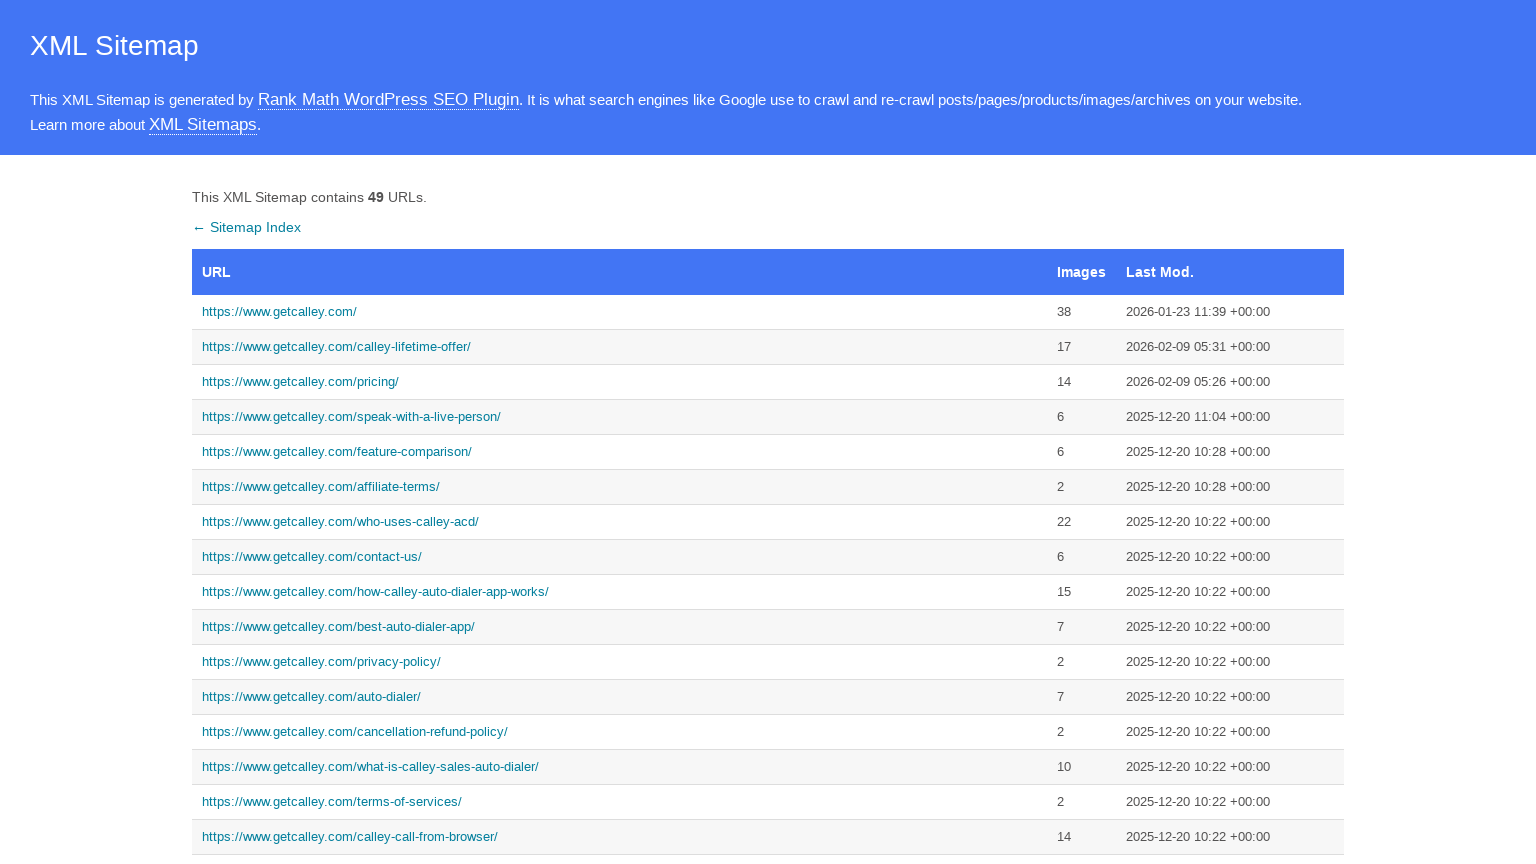

Clicked link to https://www.getcalley.com/calley-lifetime-offer/ at (620, 347) on text=https://www.getcalley.com/calley-lifetime-offer/
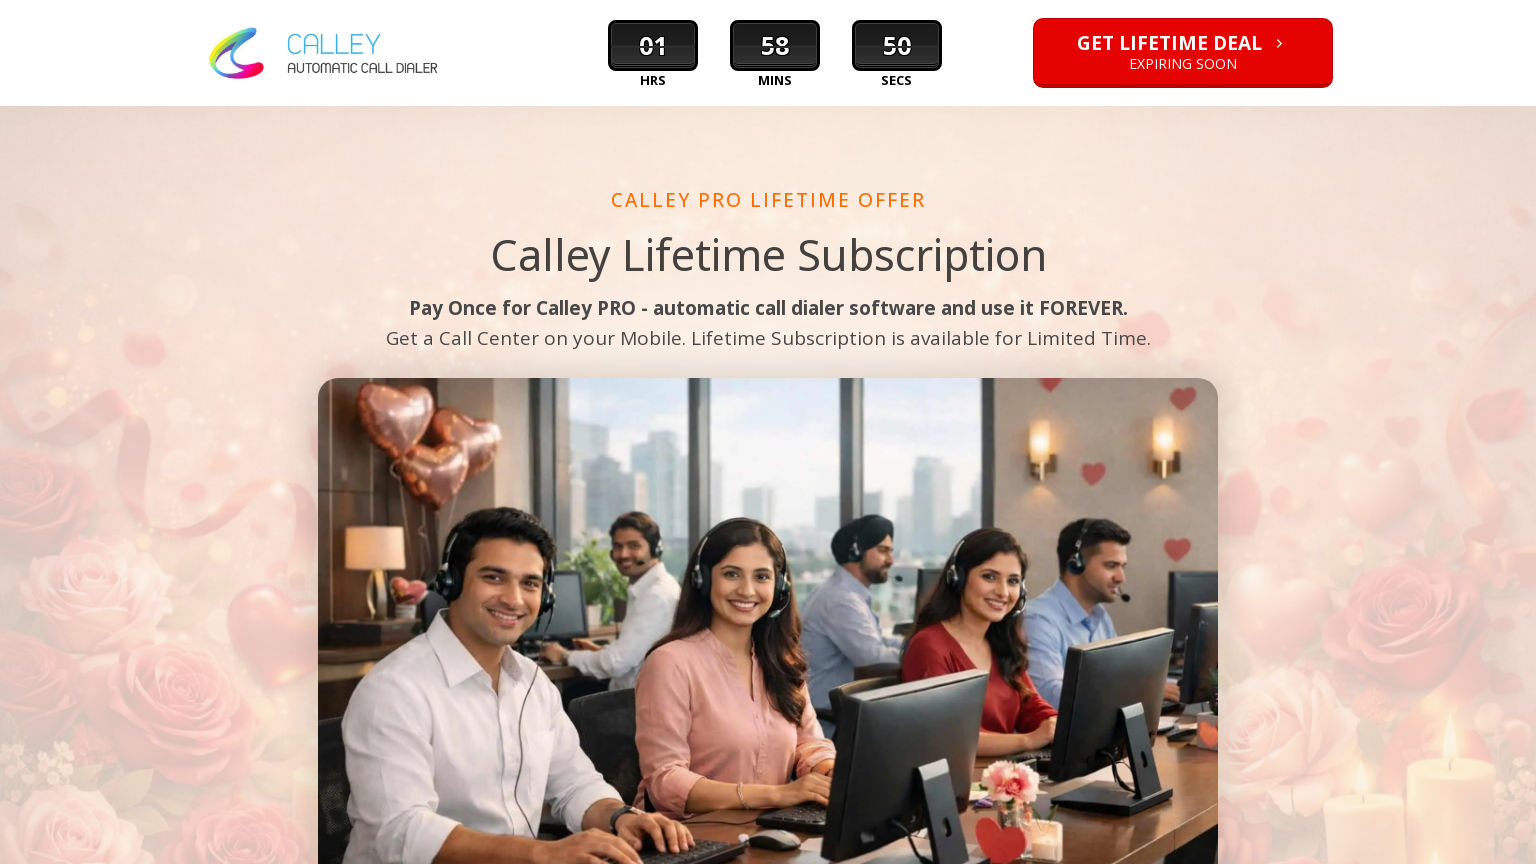

Page https://www.getcalley.com/calley-lifetime-offer/ fully loaded
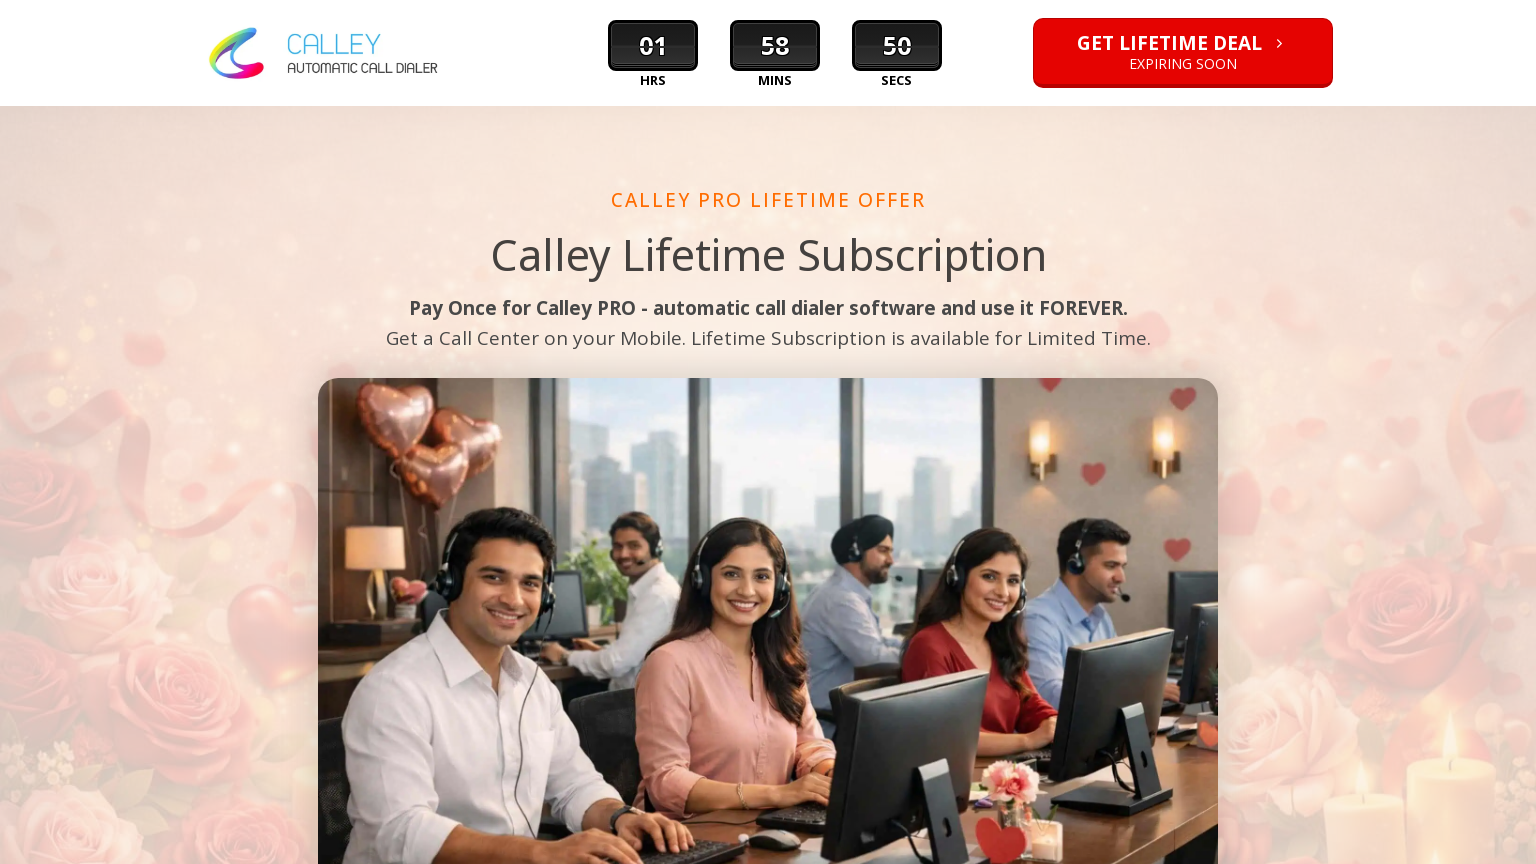

Navigated back to sitemap page
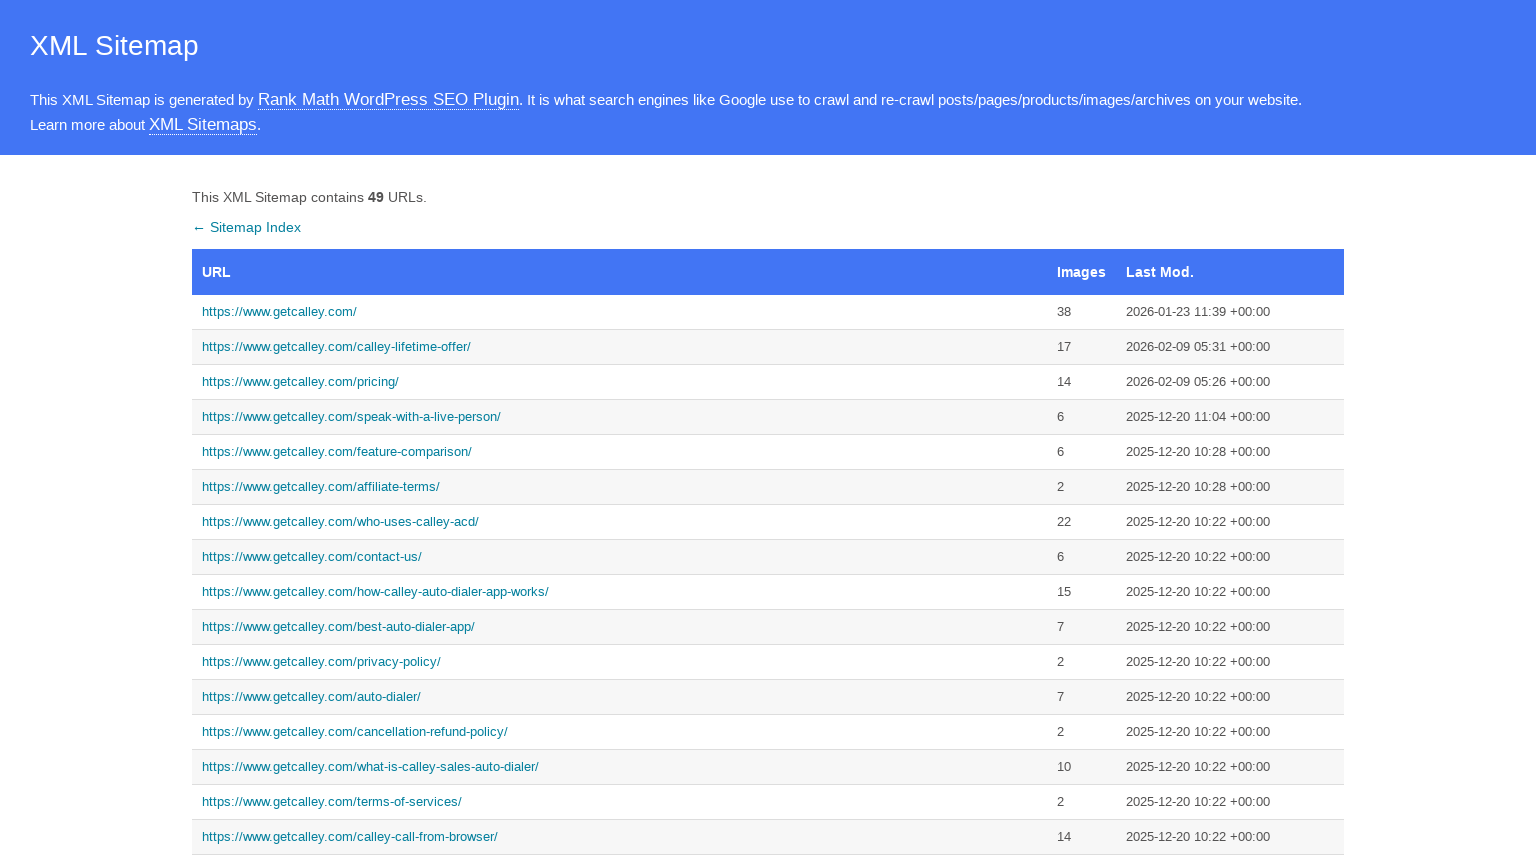

Navigated to sitemap page
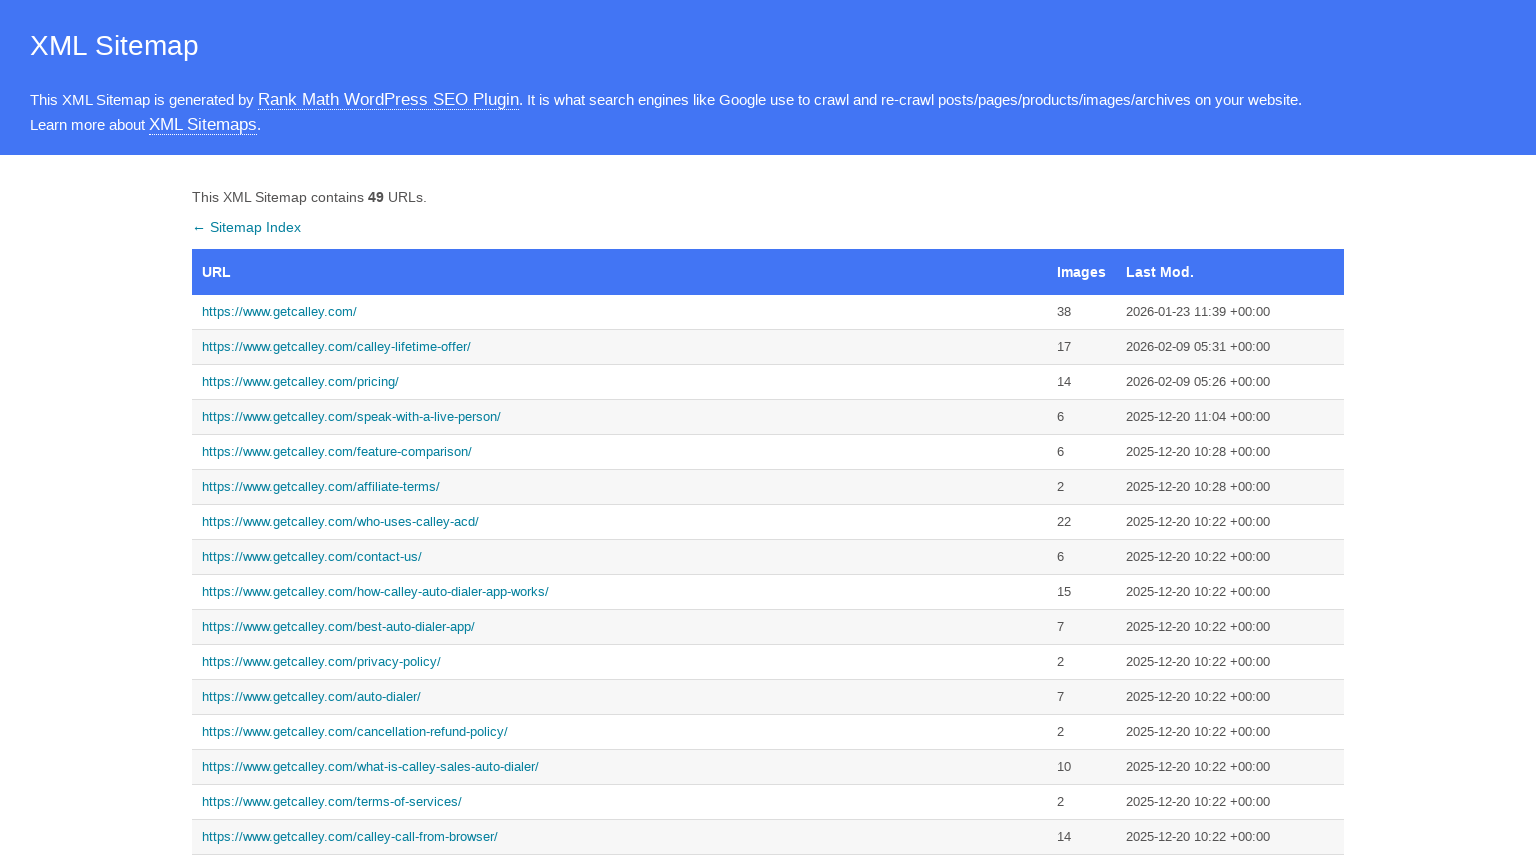

Sitemap page DOM content loaded
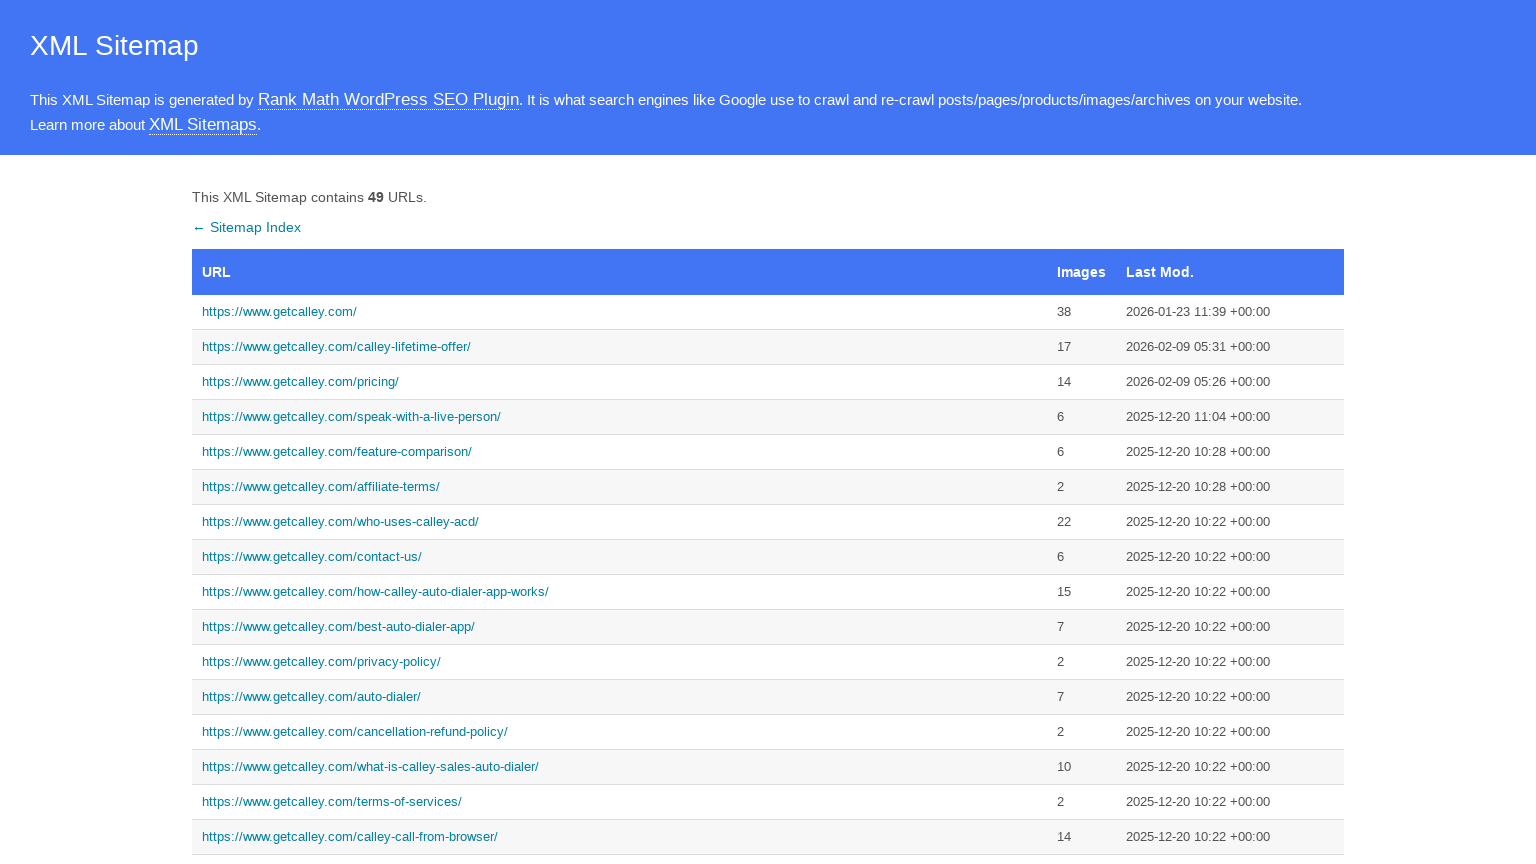

Clicked link to https://www.getcalley.com/see-a-demo/ at (620, 432) on text=https://www.getcalley.com/see-a-demo/
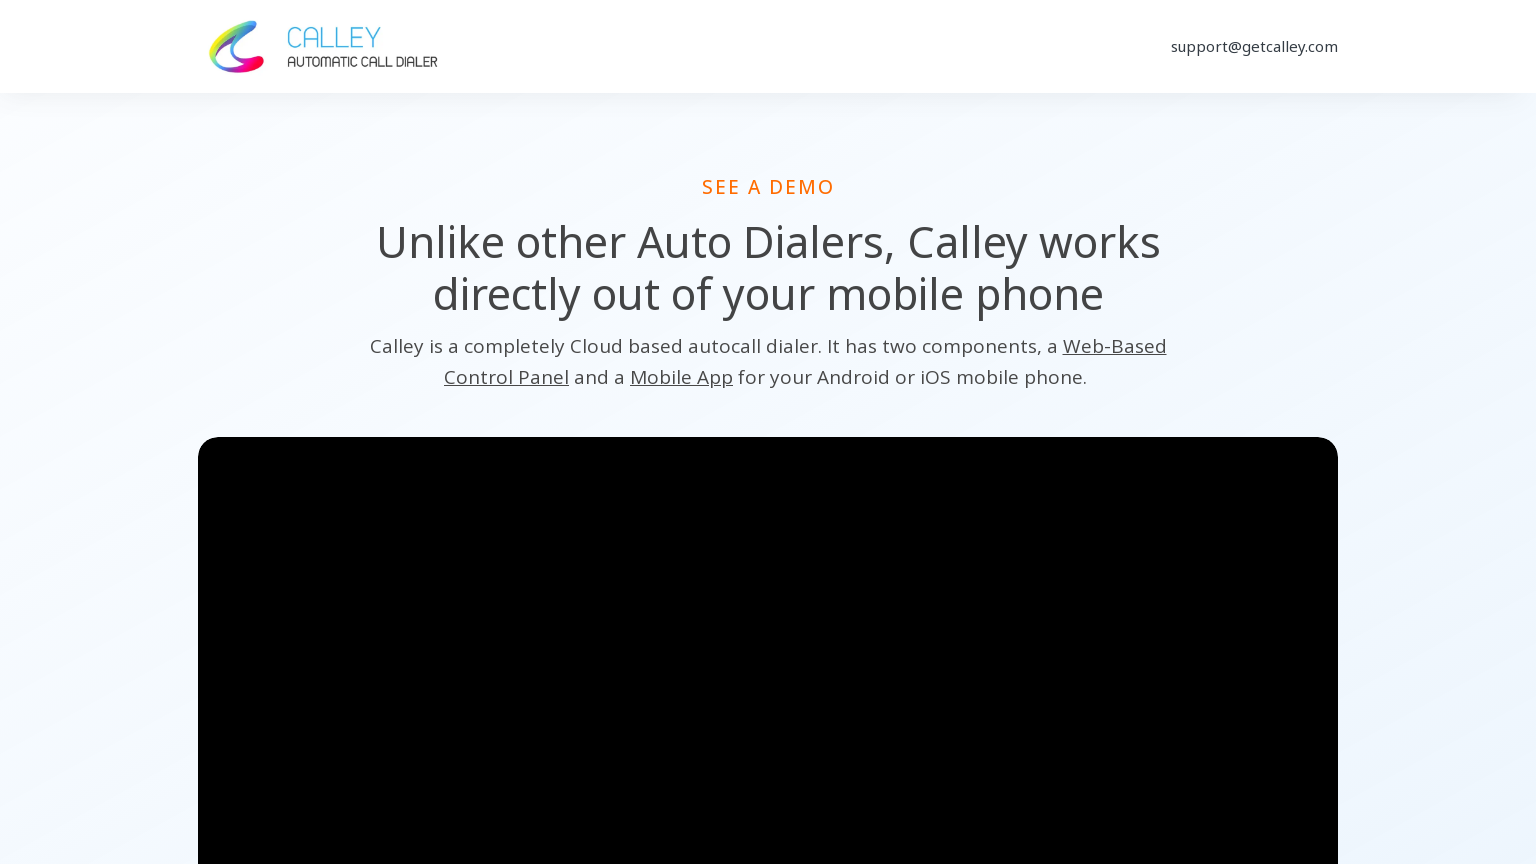

Page https://www.getcalley.com/see-a-demo/ fully loaded
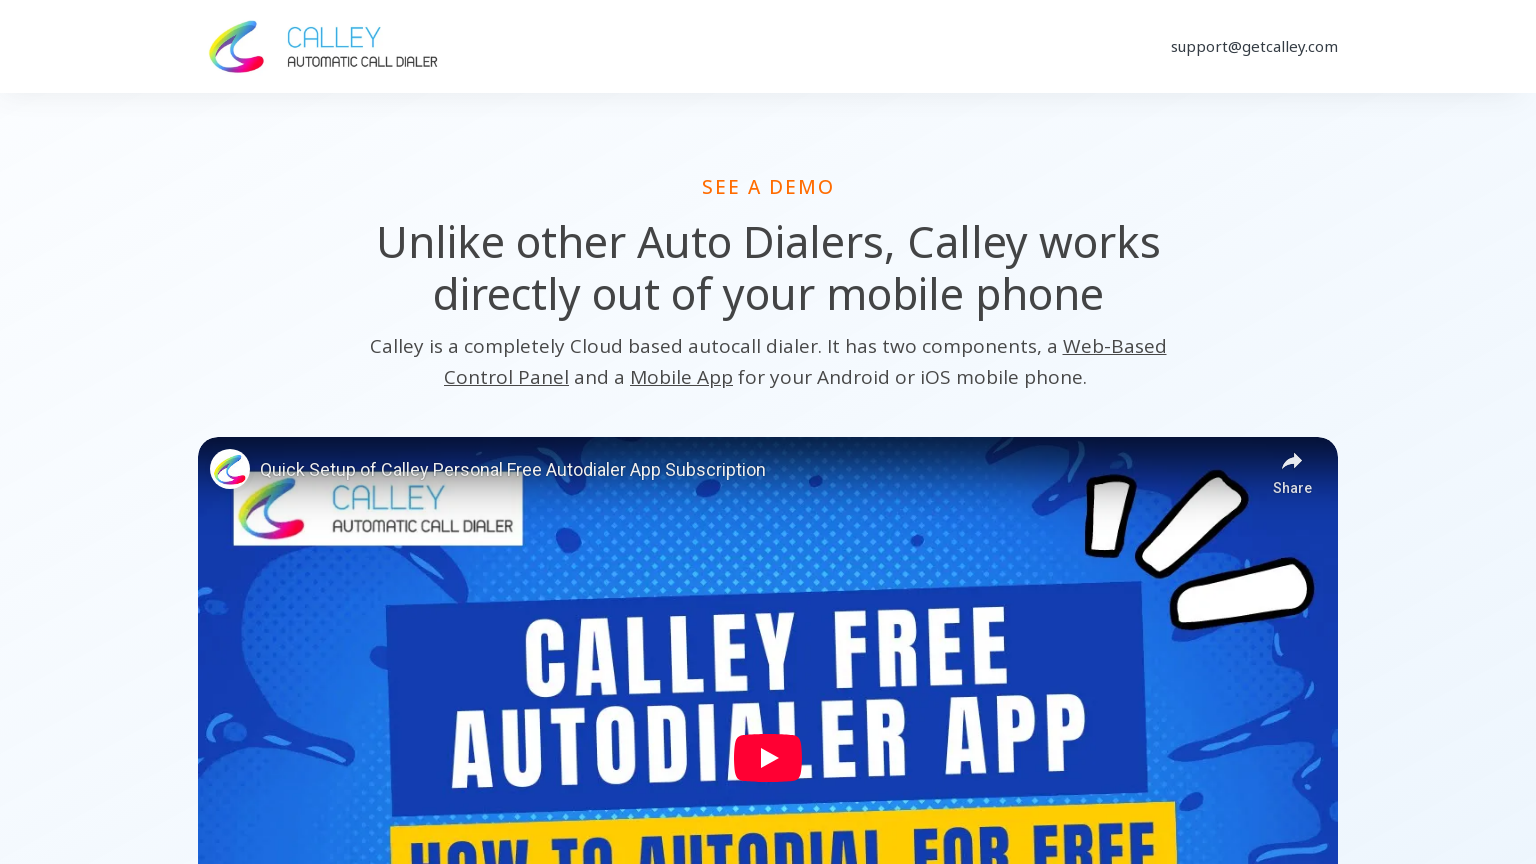

Navigated back to sitemap page
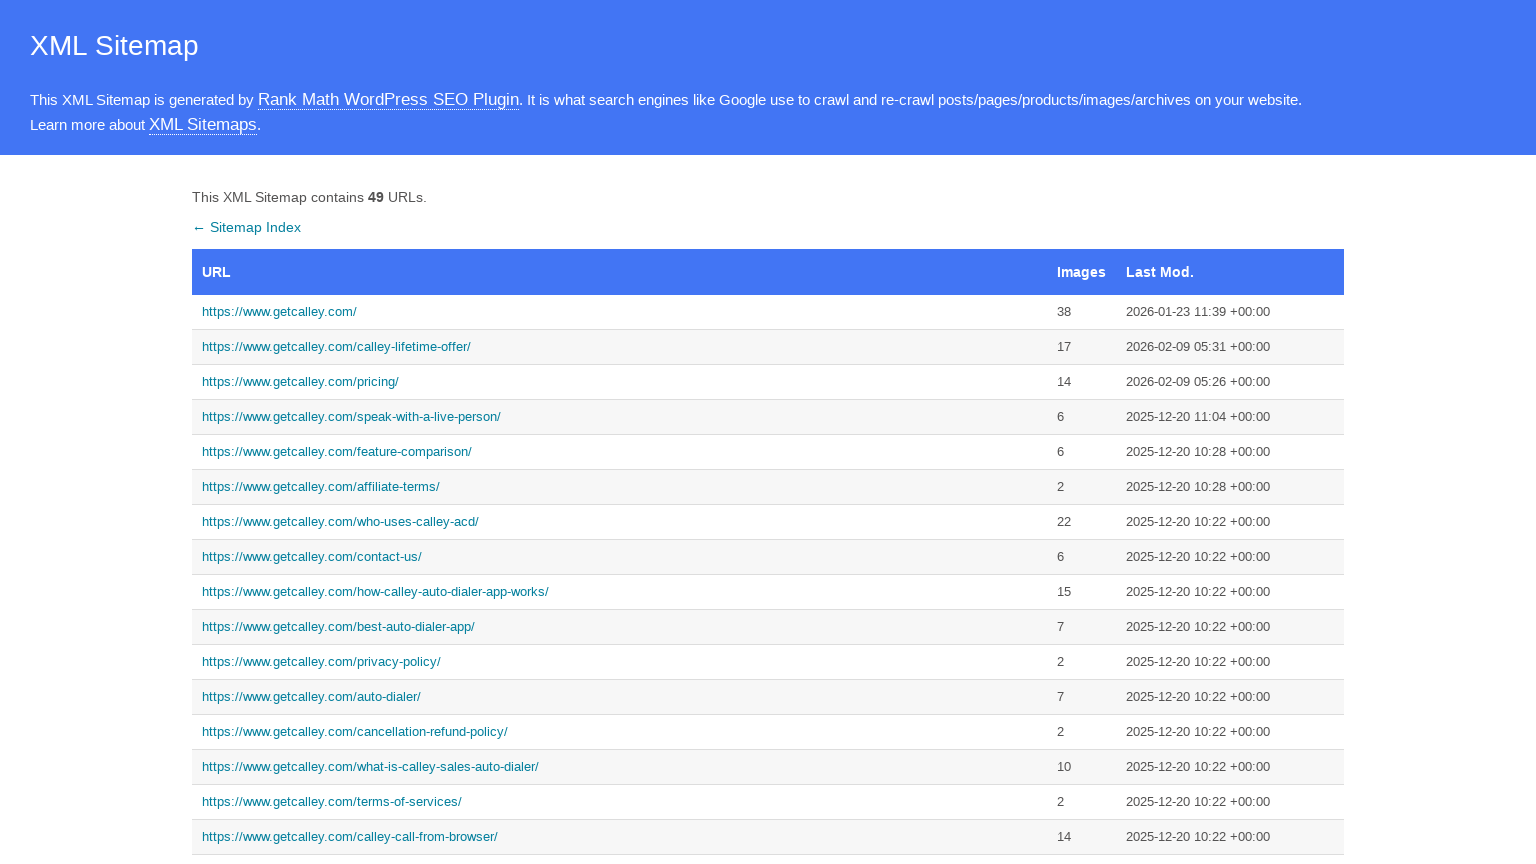

Navigated to sitemap page
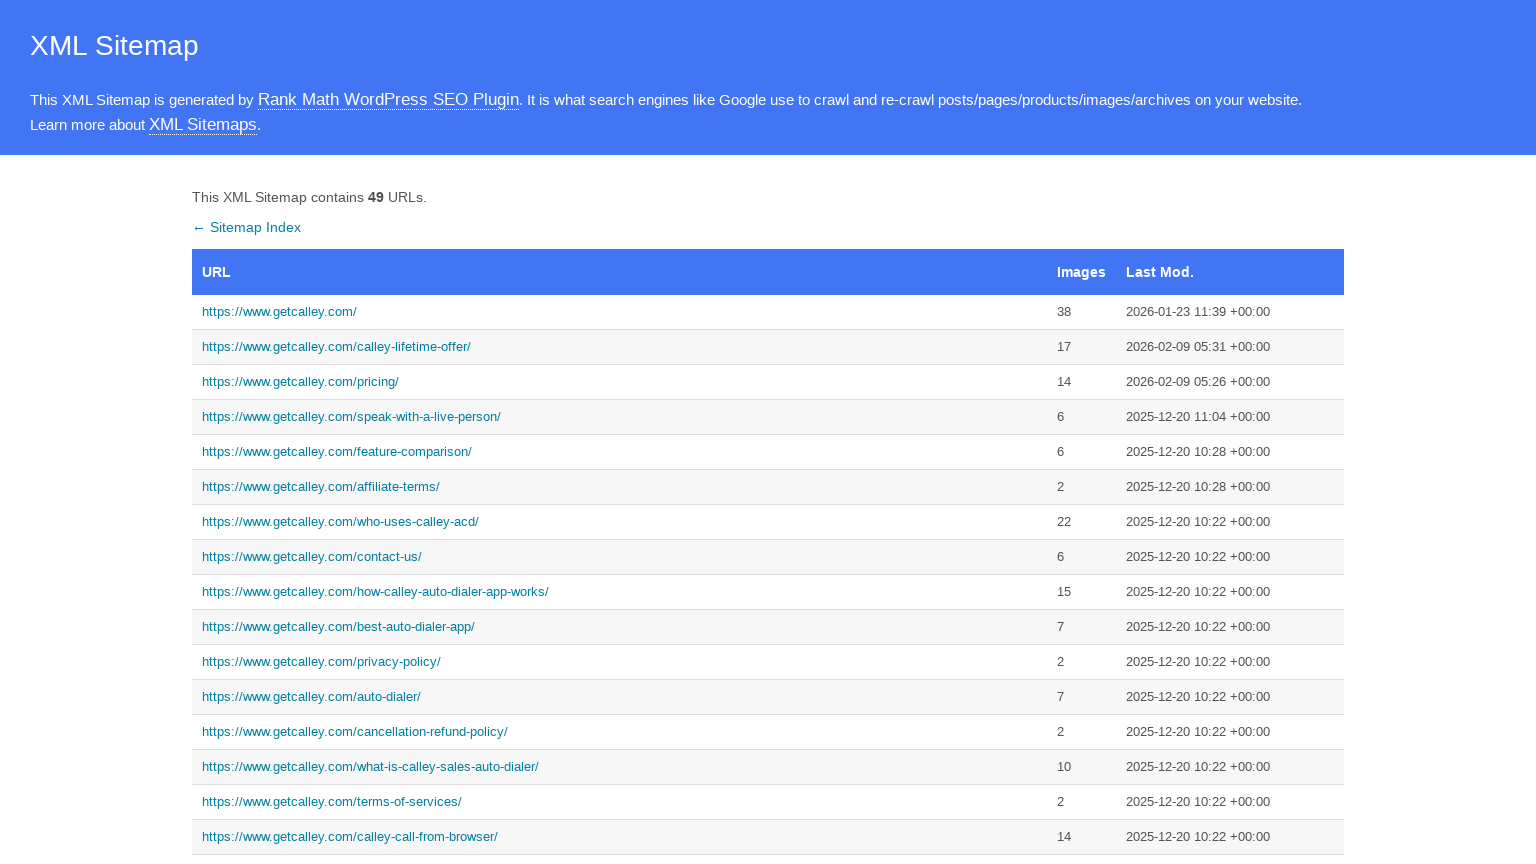

Sitemap page DOM content loaded
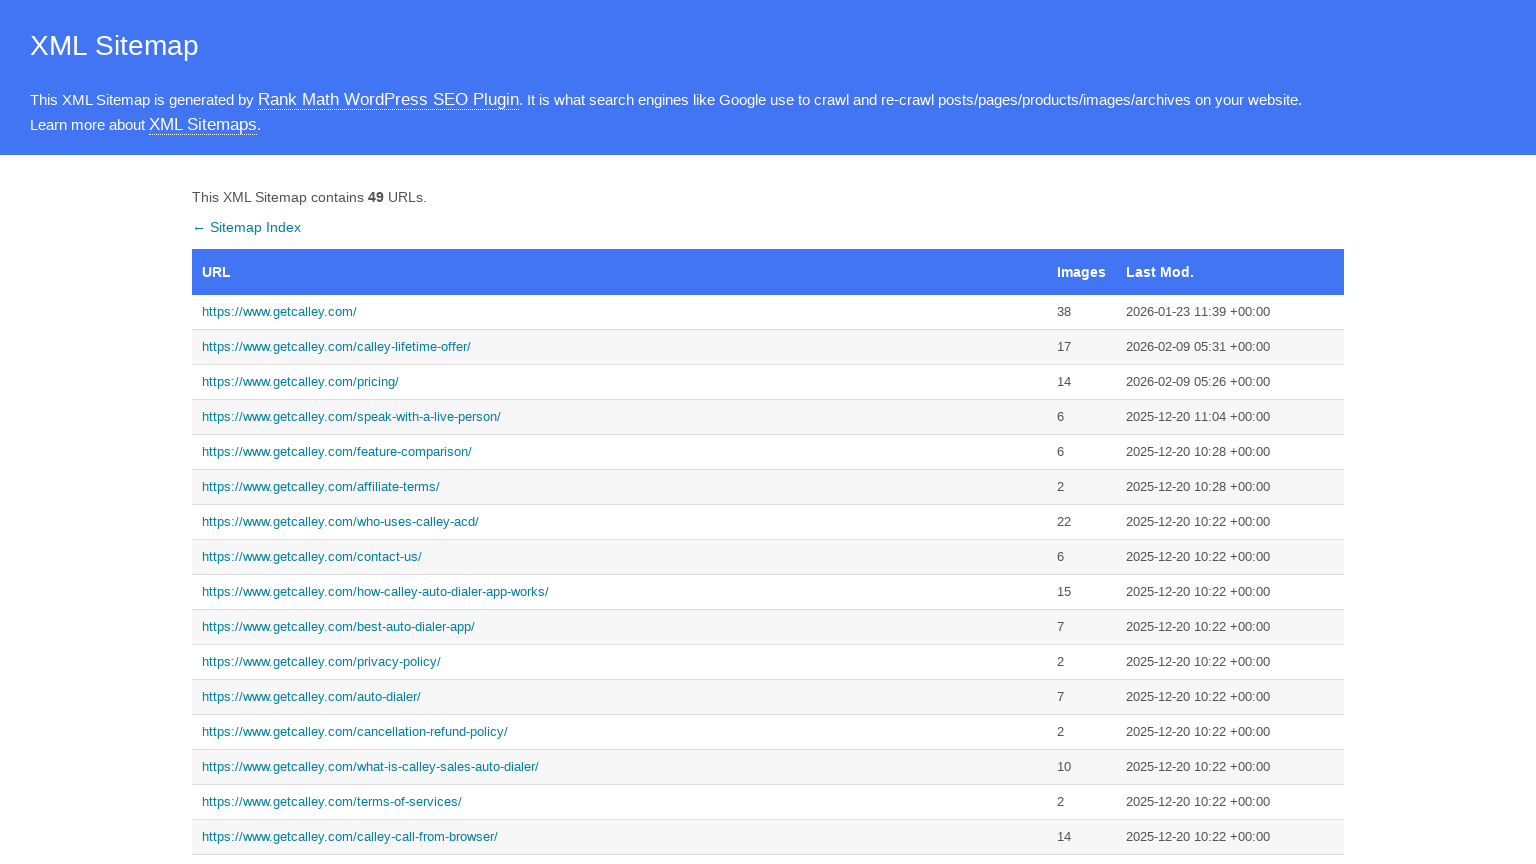

Clicked link to https://www.getcalley.com/calley-teams-features/ at (620, 432) on text=https://www.getcalley.com/calley-teams-features/
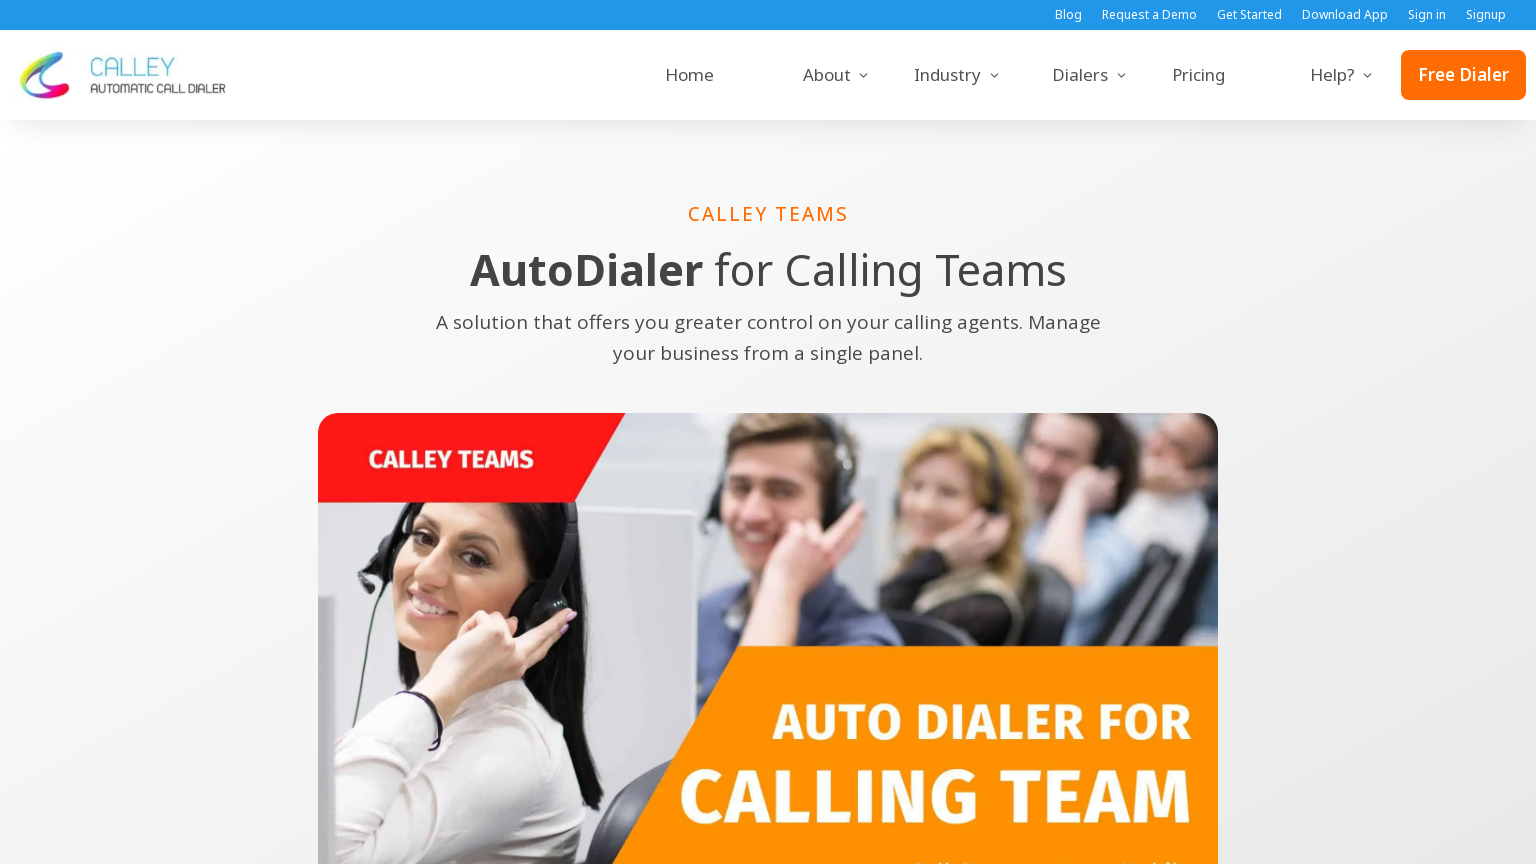

Page https://www.getcalley.com/calley-teams-features/ fully loaded
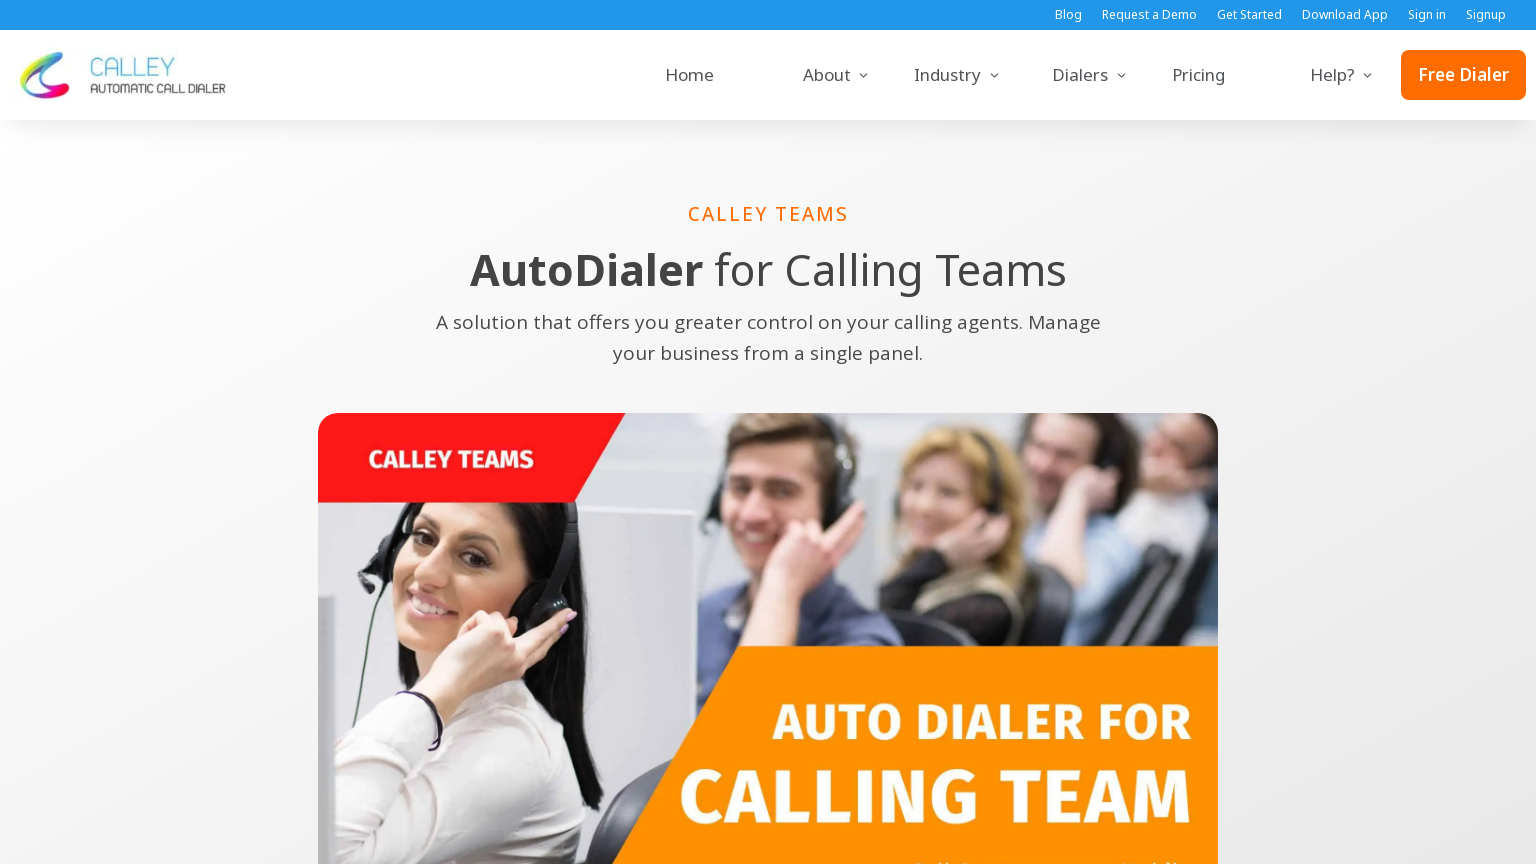

Navigated back to sitemap page
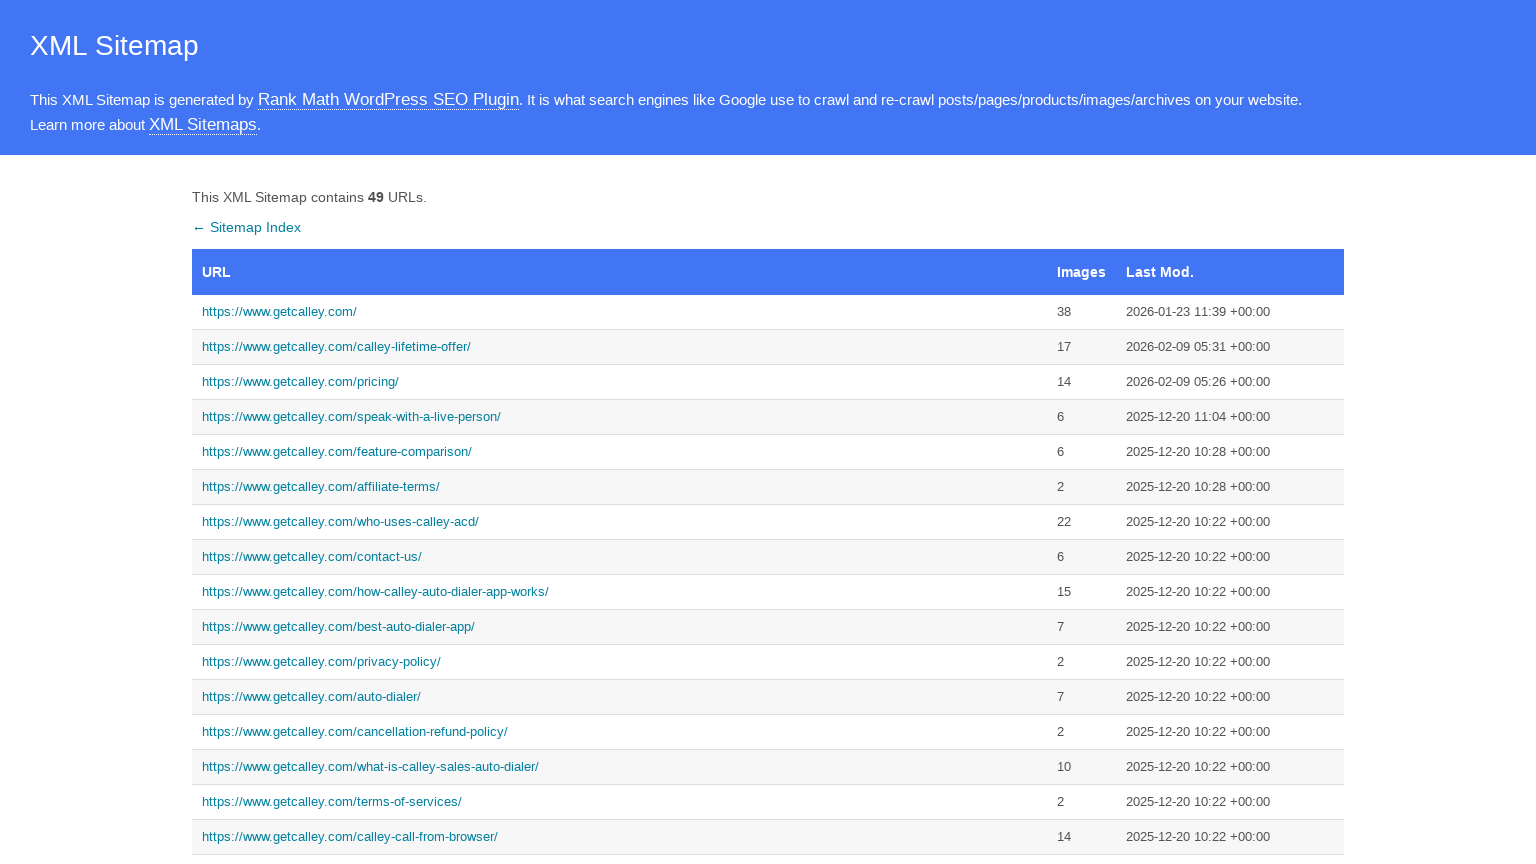

Navigated to sitemap page
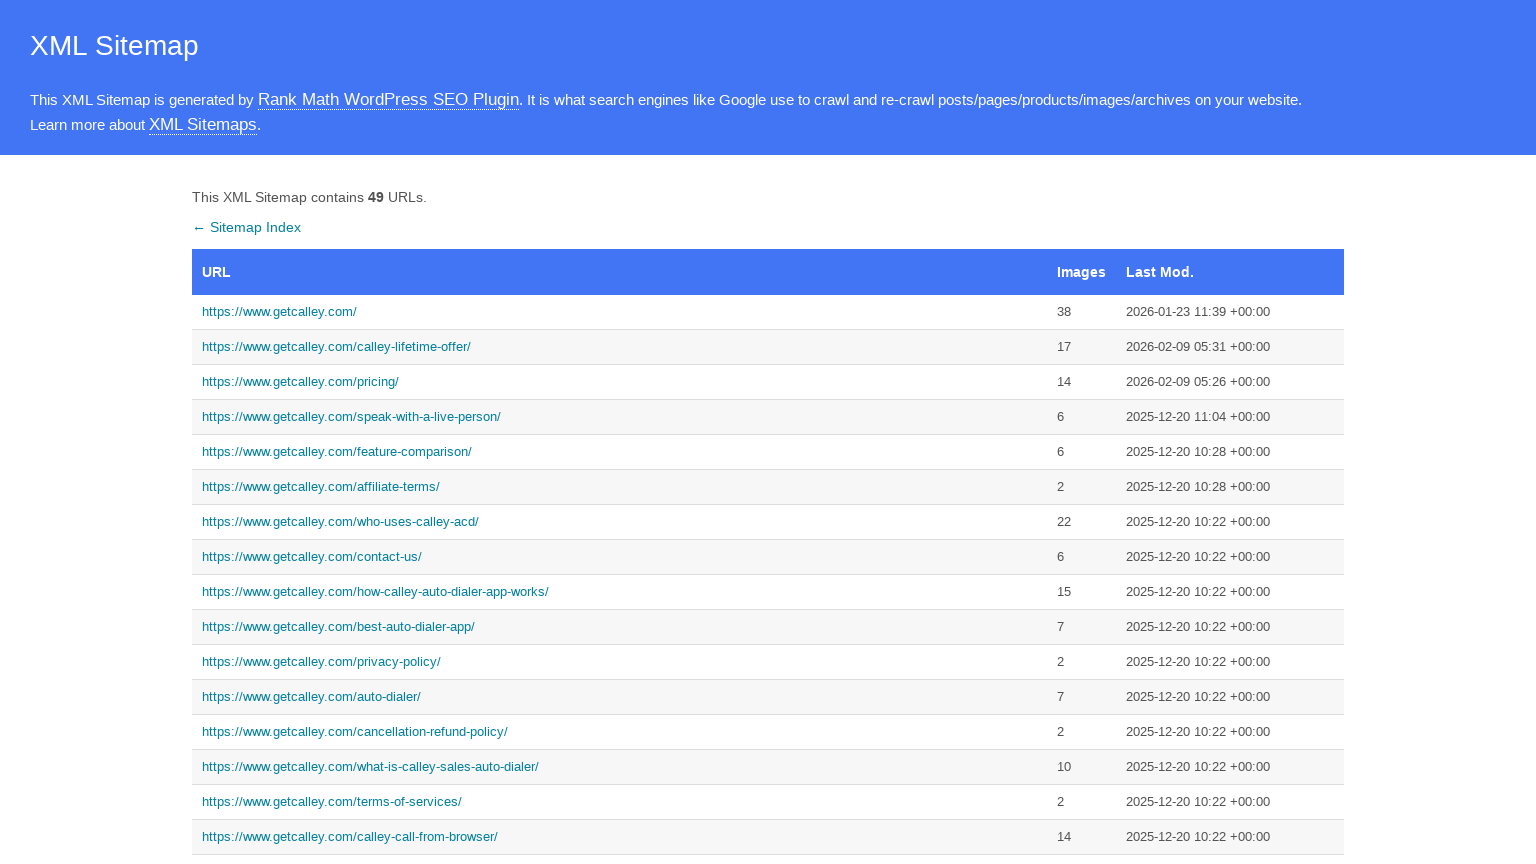

Sitemap page DOM content loaded
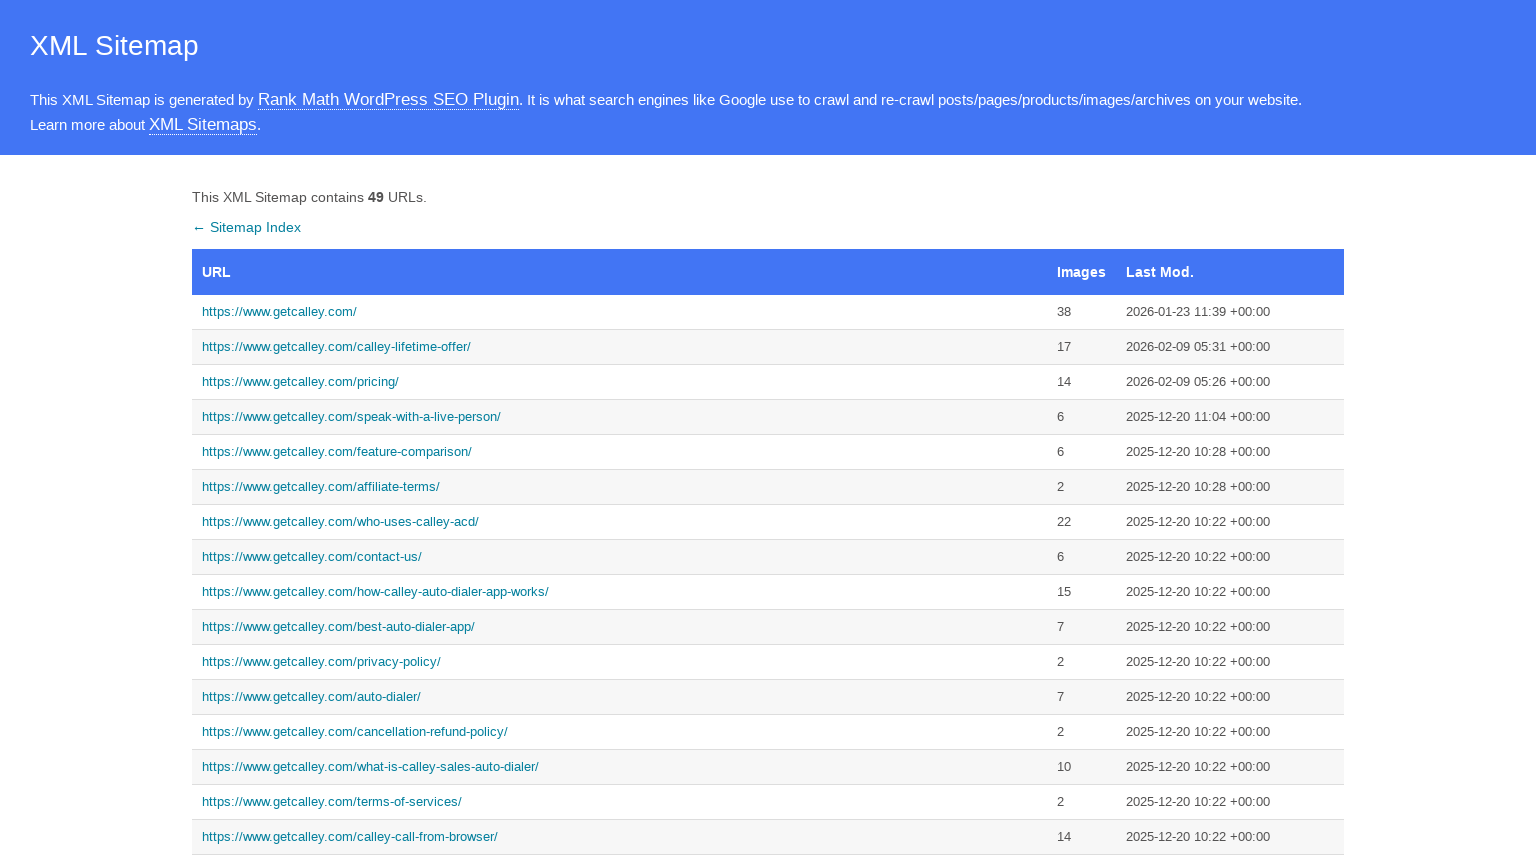

Clicked link to https://www.getcalley.com/calley-pro-features/ at (620, 432) on text=https://www.getcalley.com/calley-pro-features/
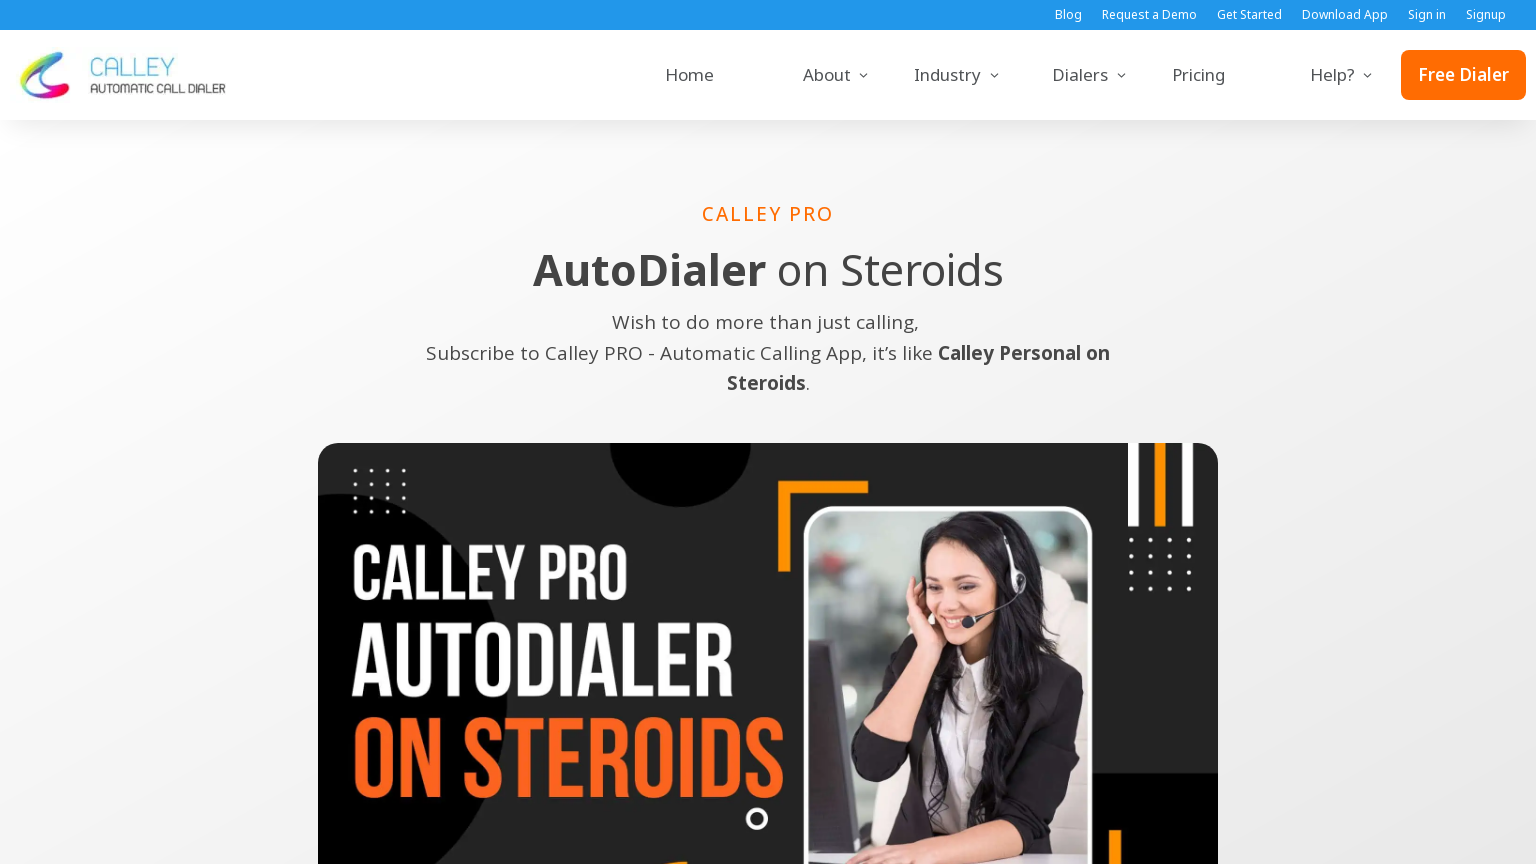

Page https://www.getcalley.com/calley-pro-features/ fully loaded
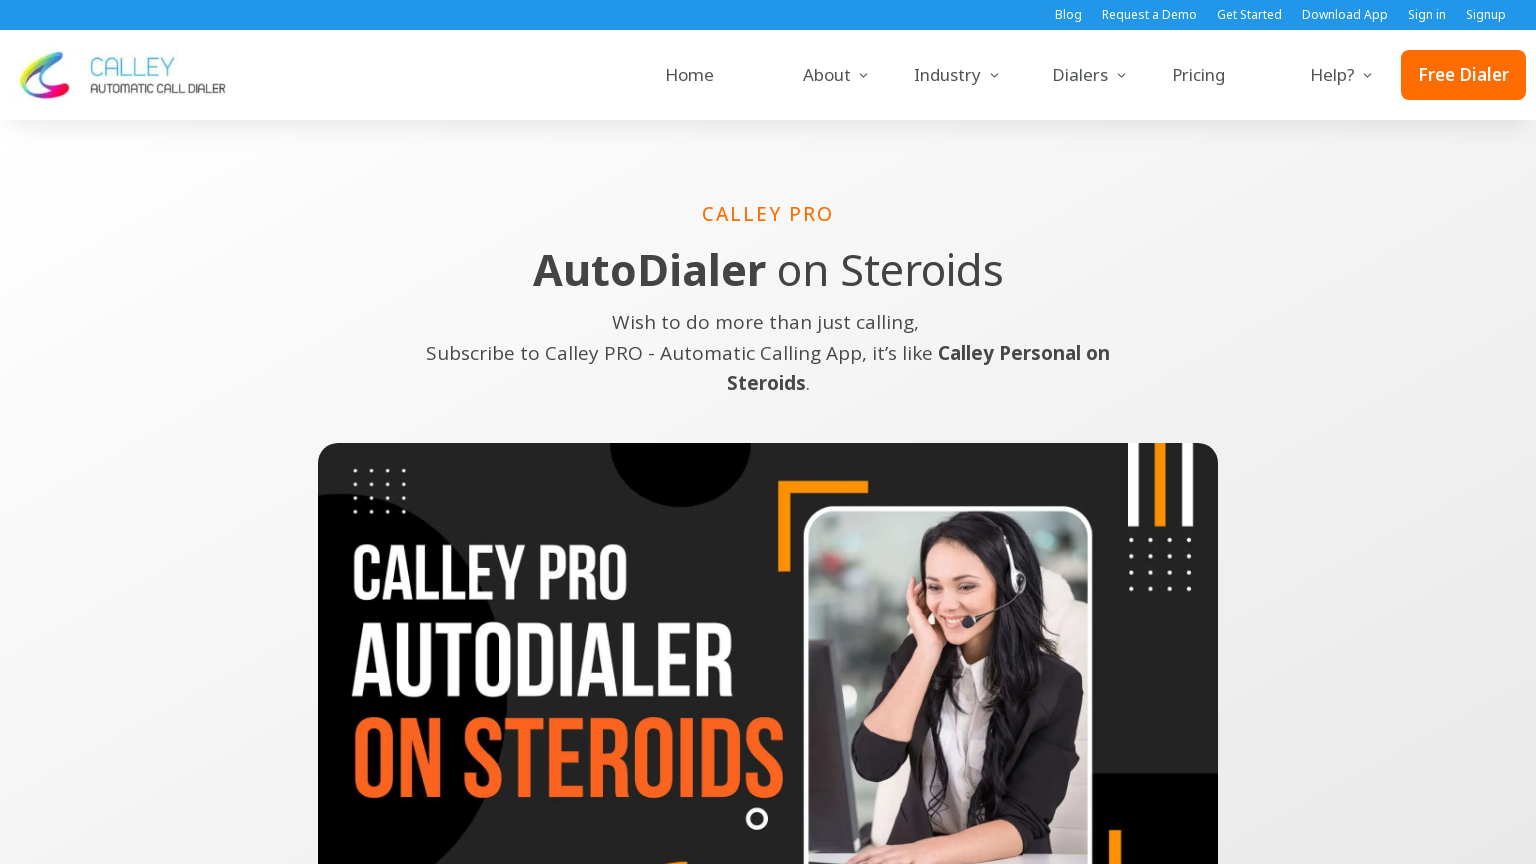

Navigated back to sitemap page
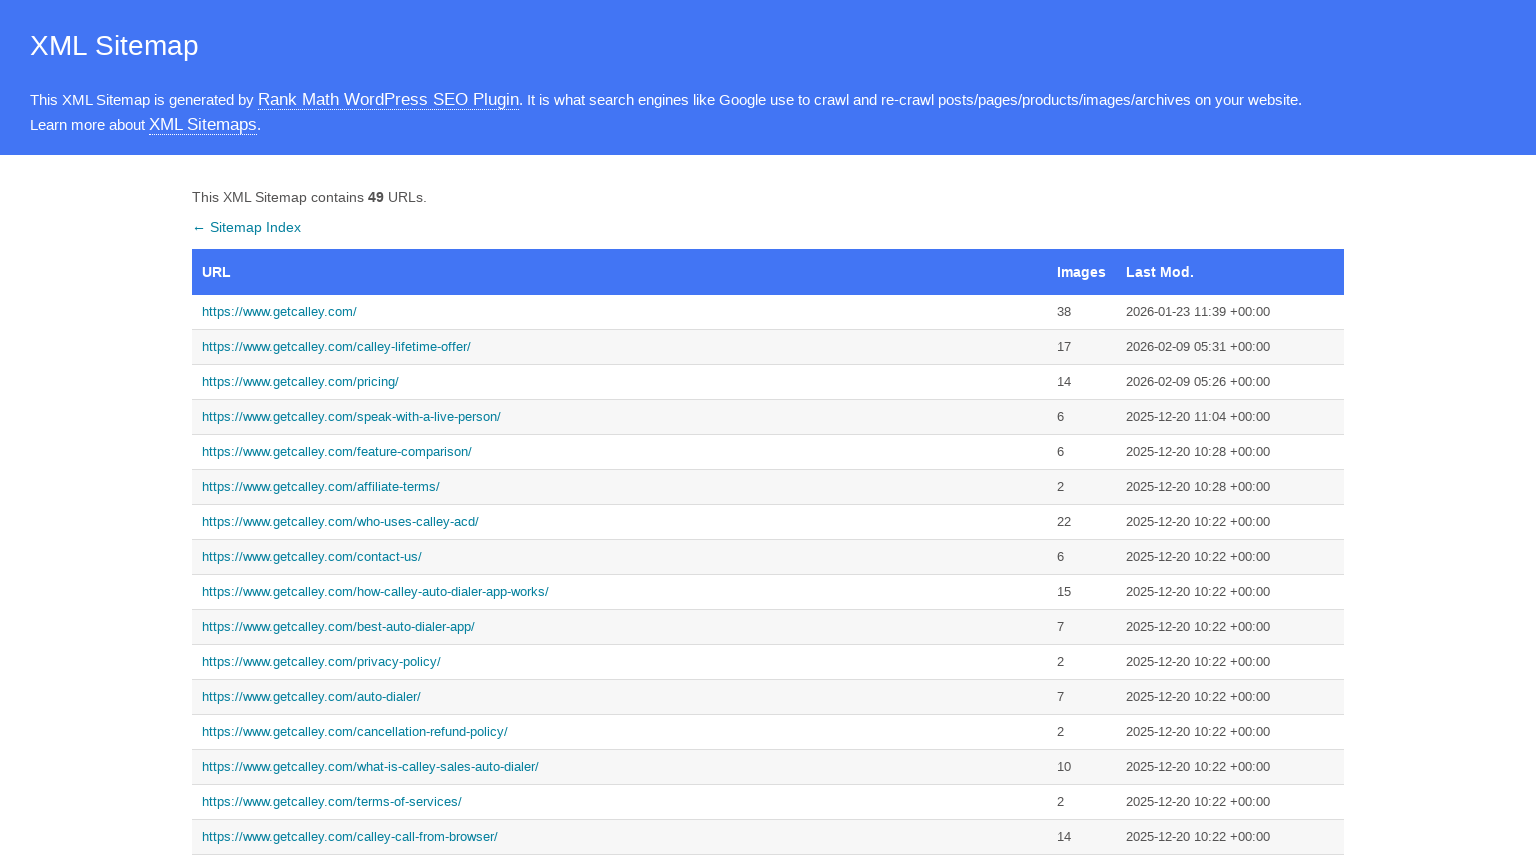

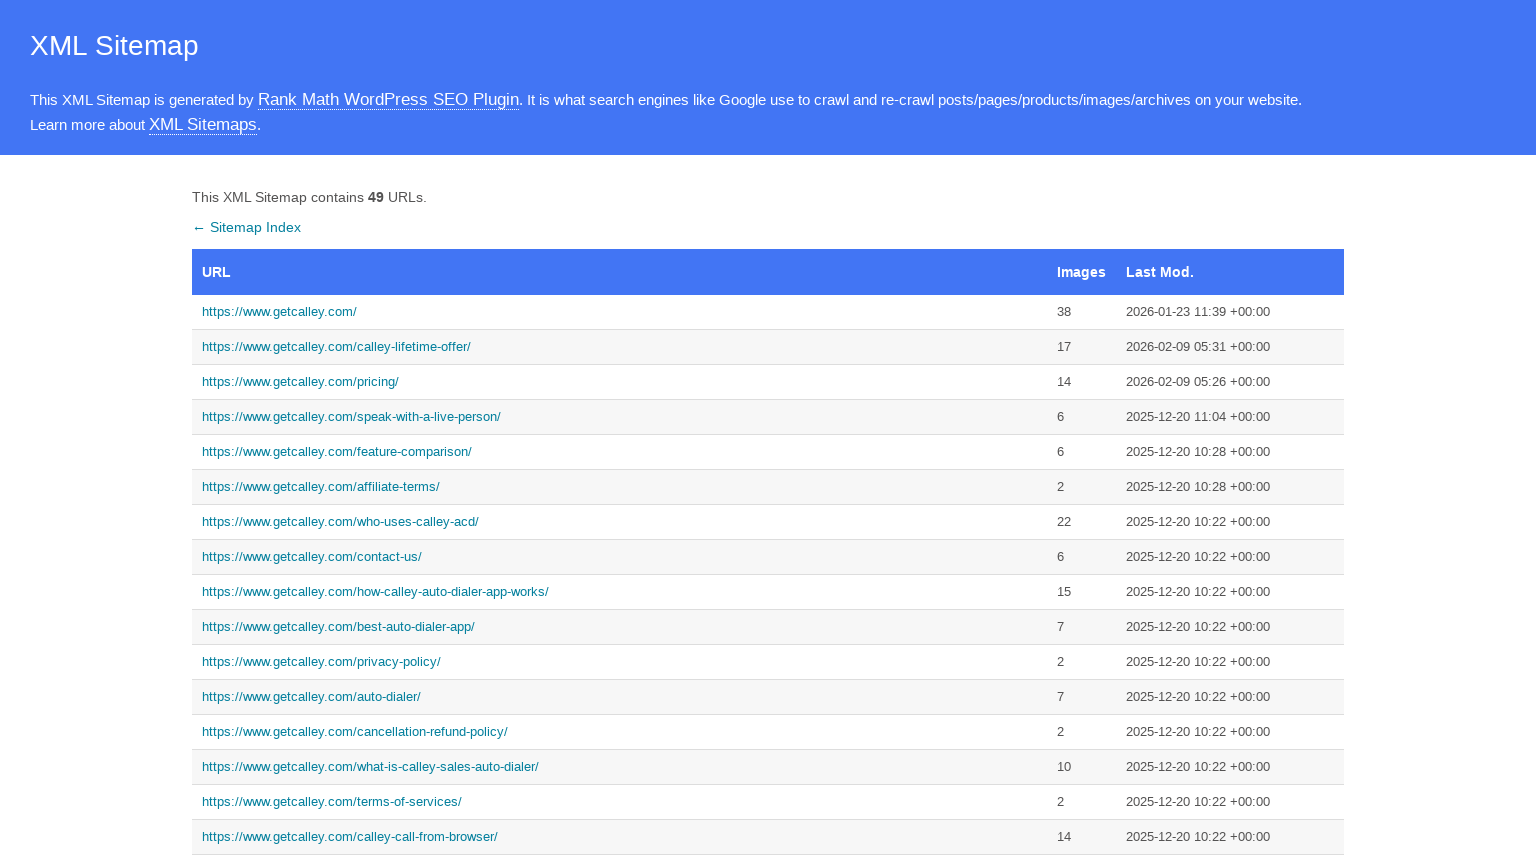